Tests a large form by filling all input fields with the same text value and then clicking the submit button

Starting URL: http://suninjuly.github.io/huge_form.html

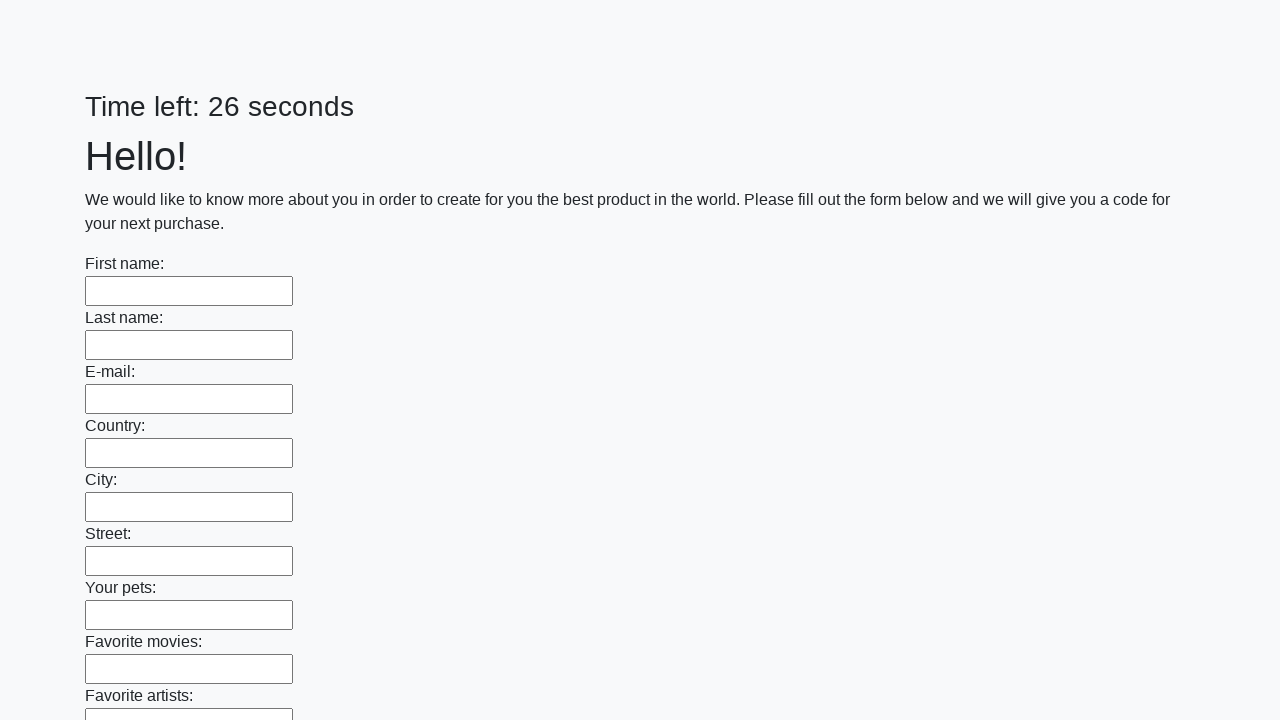

Located all input elements on the form
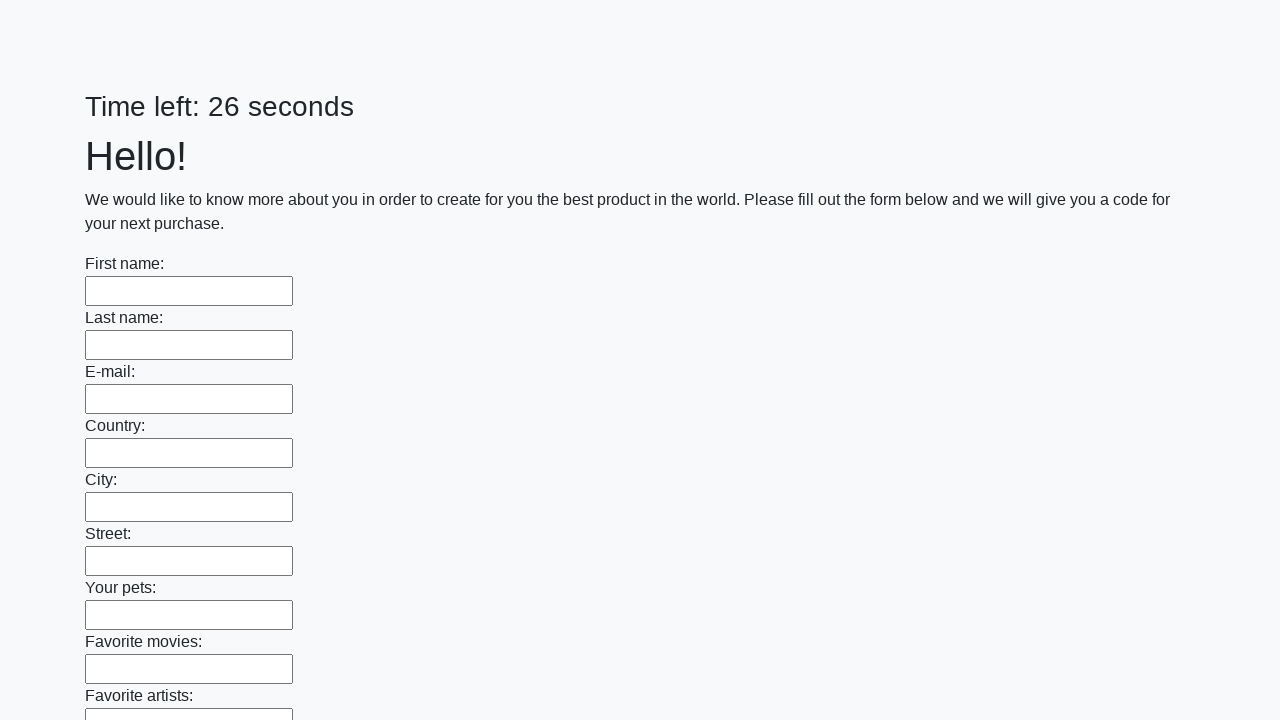

Filled input field with 'Test Input Value' on input >> nth=0
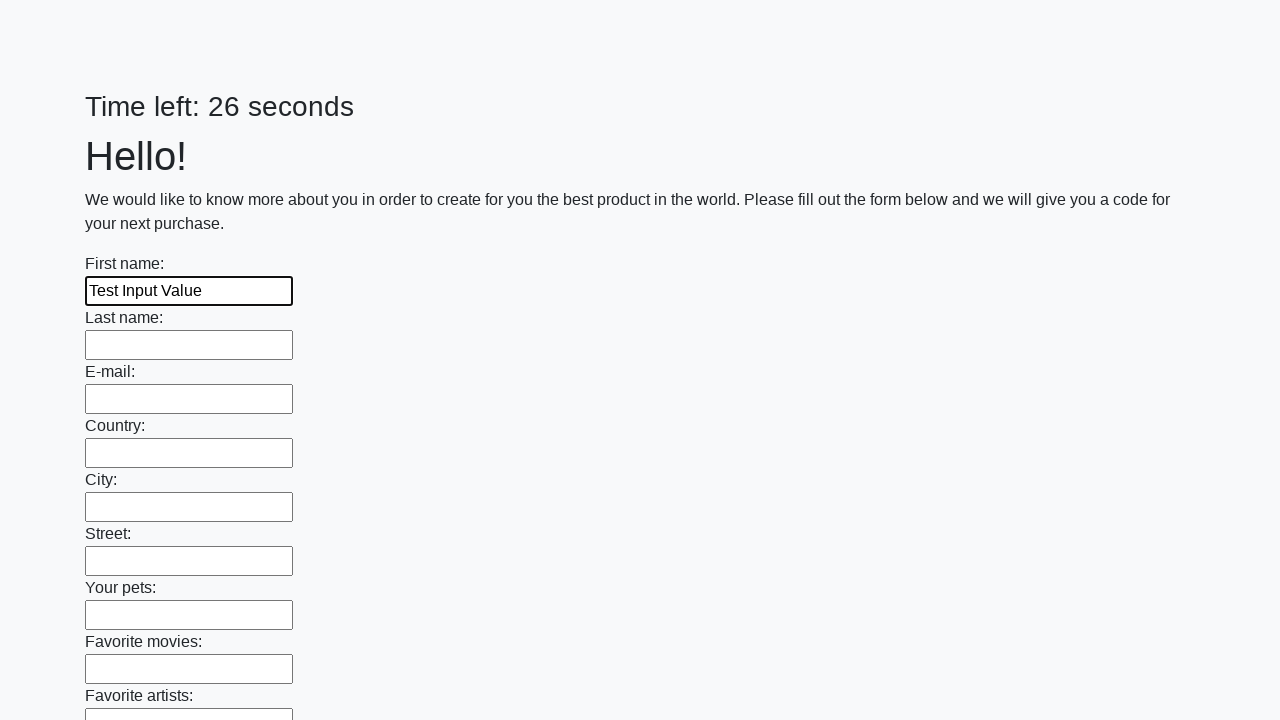

Filled input field with 'Test Input Value' on input >> nth=1
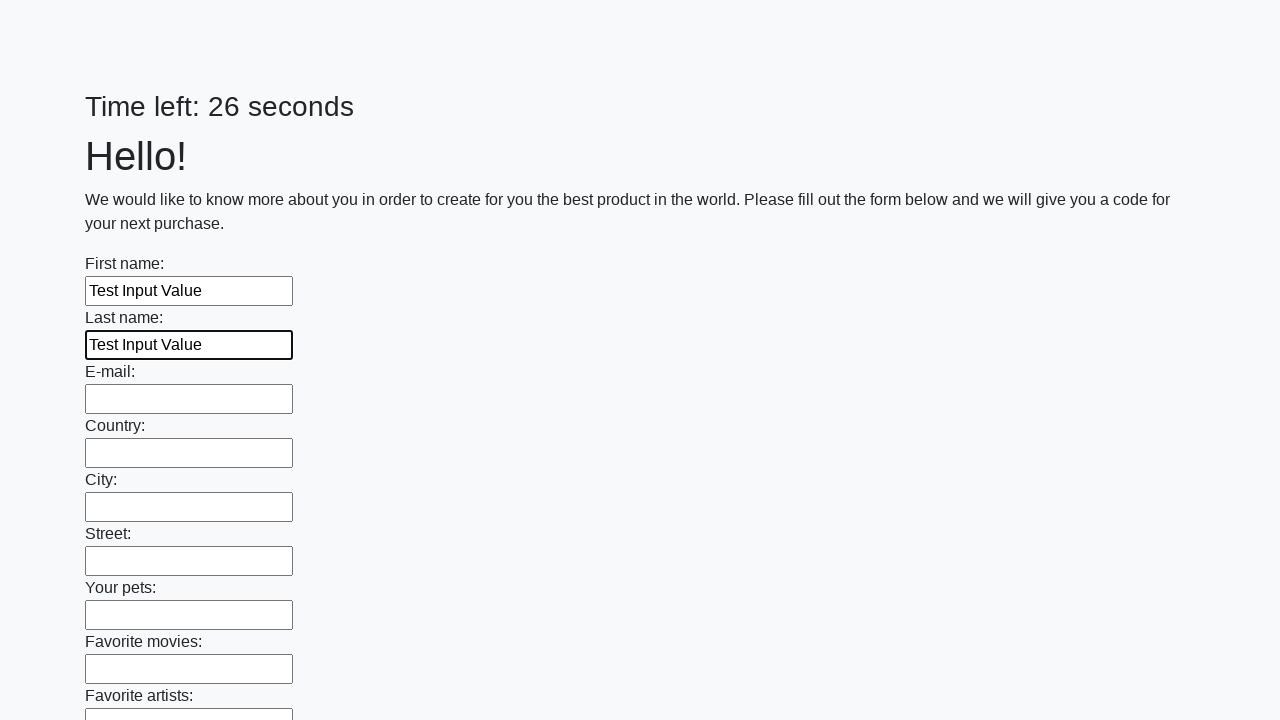

Filled input field with 'Test Input Value' on input >> nth=2
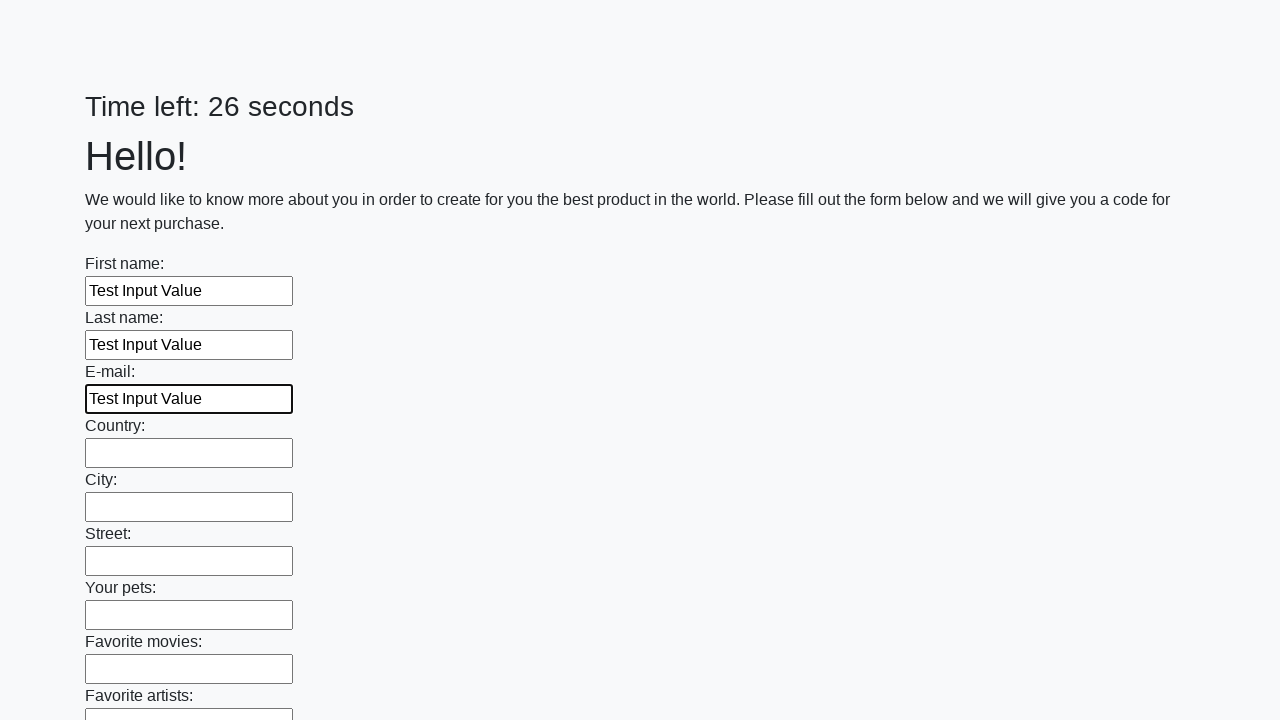

Filled input field with 'Test Input Value' on input >> nth=3
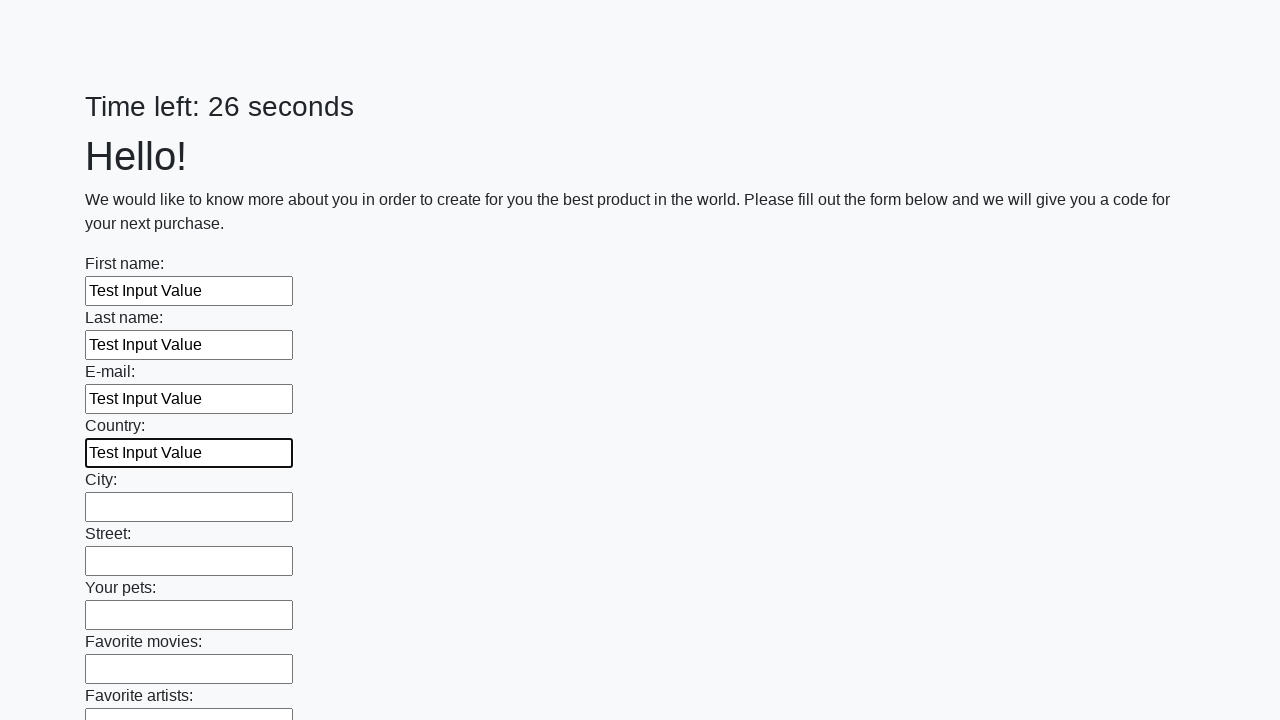

Filled input field with 'Test Input Value' on input >> nth=4
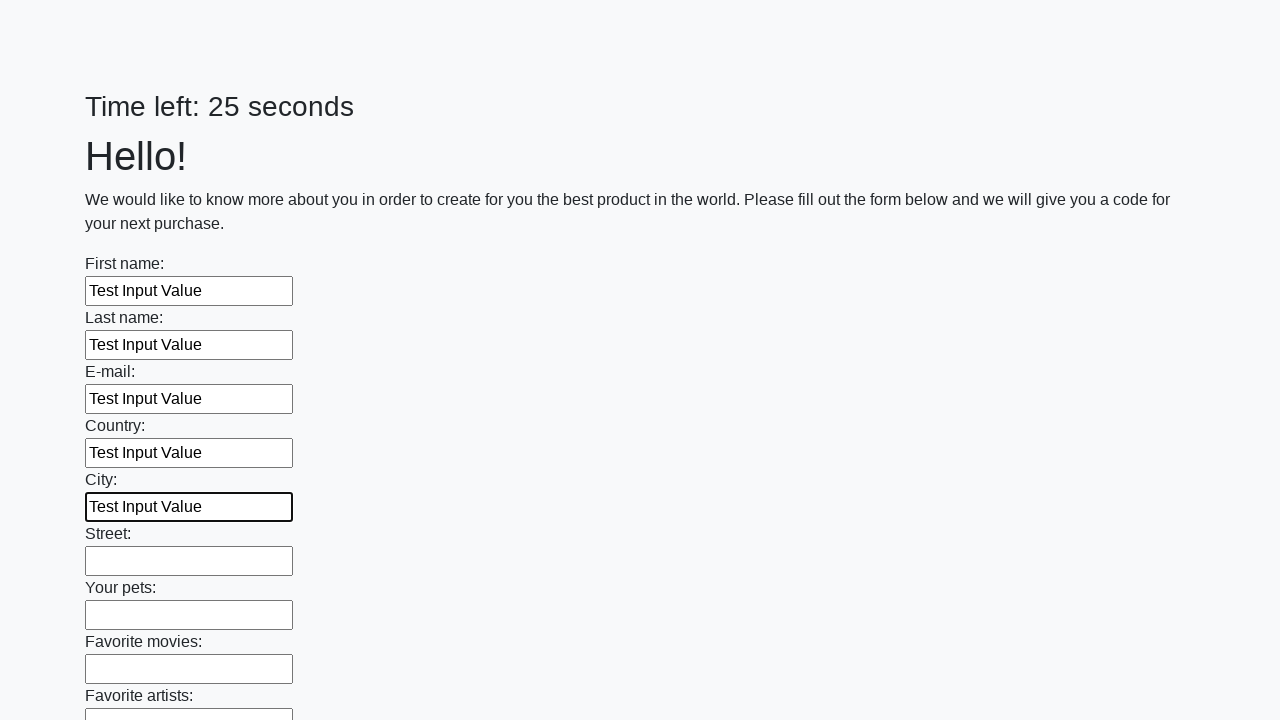

Filled input field with 'Test Input Value' on input >> nth=5
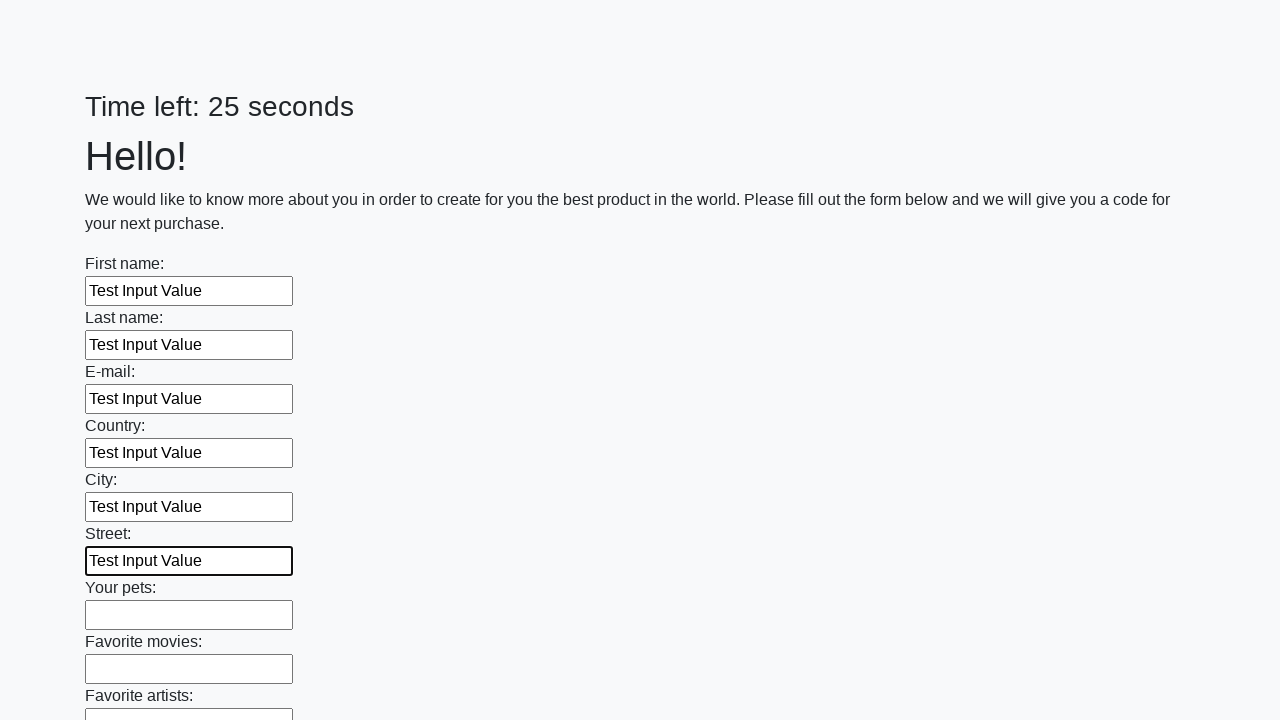

Filled input field with 'Test Input Value' on input >> nth=6
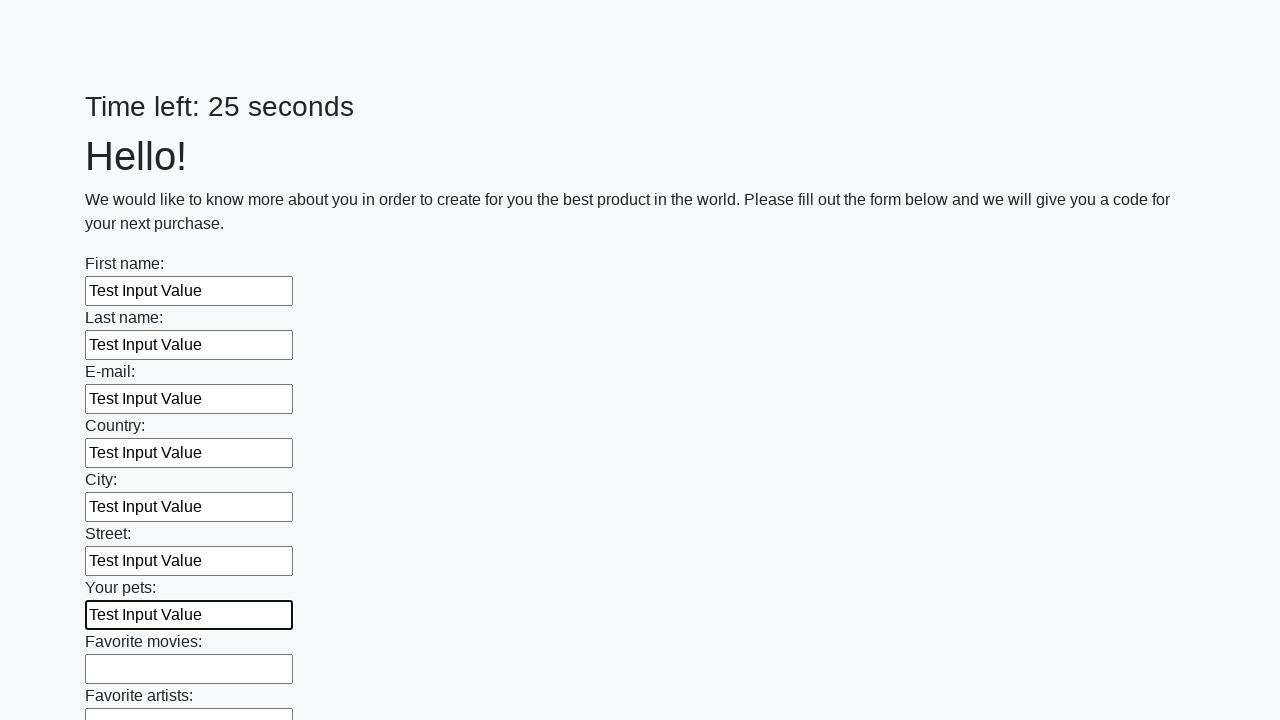

Filled input field with 'Test Input Value' on input >> nth=7
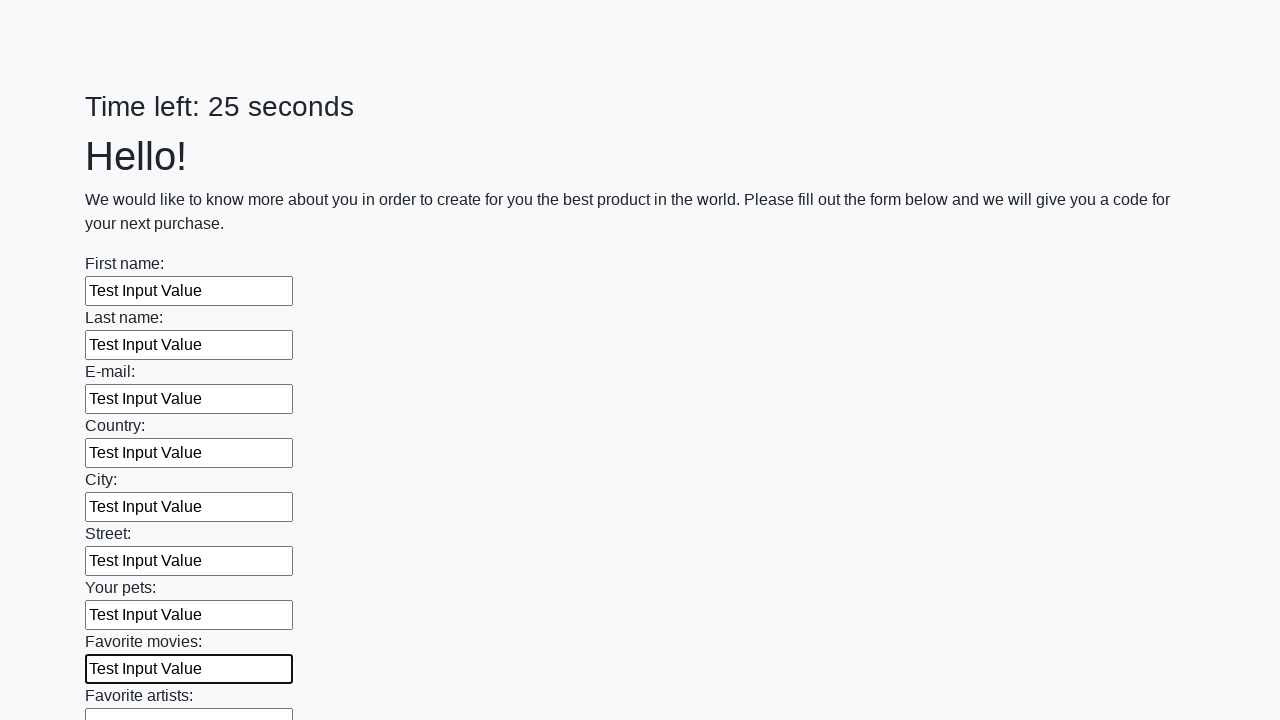

Filled input field with 'Test Input Value' on input >> nth=8
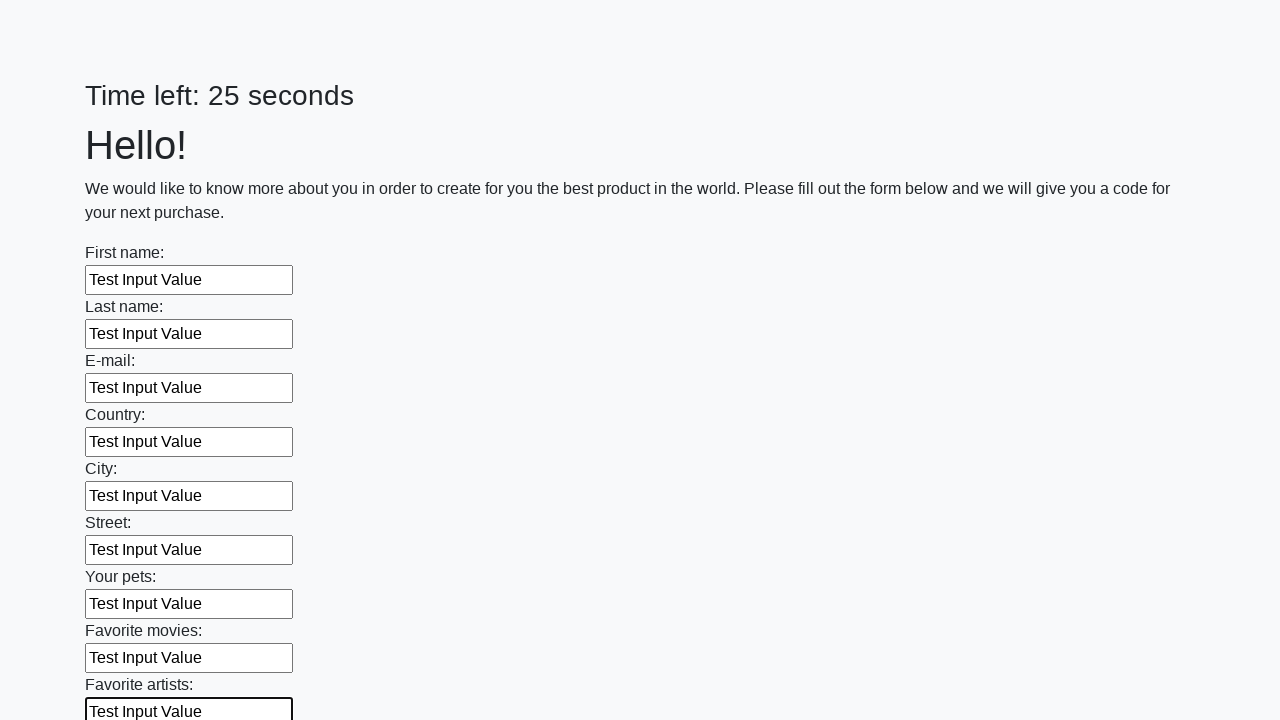

Filled input field with 'Test Input Value' on input >> nth=9
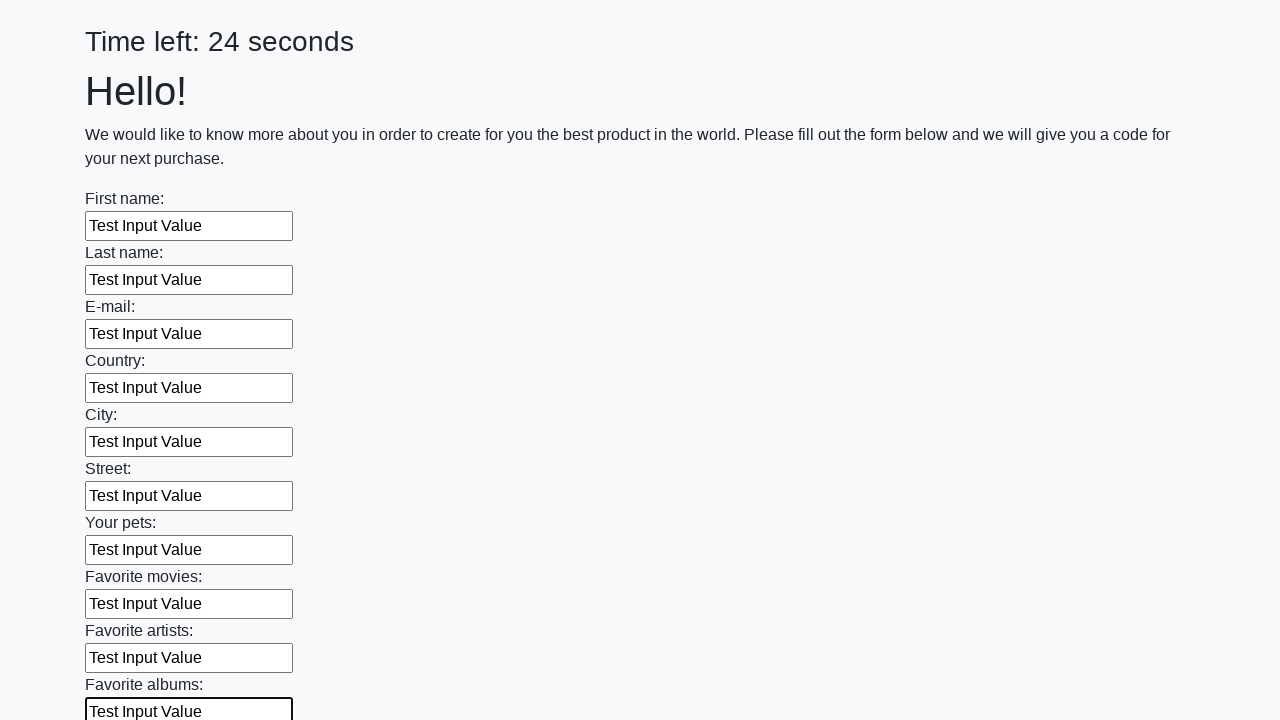

Filled input field with 'Test Input Value' on input >> nth=10
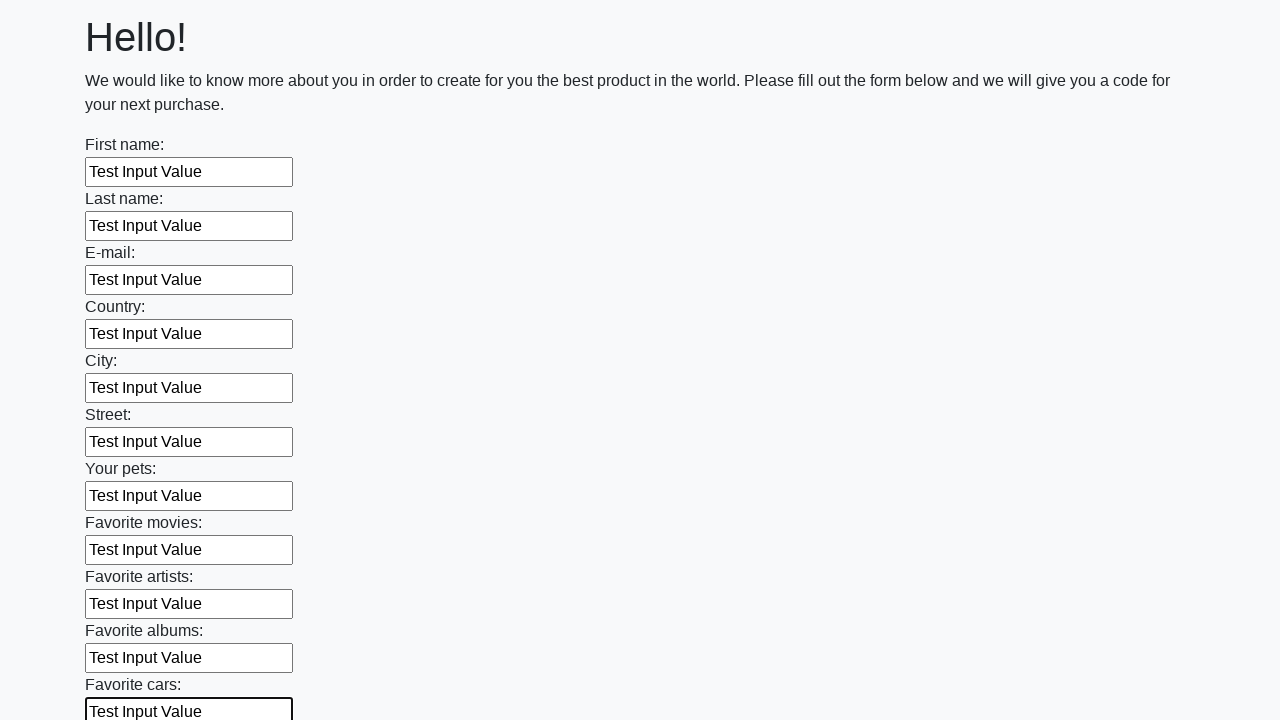

Filled input field with 'Test Input Value' on input >> nth=11
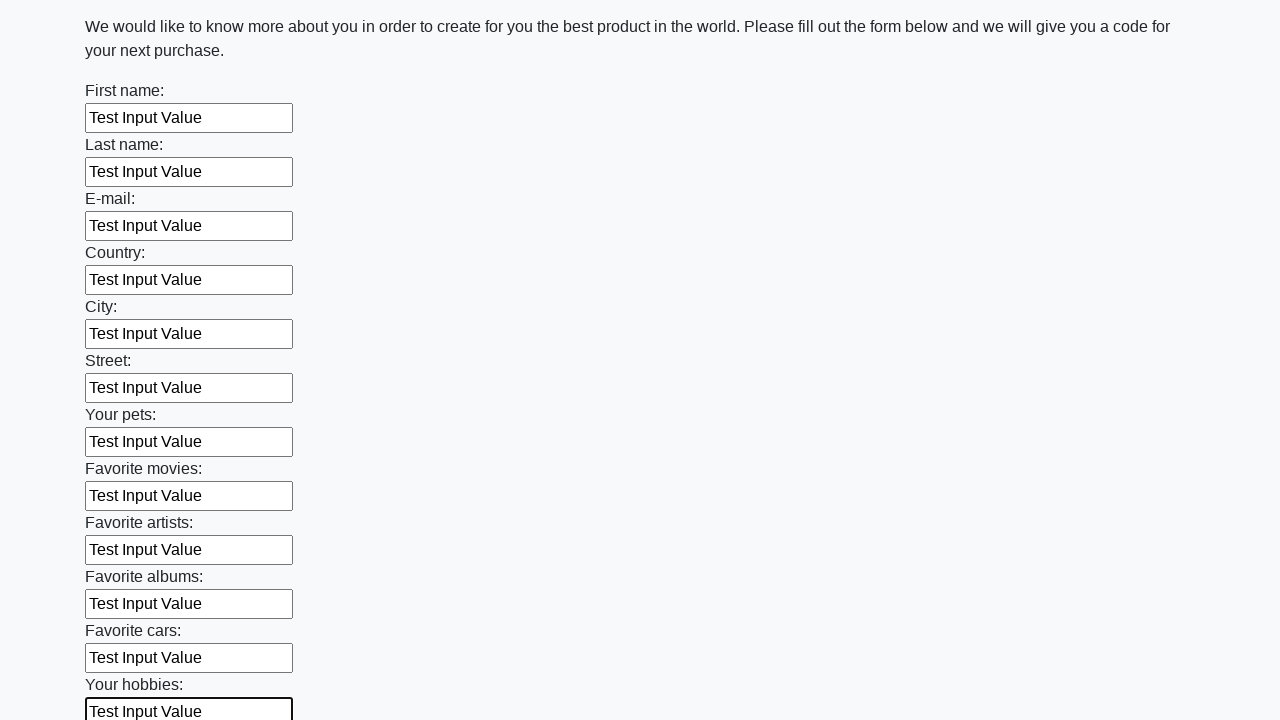

Filled input field with 'Test Input Value' on input >> nth=12
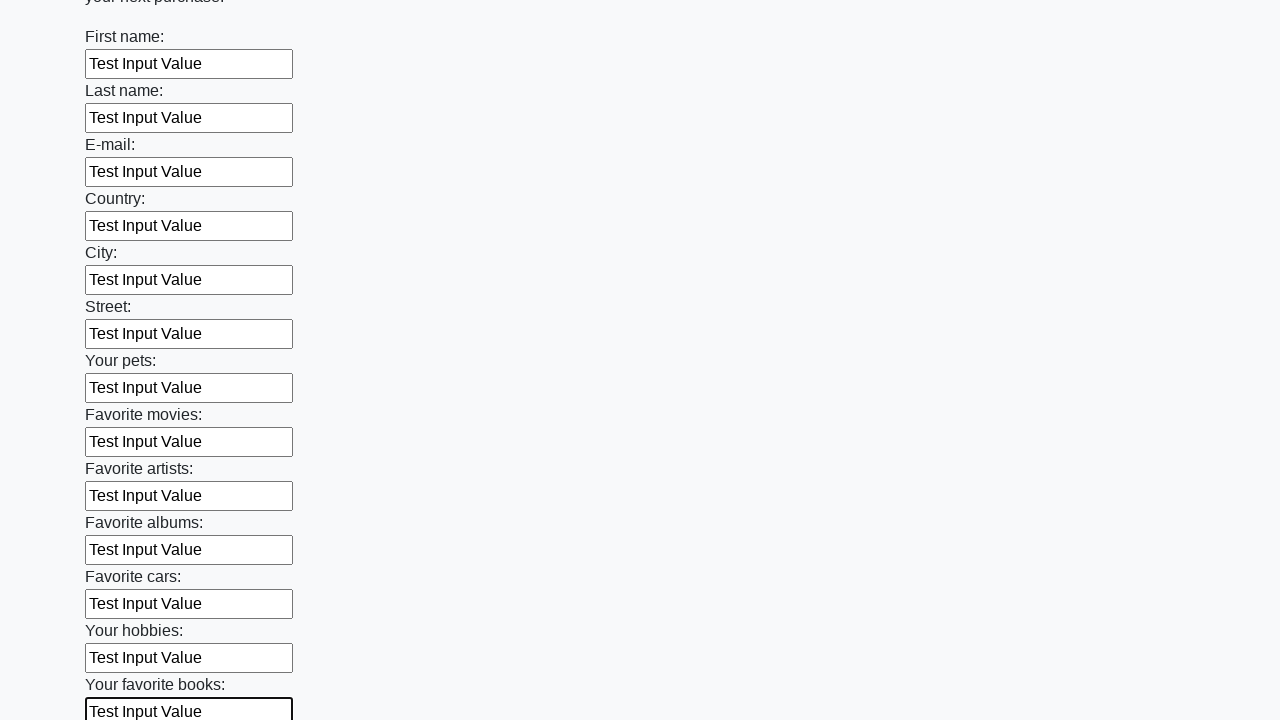

Filled input field with 'Test Input Value' on input >> nth=13
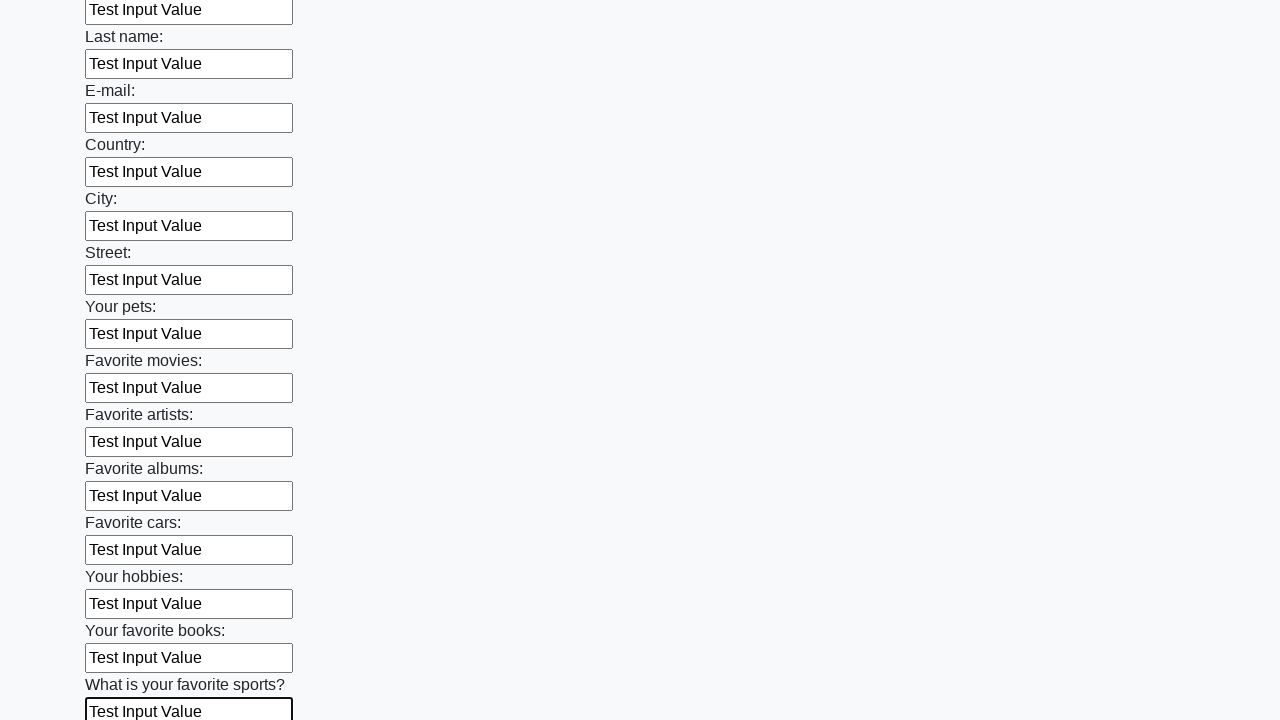

Filled input field with 'Test Input Value' on input >> nth=14
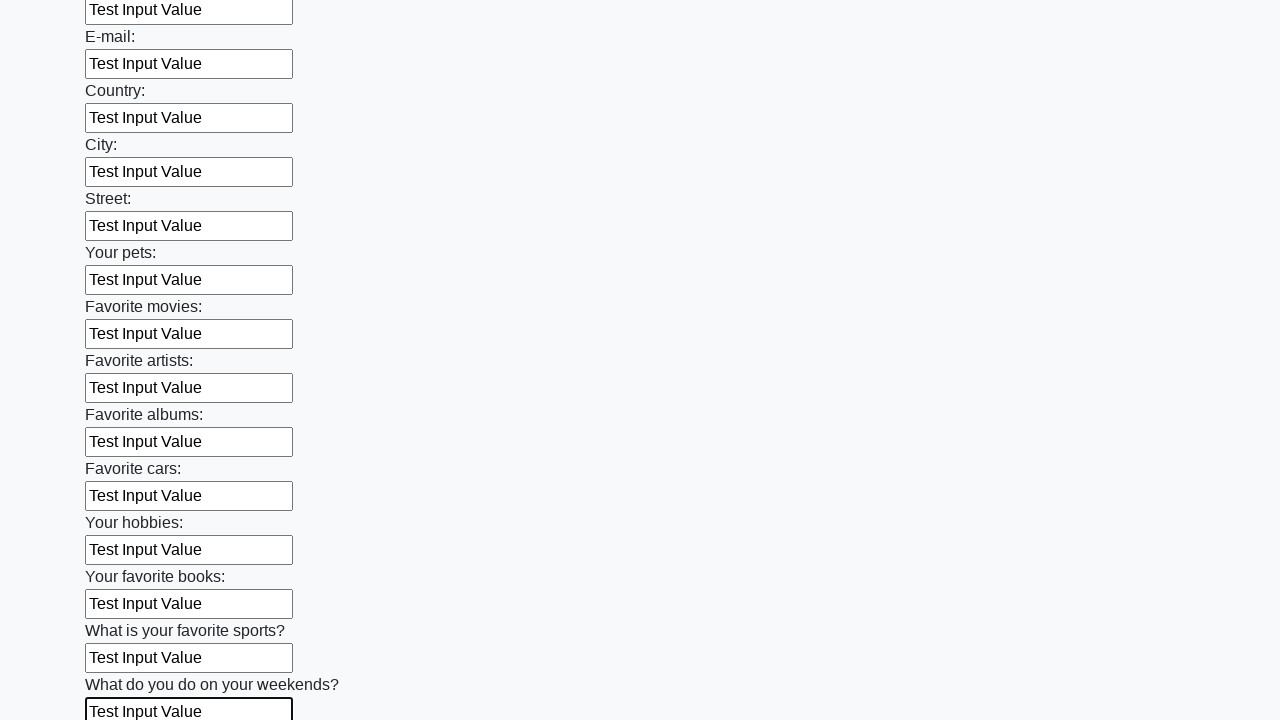

Filled input field with 'Test Input Value' on input >> nth=15
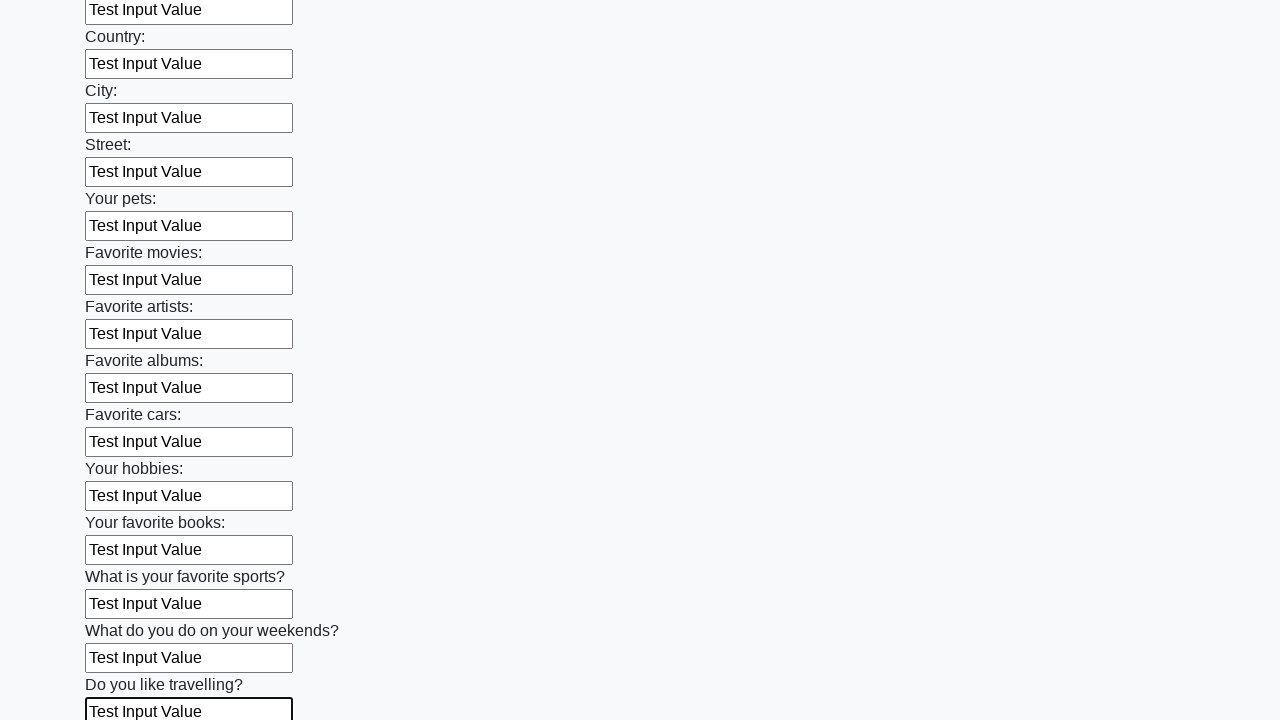

Filled input field with 'Test Input Value' on input >> nth=16
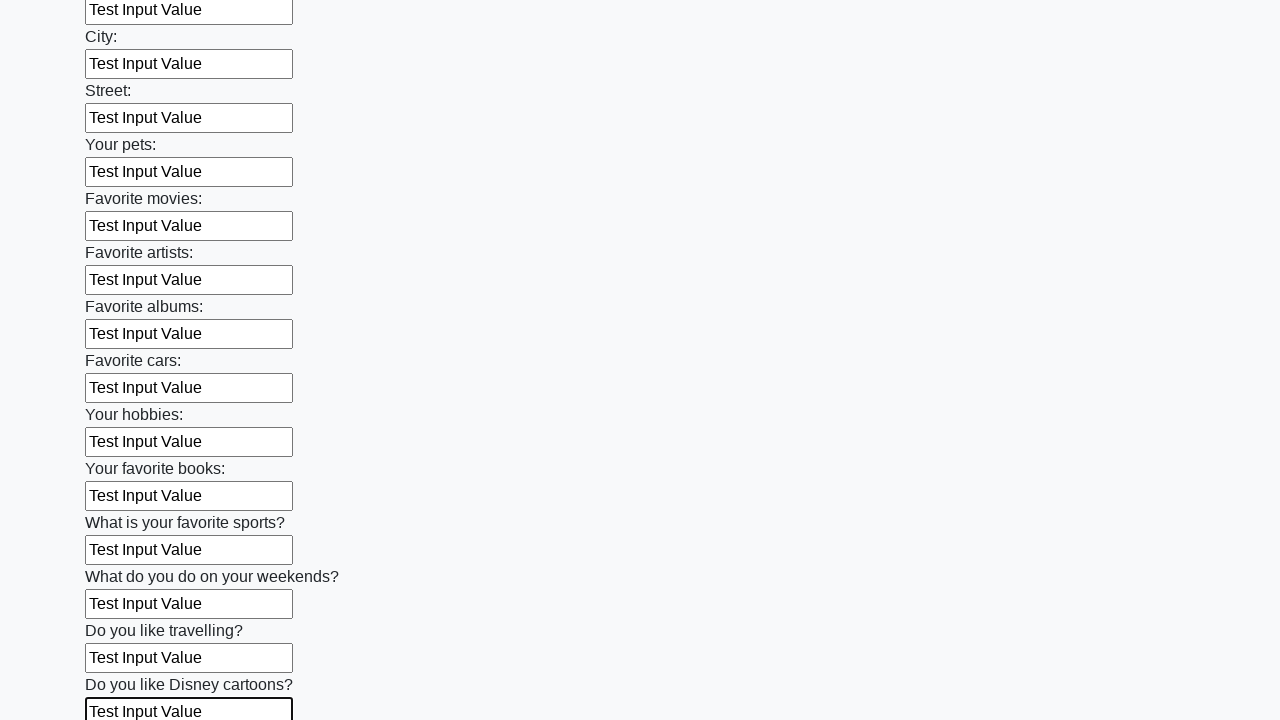

Filled input field with 'Test Input Value' on input >> nth=17
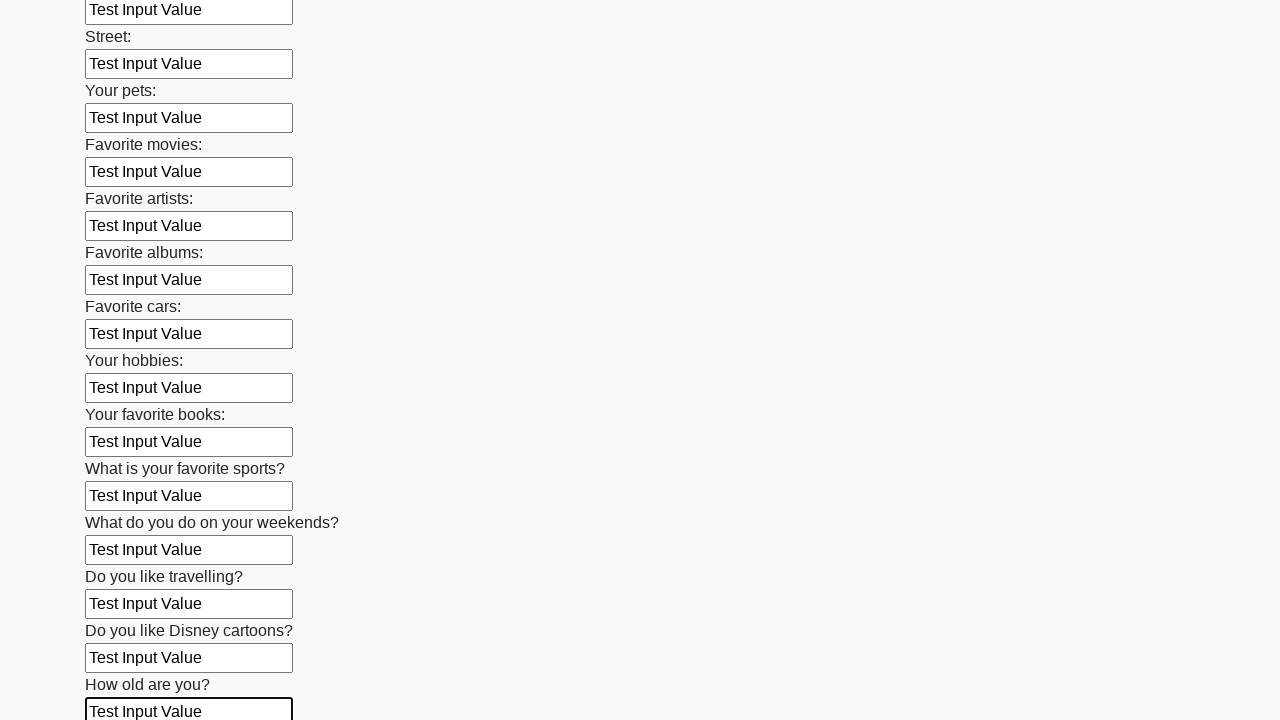

Filled input field with 'Test Input Value' on input >> nth=18
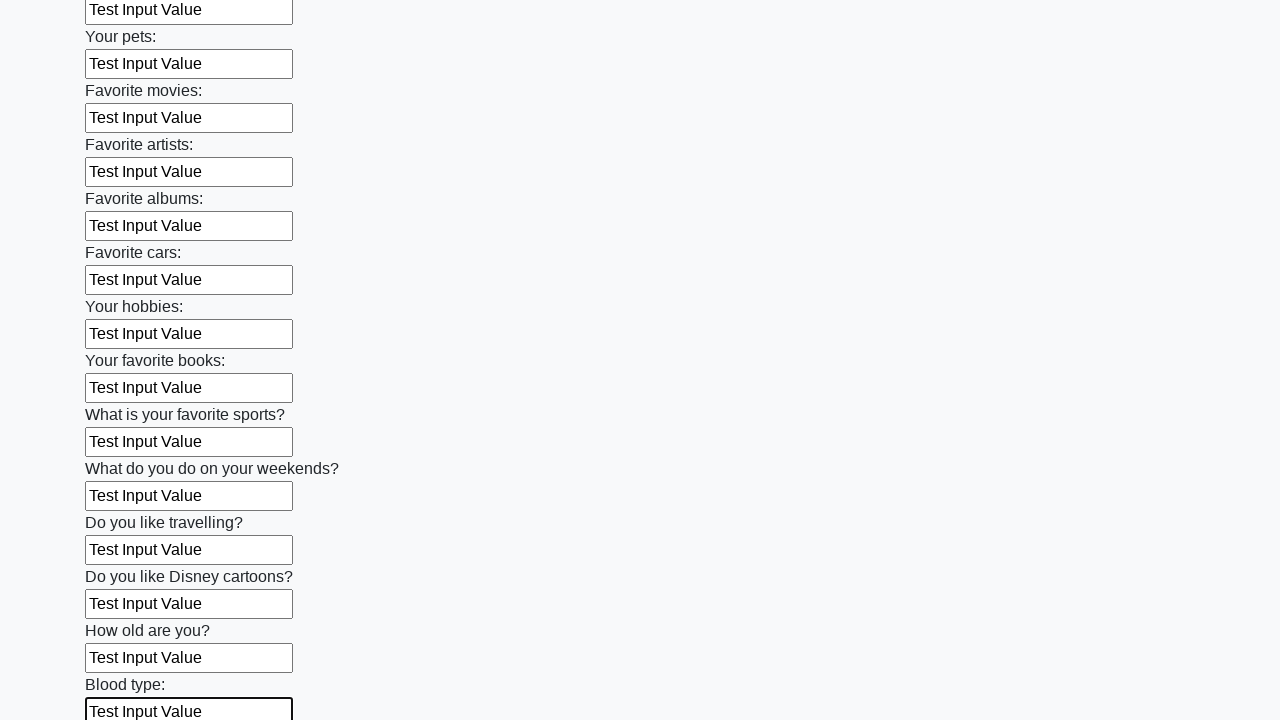

Filled input field with 'Test Input Value' on input >> nth=19
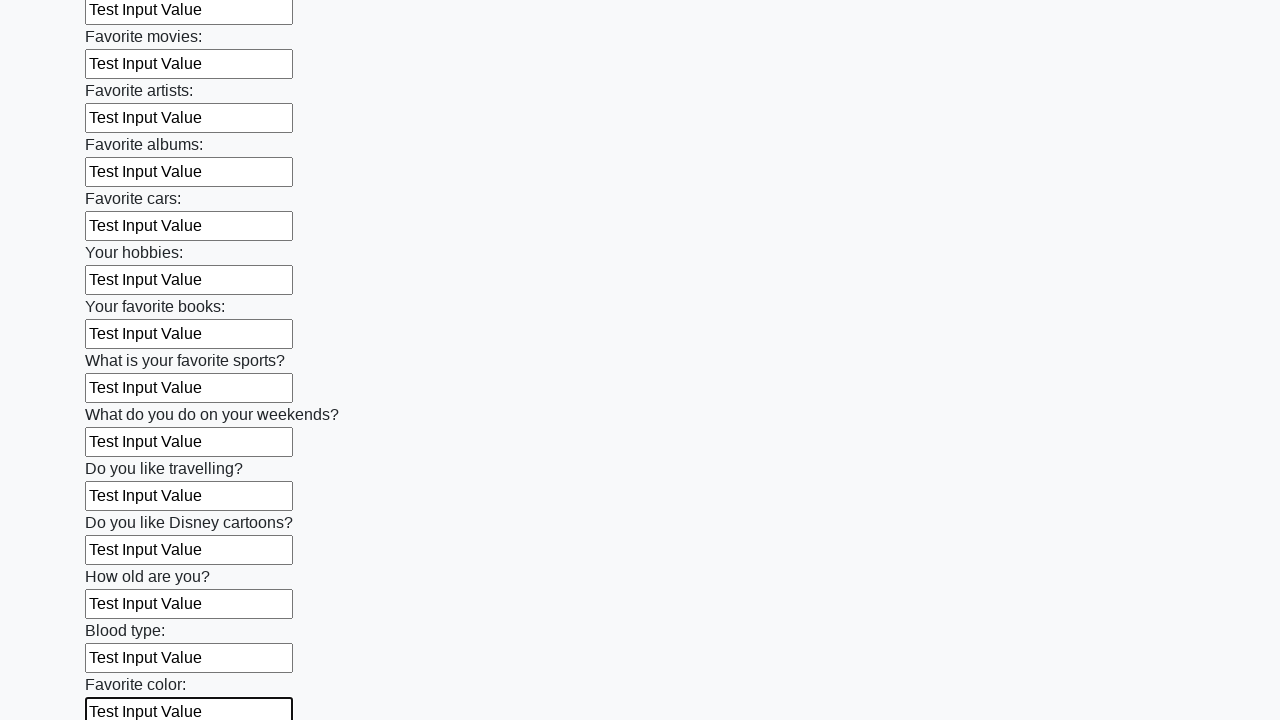

Filled input field with 'Test Input Value' on input >> nth=20
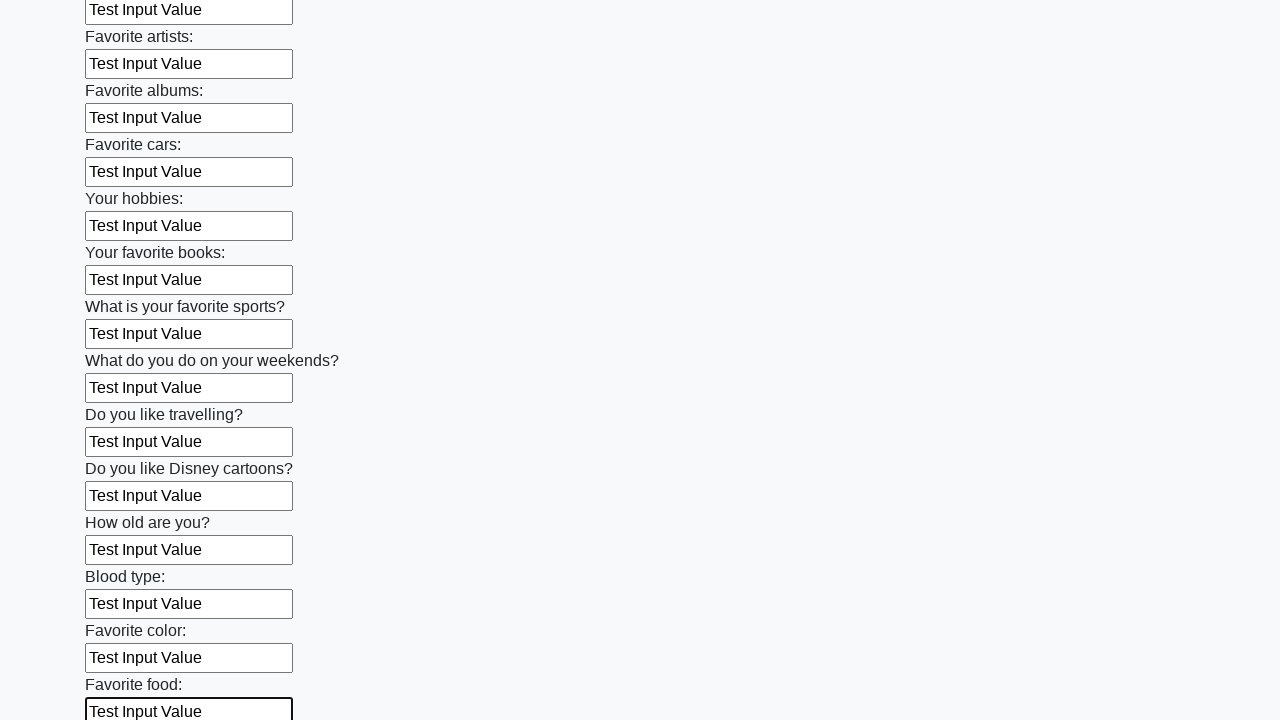

Filled input field with 'Test Input Value' on input >> nth=21
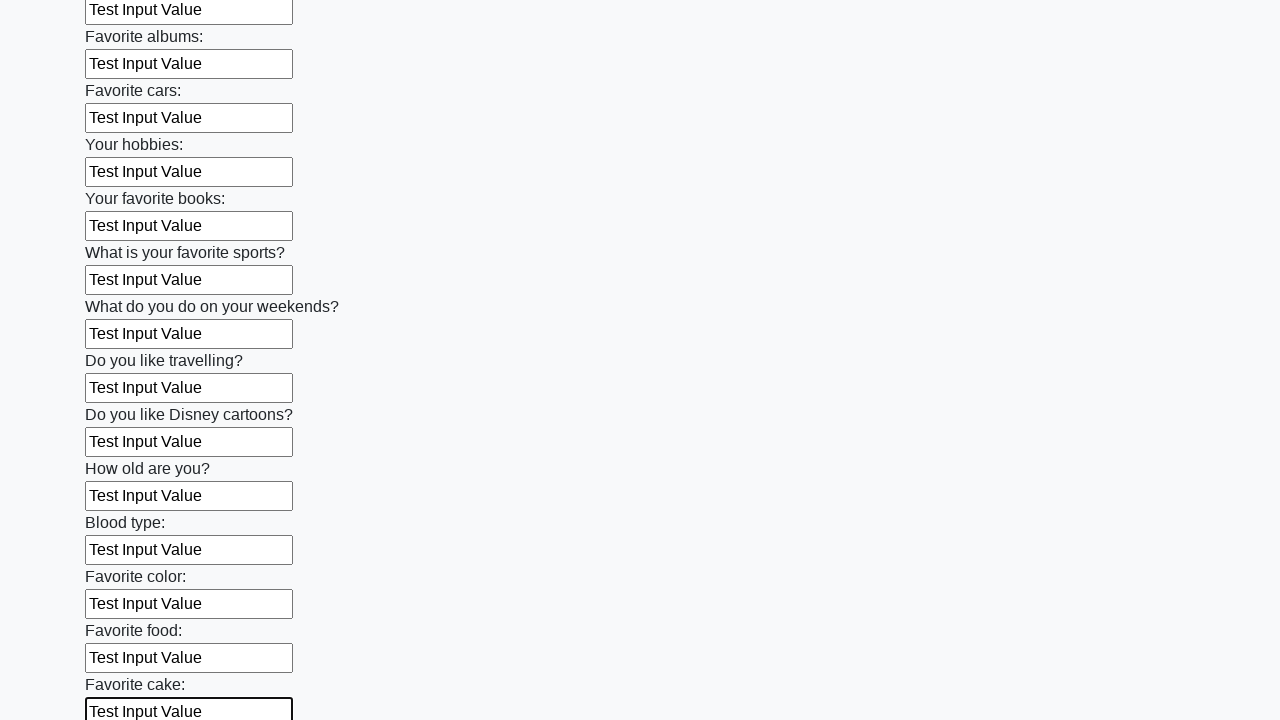

Filled input field with 'Test Input Value' on input >> nth=22
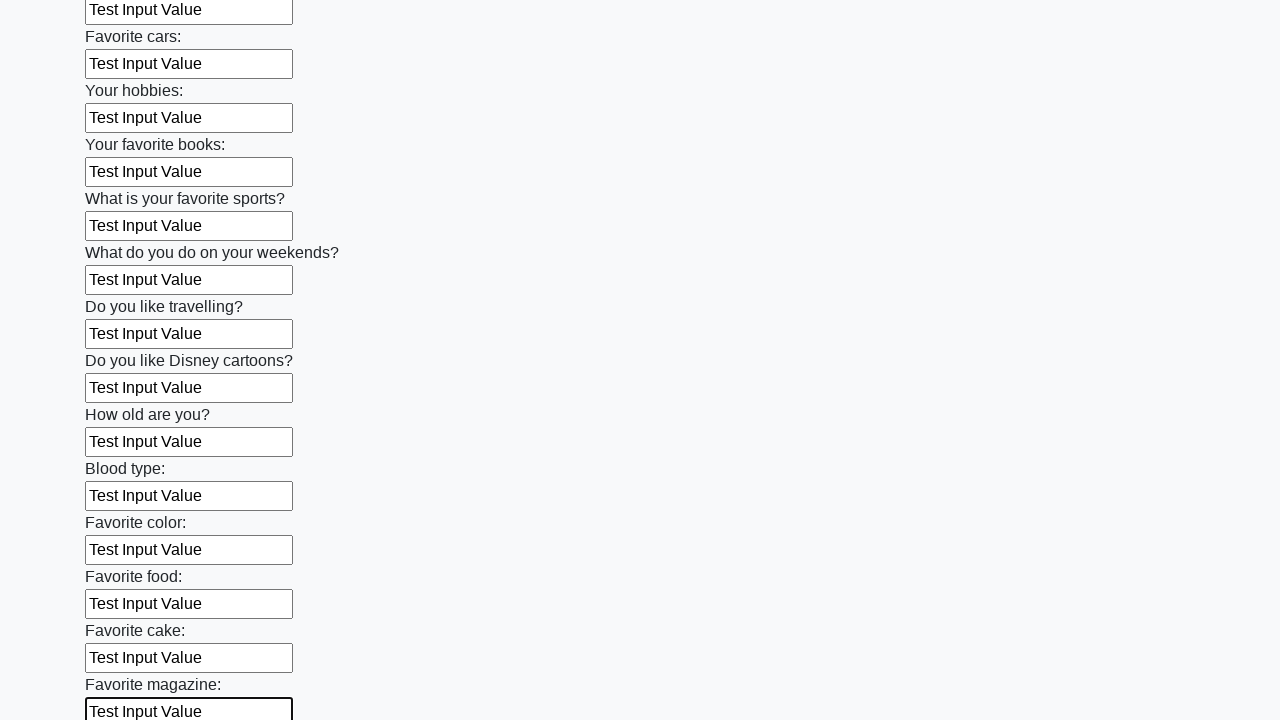

Filled input field with 'Test Input Value' on input >> nth=23
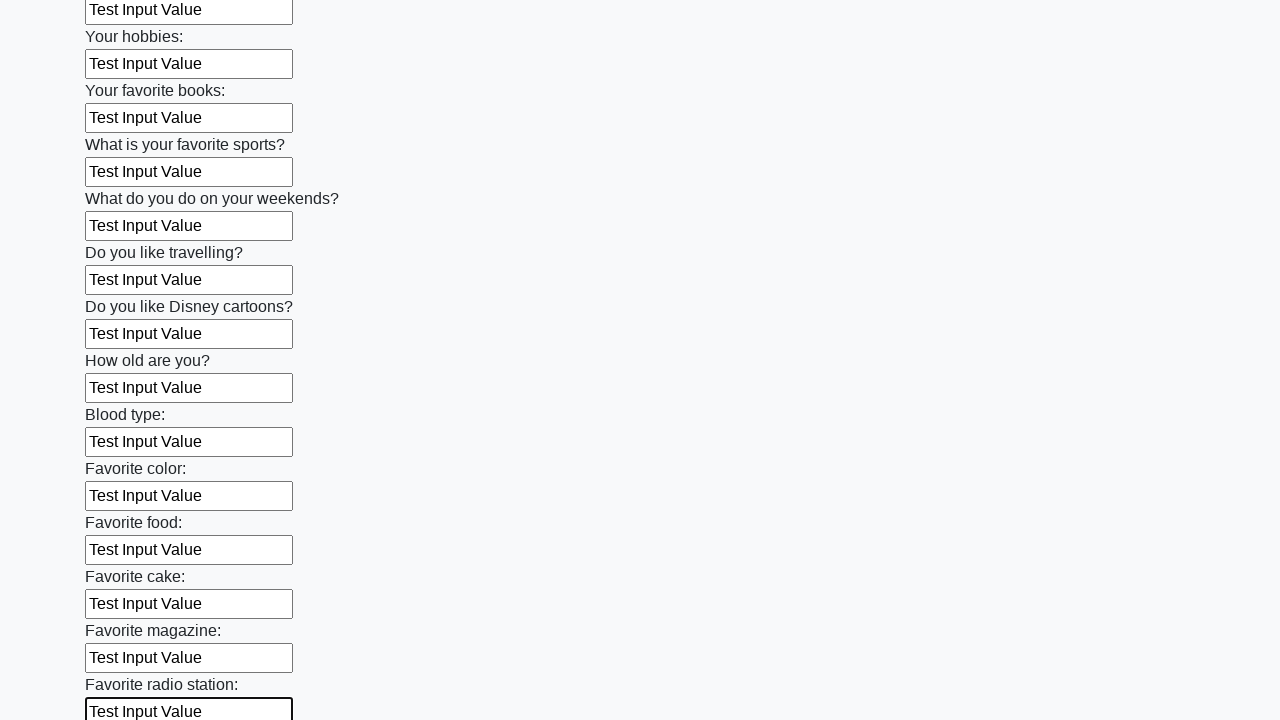

Filled input field with 'Test Input Value' on input >> nth=24
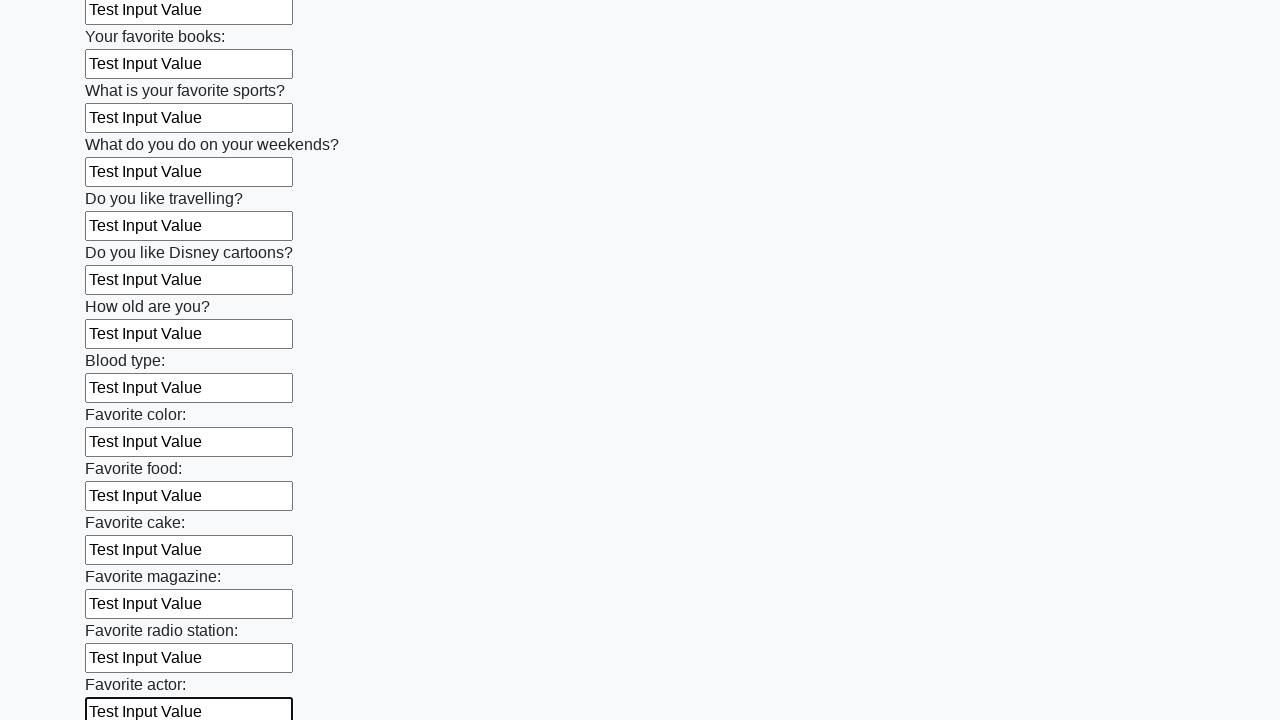

Filled input field with 'Test Input Value' on input >> nth=25
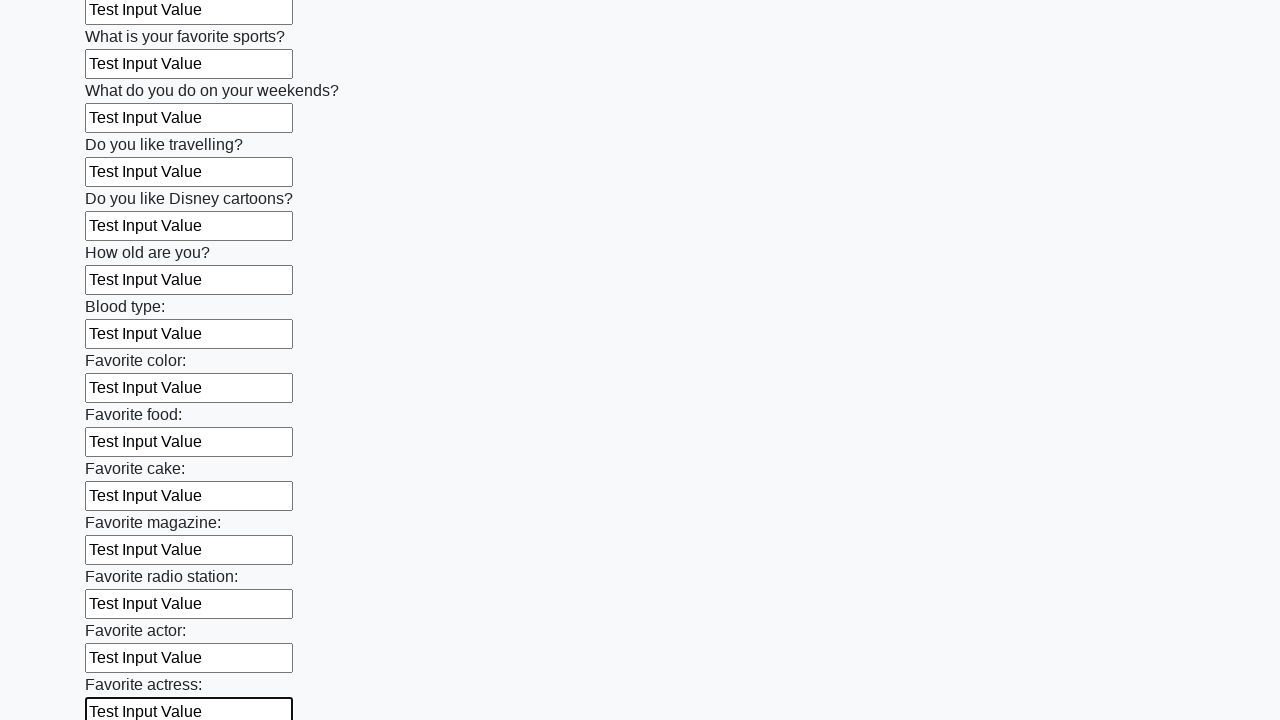

Filled input field with 'Test Input Value' on input >> nth=26
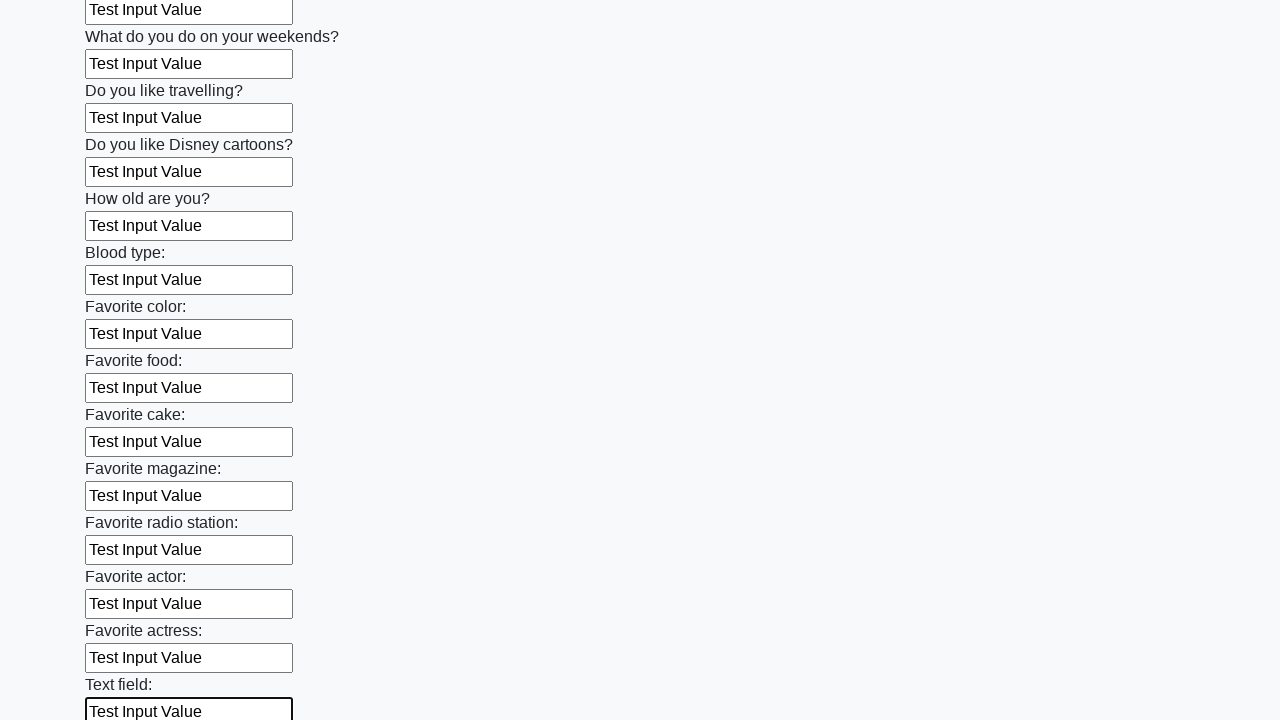

Filled input field with 'Test Input Value' on input >> nth=27
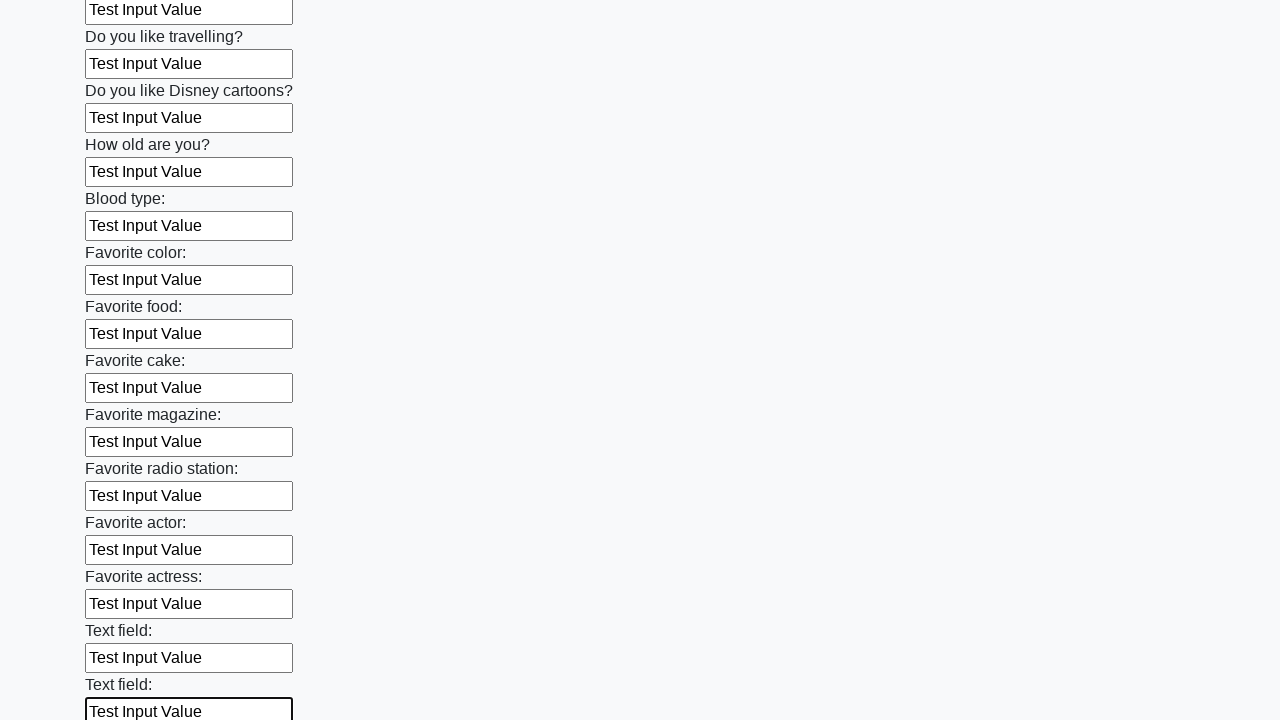

Filled input field with 'Test Input Value' on input >> nth=28
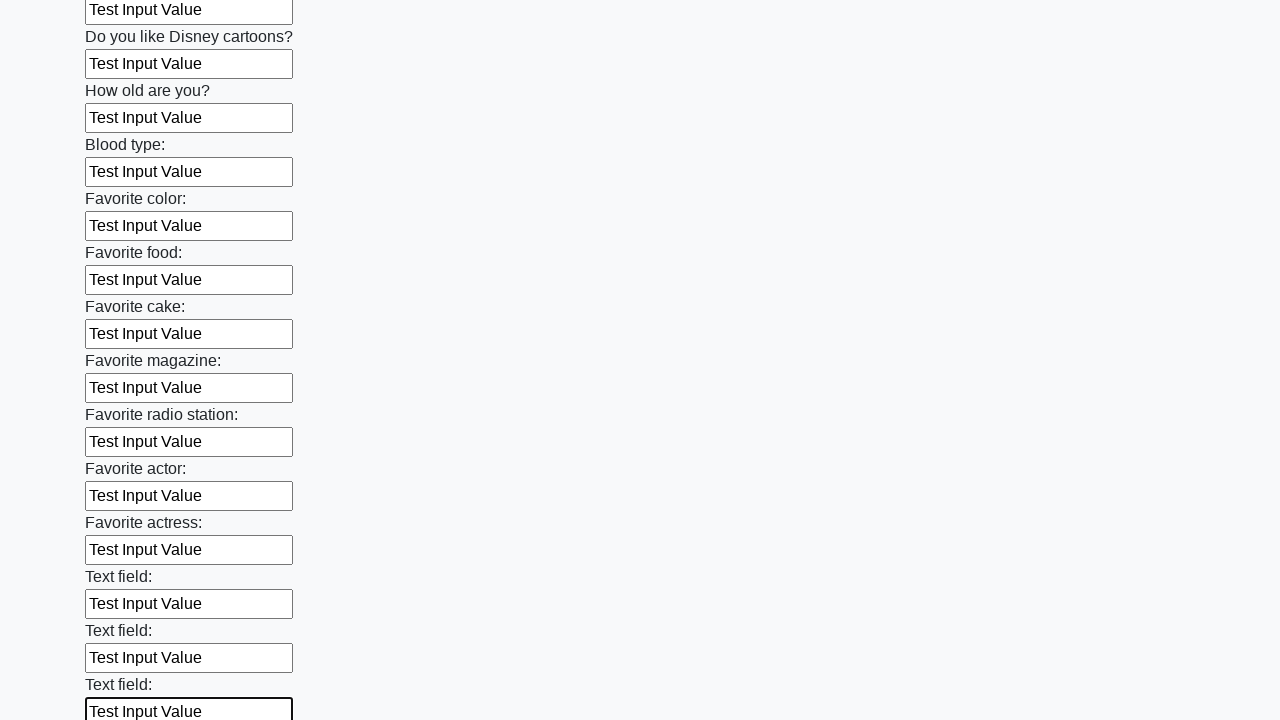

Filled input field with 'Test Input Value' on input >> nth=29
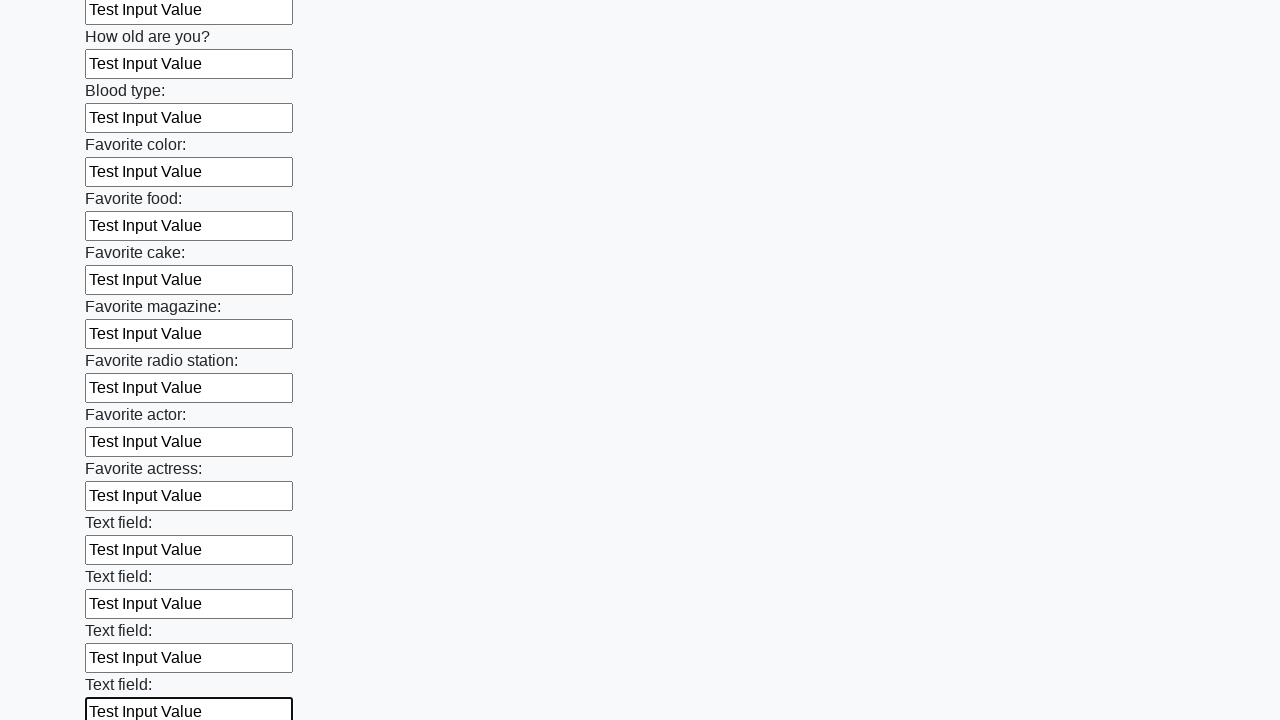

Filled input field with 'Test Input Value' on input >> nth=30
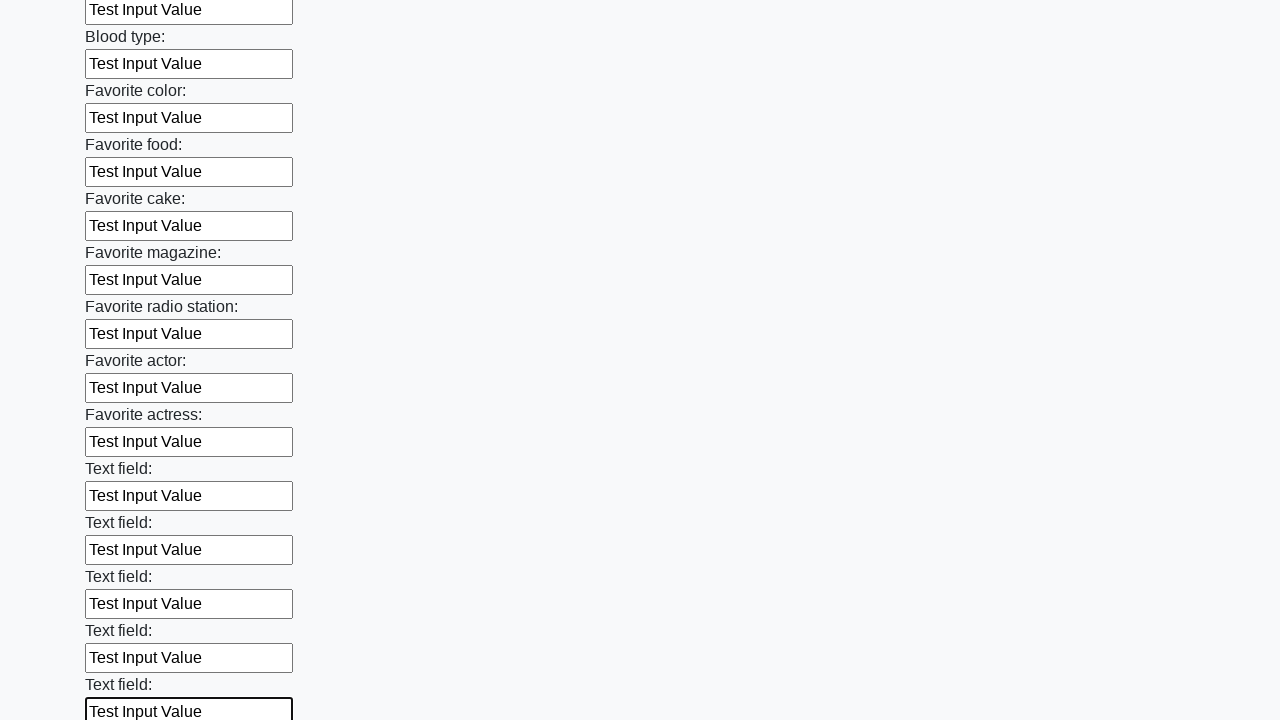

Filled input field with 'Test Input Value' on input >> nth=31
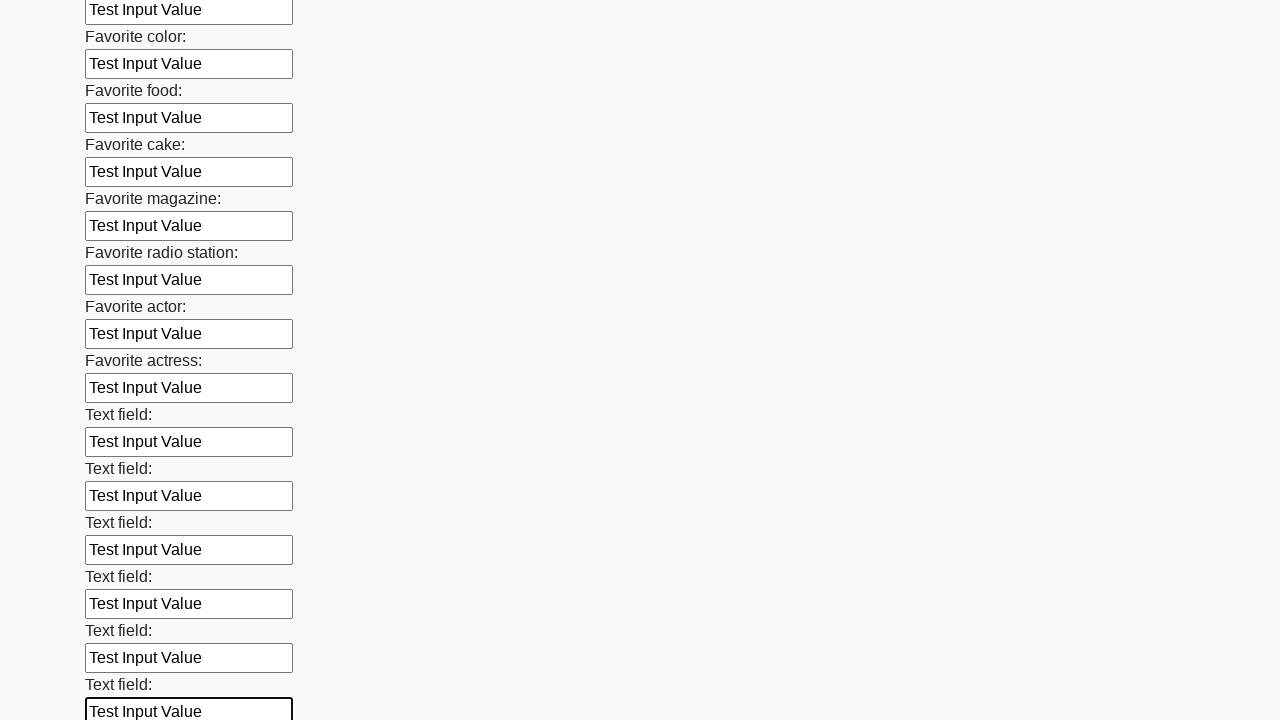

Filled input field with 'Test Input Value' on input >> nth=32
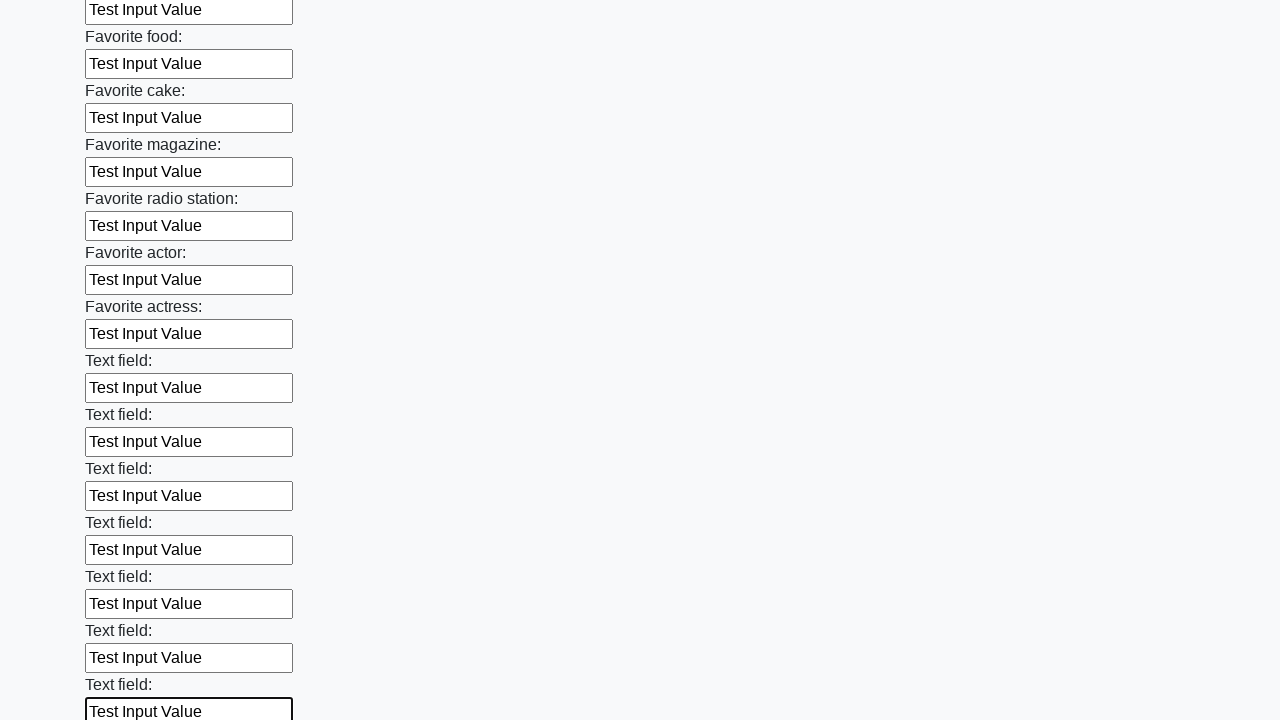

Filled input field with 'Test Input Value' on input >> nth=33
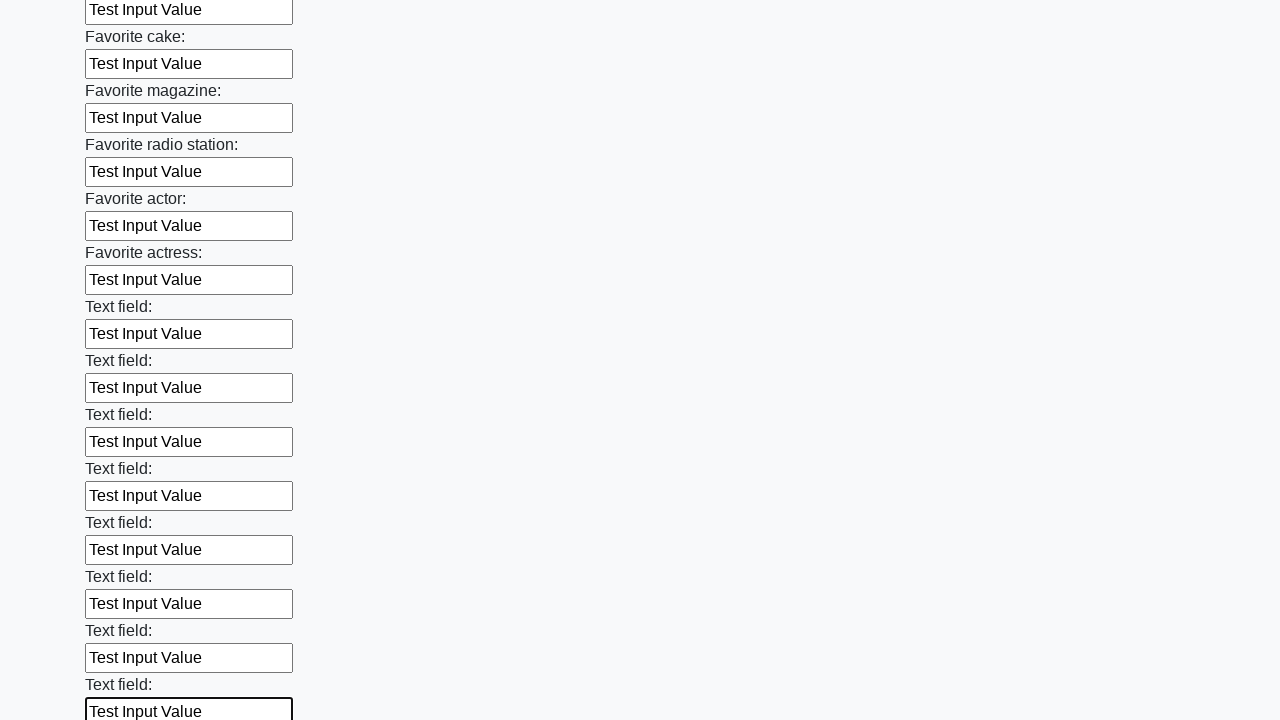

Filled input field with 'Test Input Value' on input >> nth=34
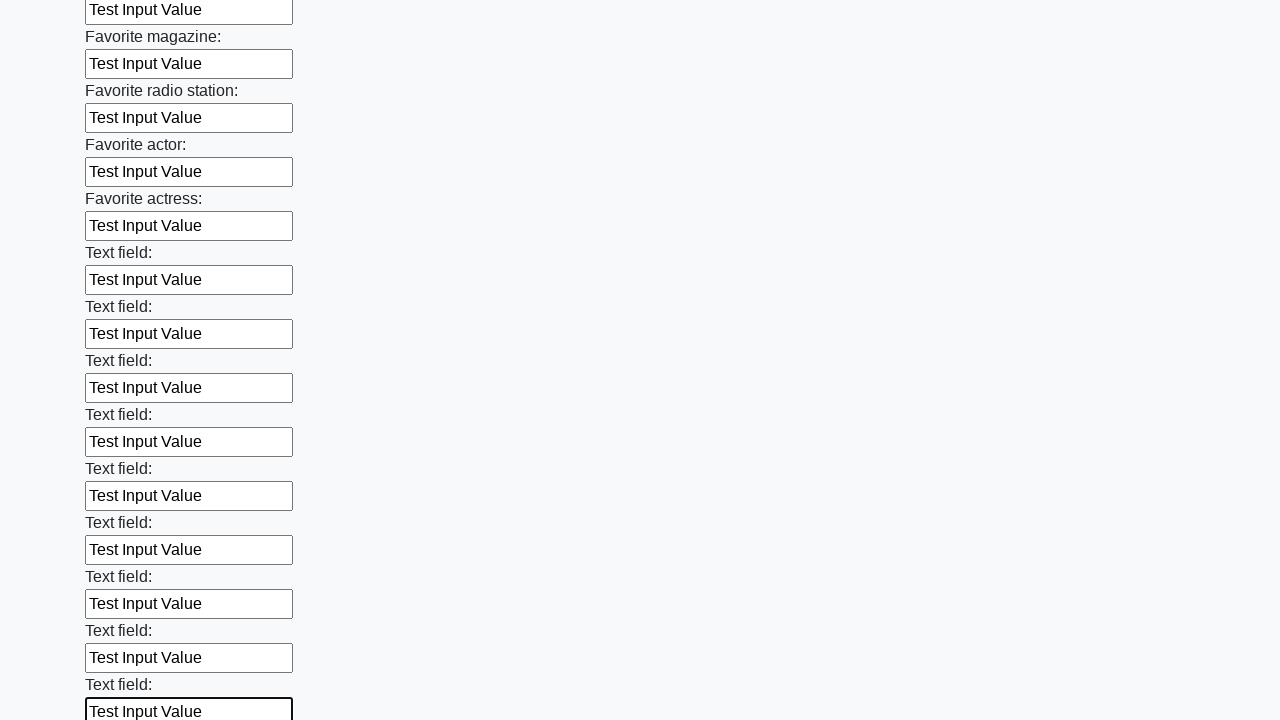

Filled input field with 'Test Input Value' on input >> nth=35
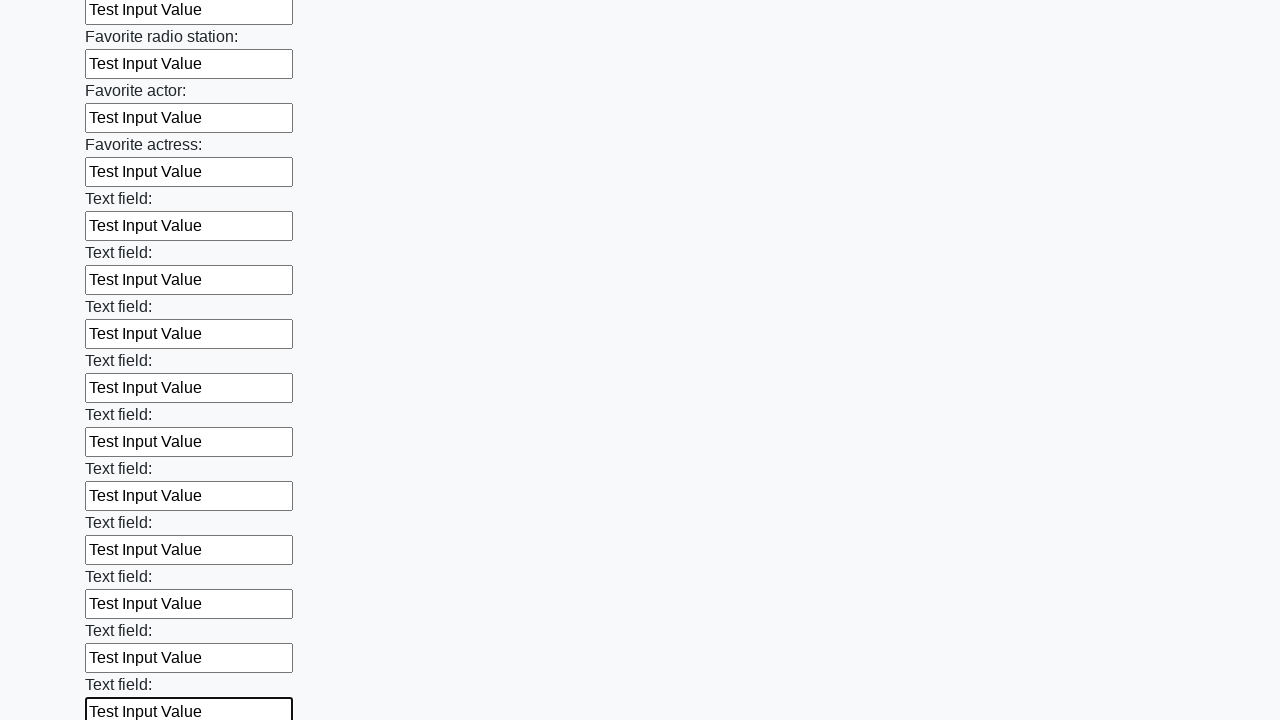

Filled input field with 'Test Input Value' on input >> nth=36
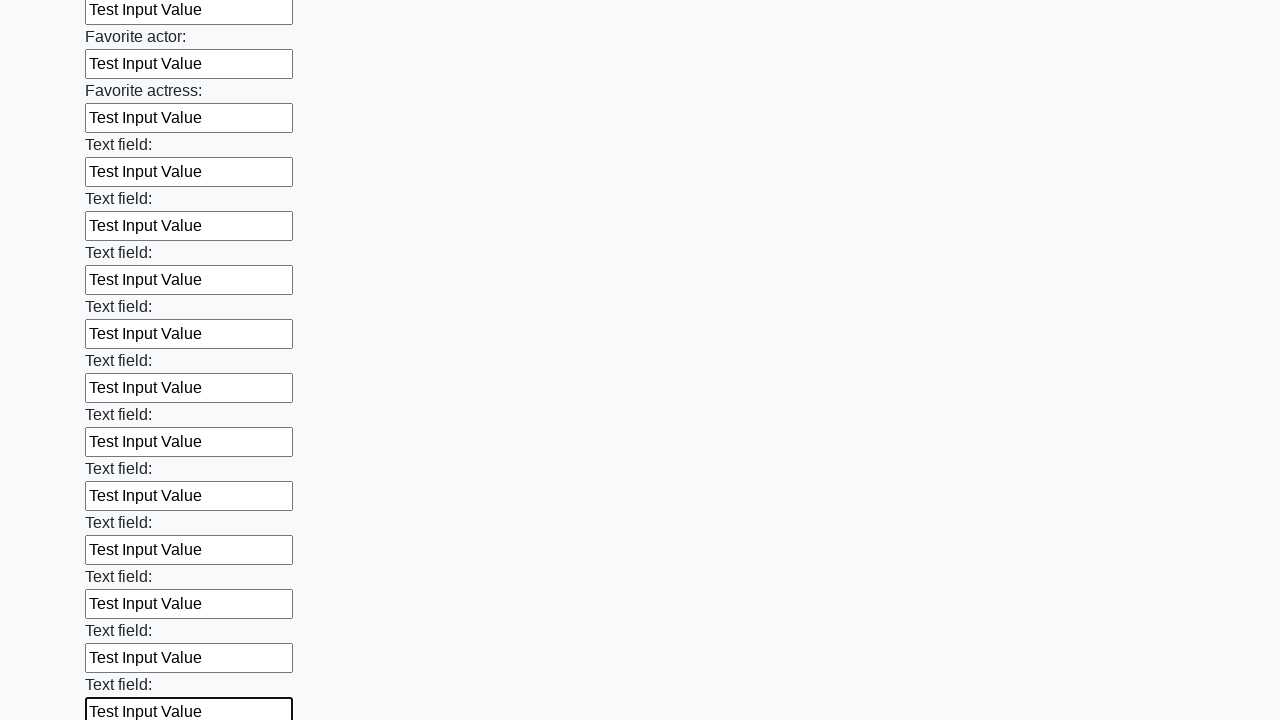

Filled input field with 'Test Input Value' on input >> nth=37
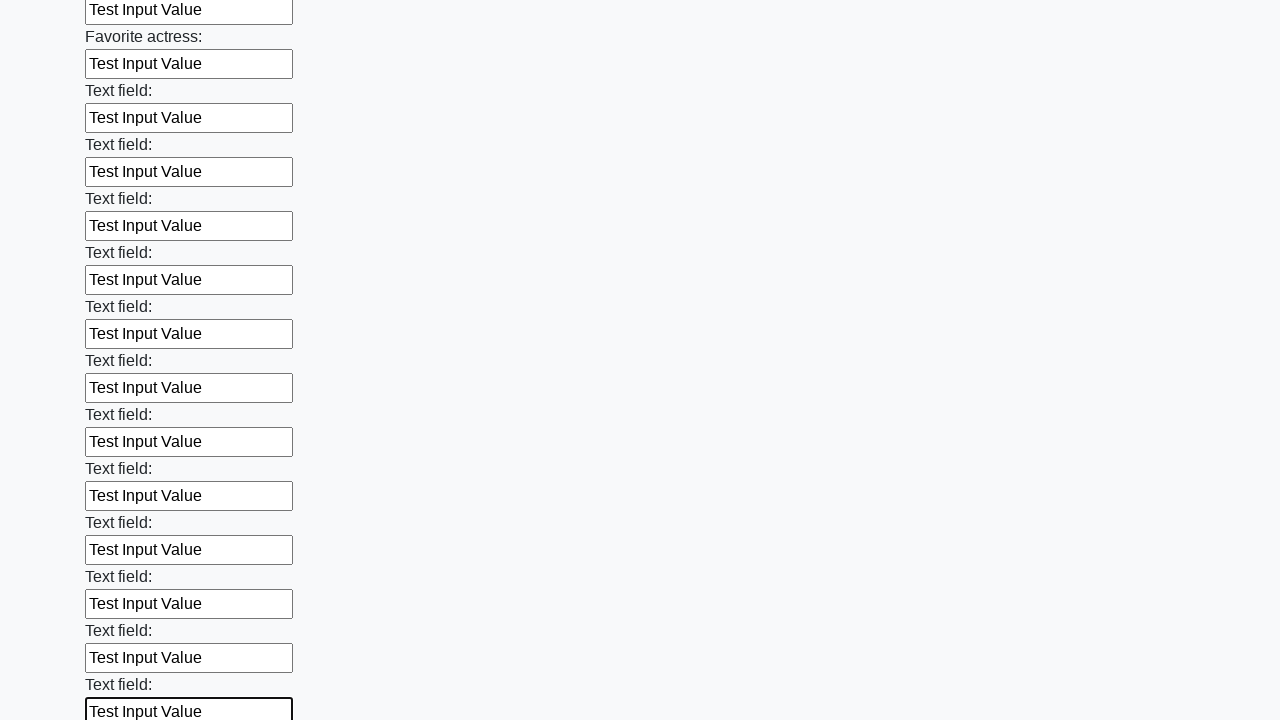

Filled input field with 'Test Input Value' on input >> nth=38
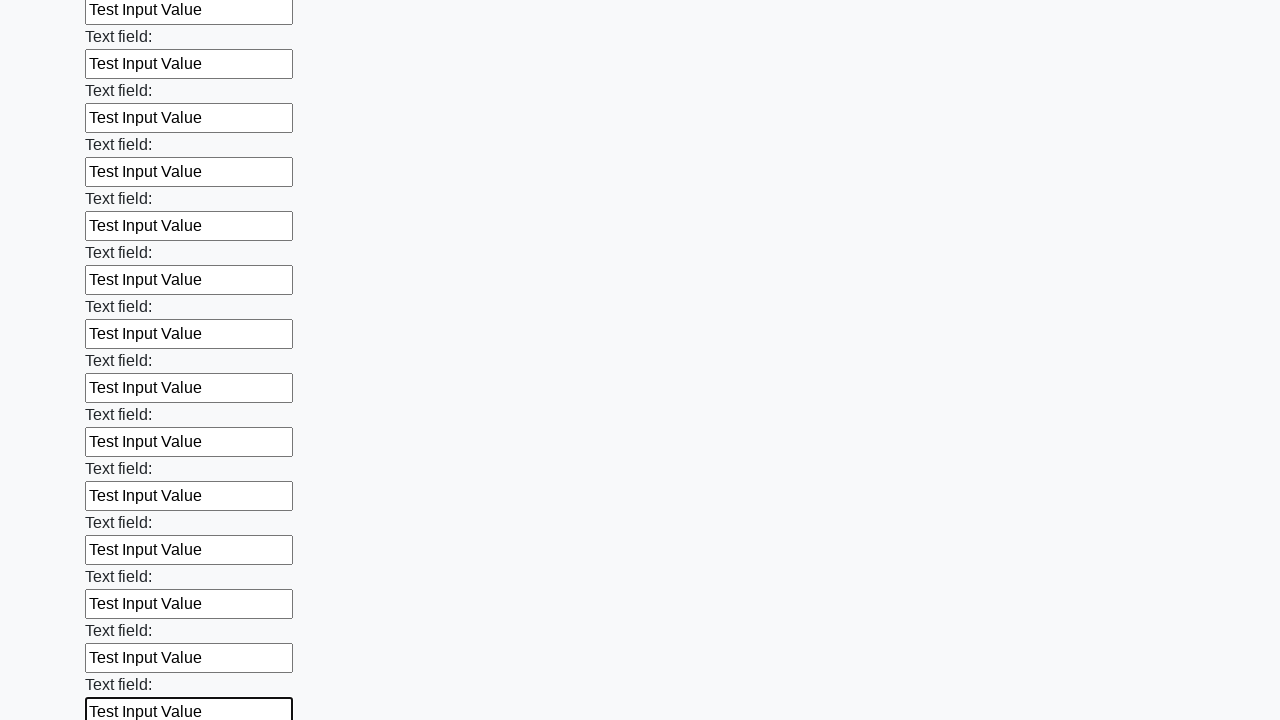

Filled input field with 'Test Input Value' on input >> nth=39
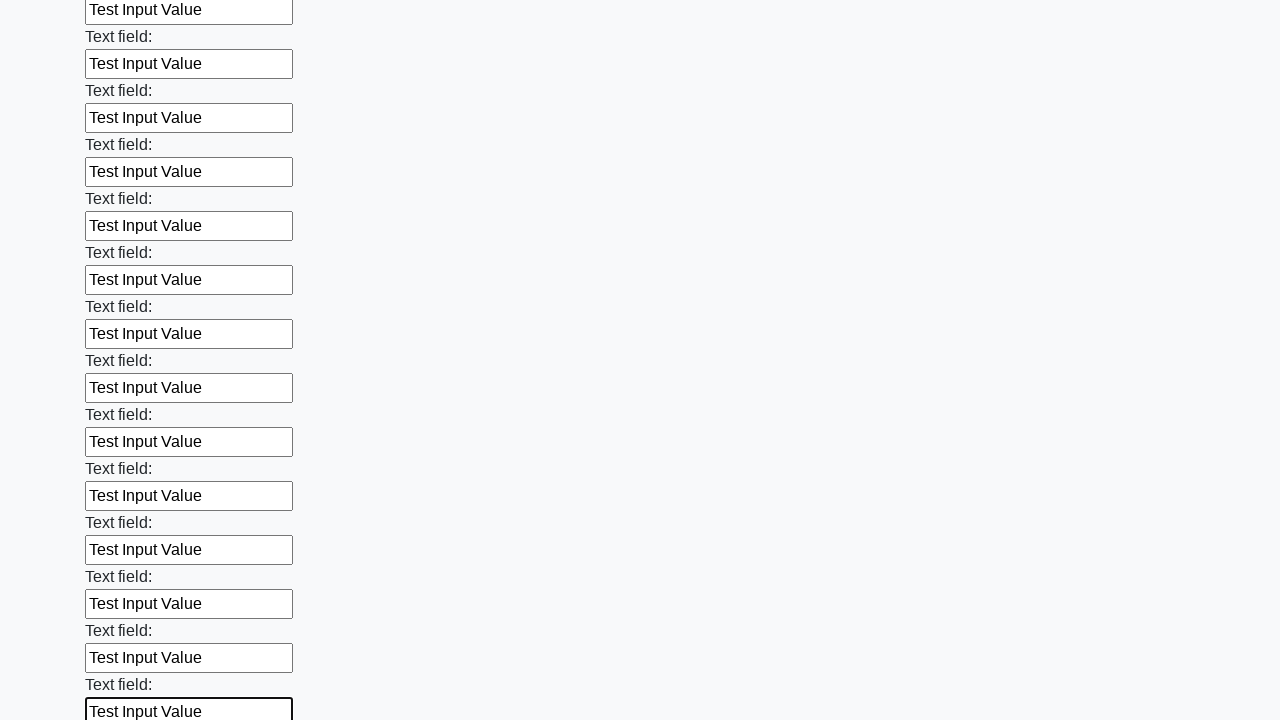

Filled input field with 'Test Input Value' on input >> nth=40
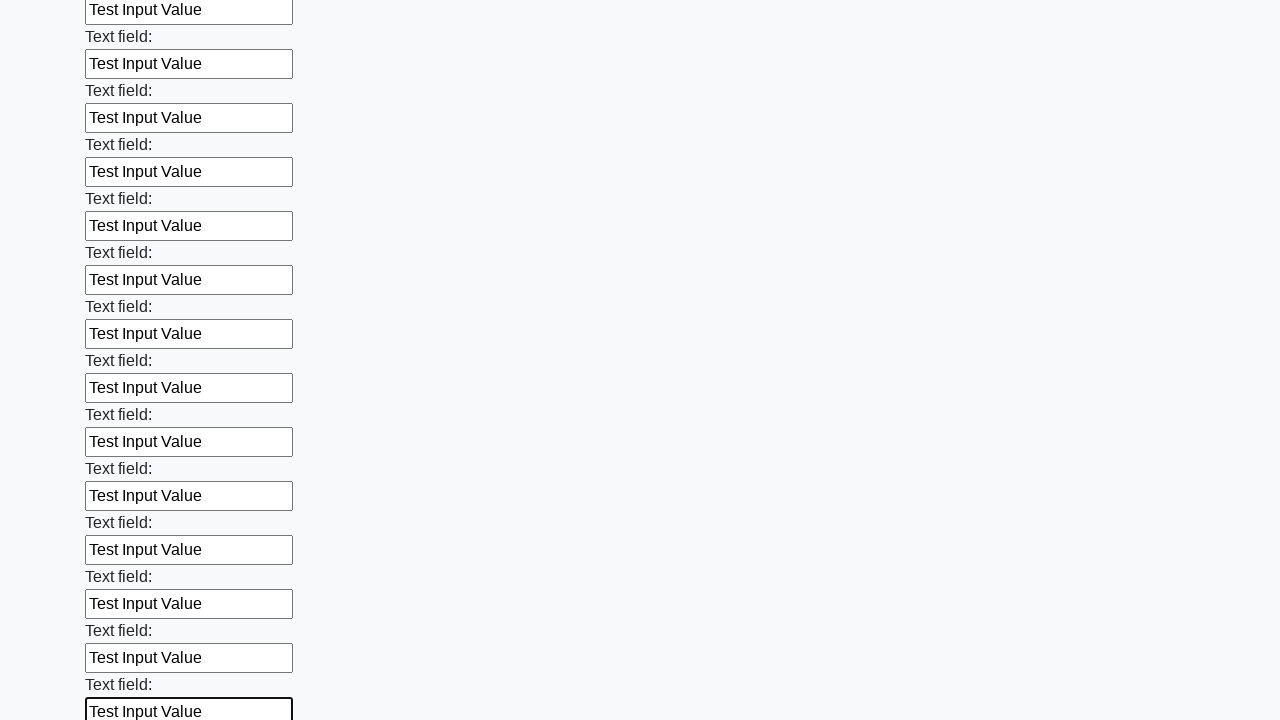

Filled input field with 'Test Input Value' on input >> nth=41
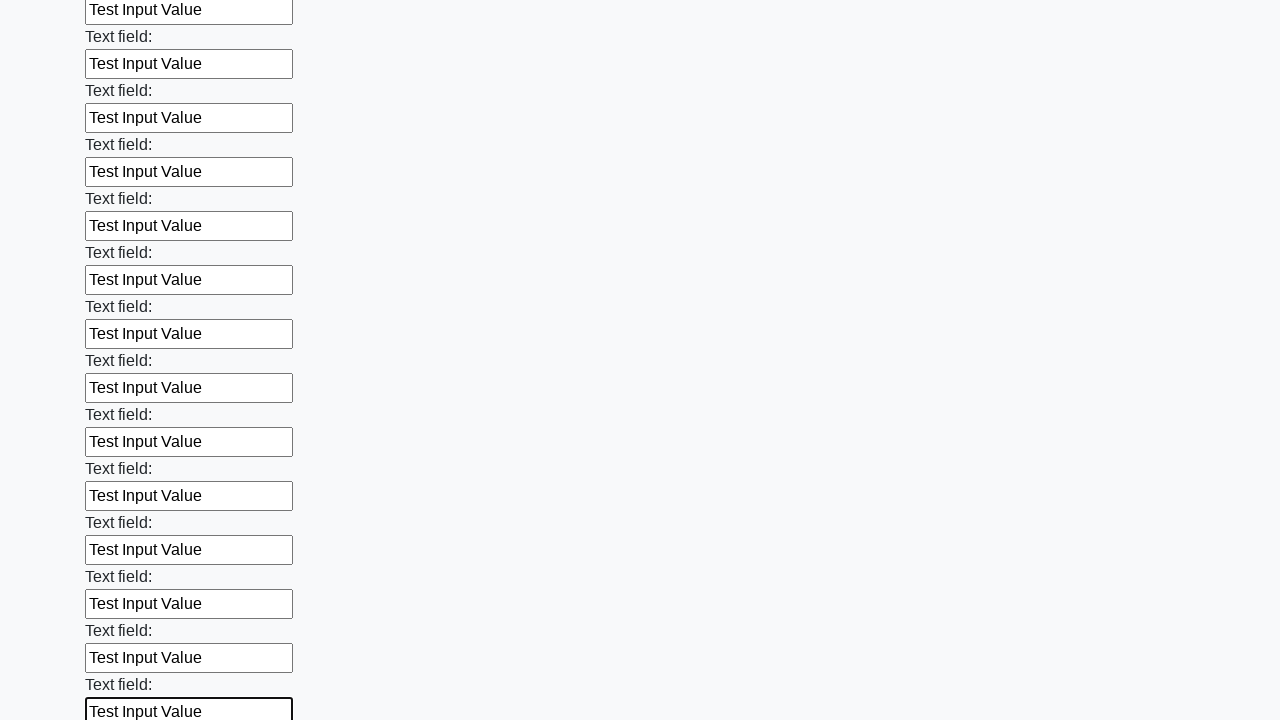

Filled input field with 'Test Input Value' on input >> nth=42
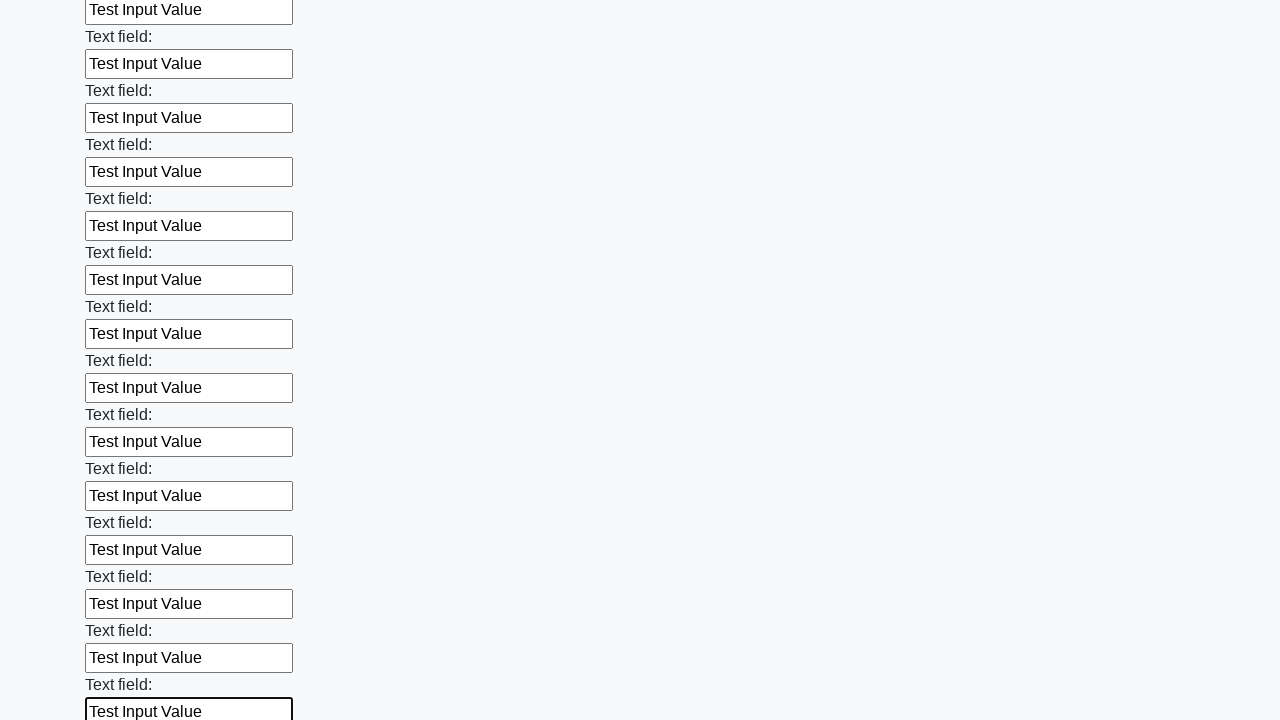

Filled input field with 'Test Input Value' on input >> nth=43
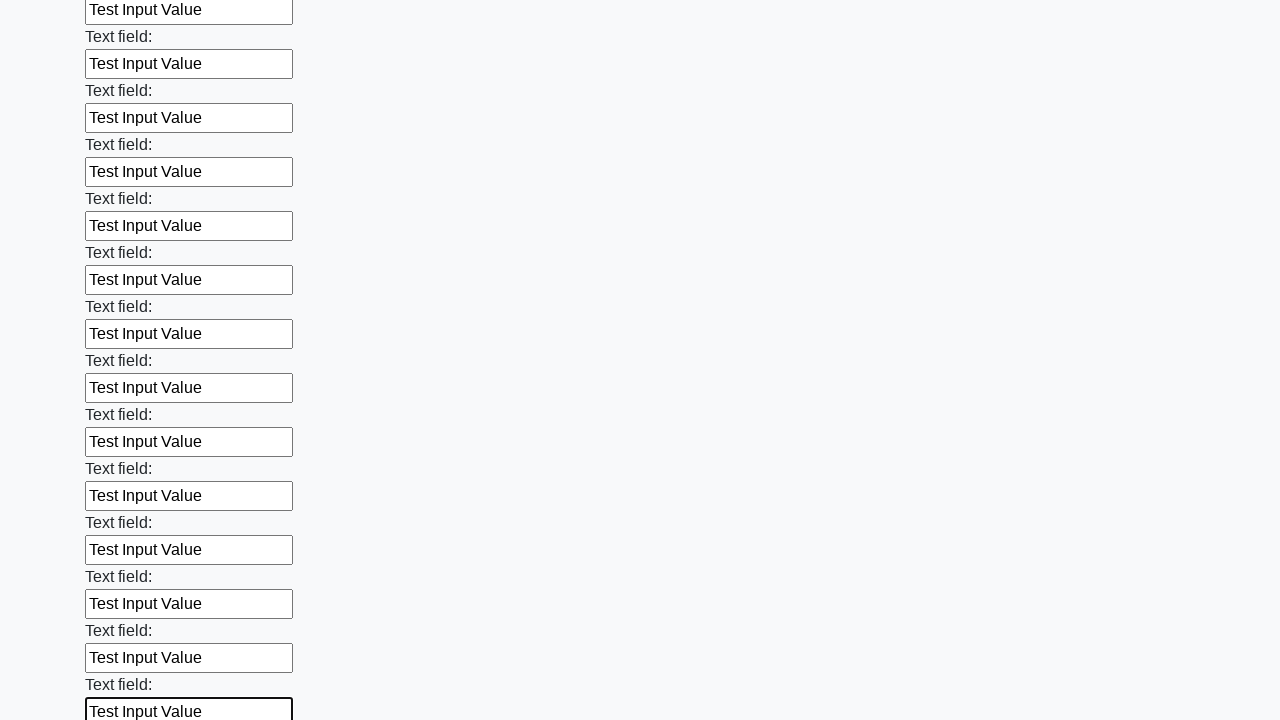

Filled input field with 'Test Input Value' on input >> nth=44
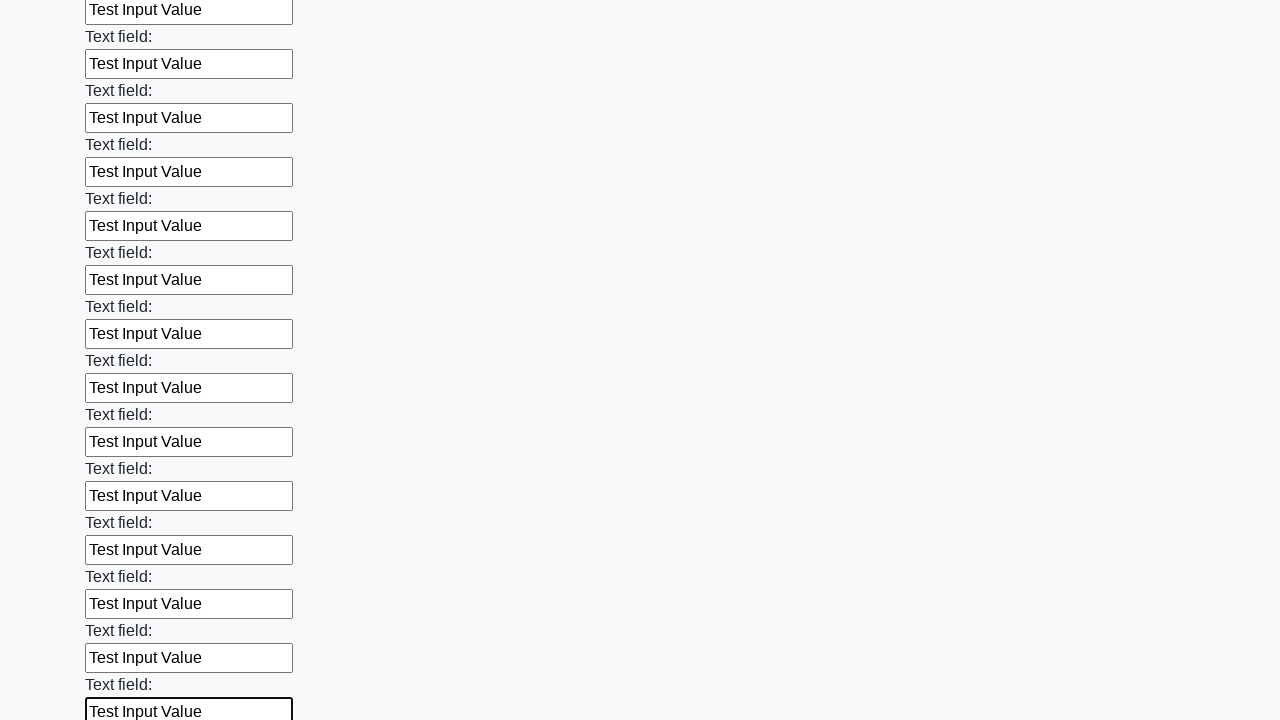

Filled input field with 'Test Input Value' on input >> nth=45
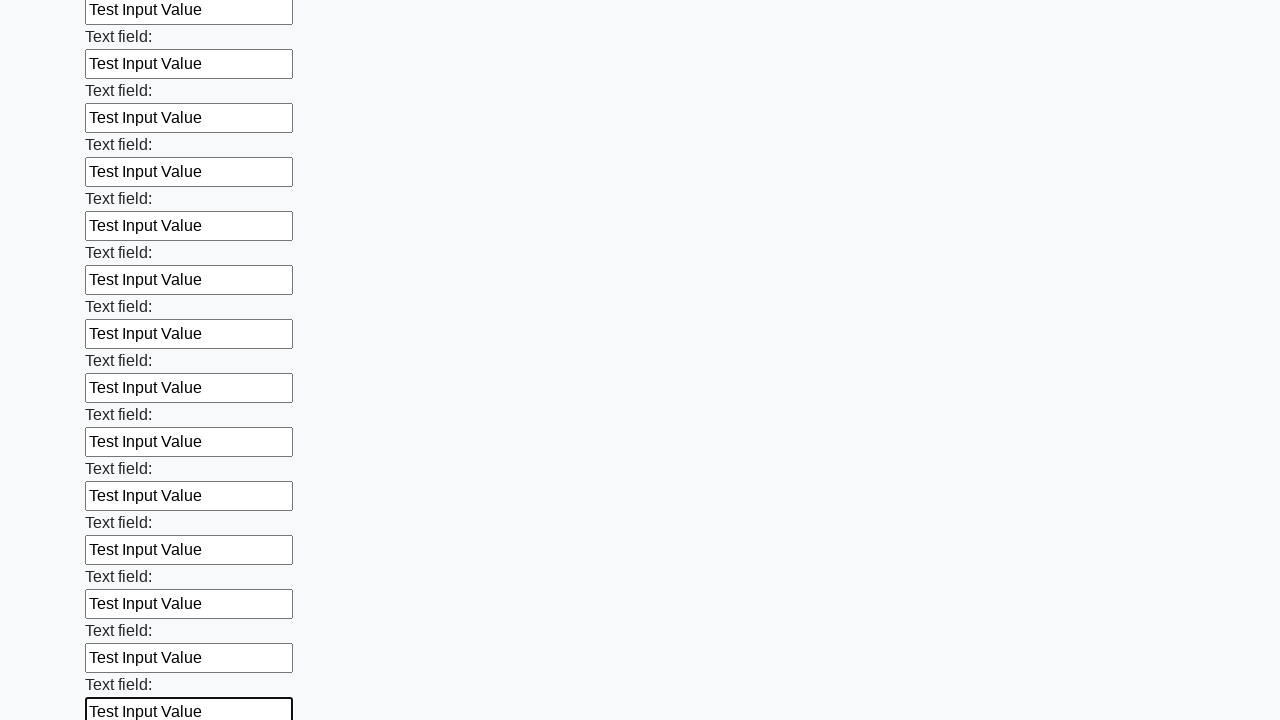

Filled input field with 'Test Input Value' on input >> nth=46
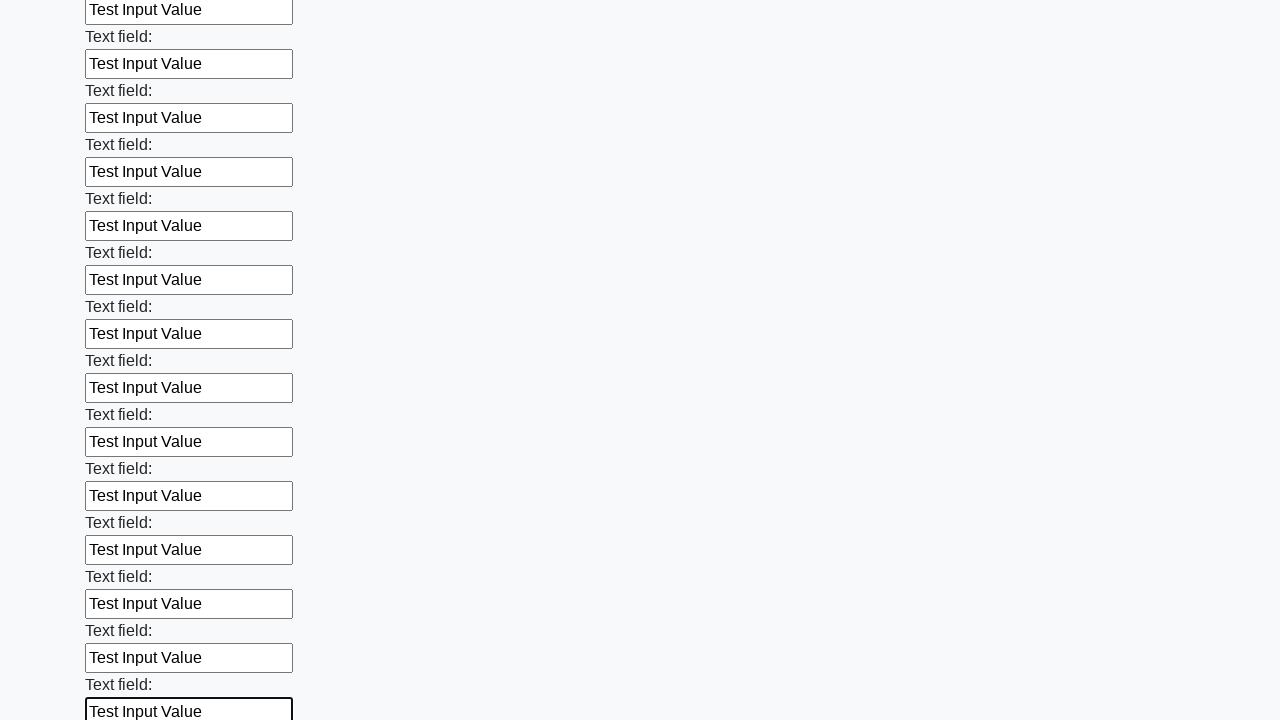

Filled input field with 'Test Input Value' on input >> nth=47
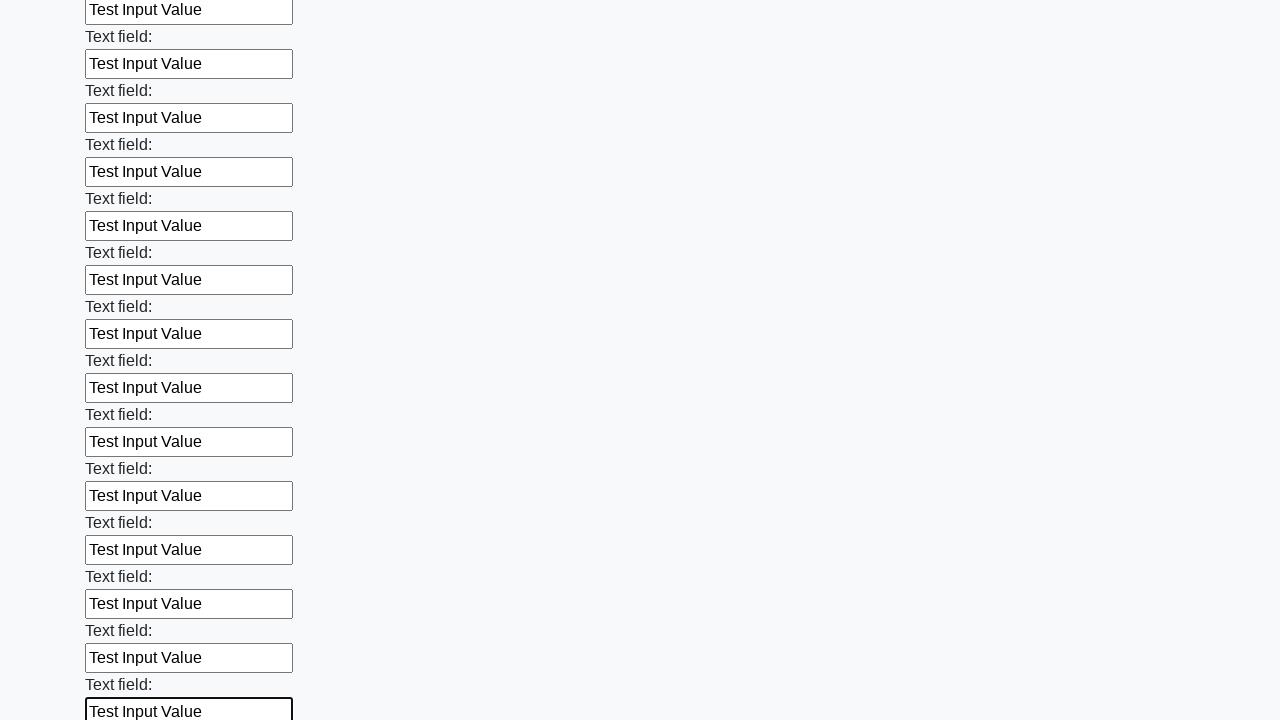

Filled input field with 'Test Input Value' on input >> nth=48
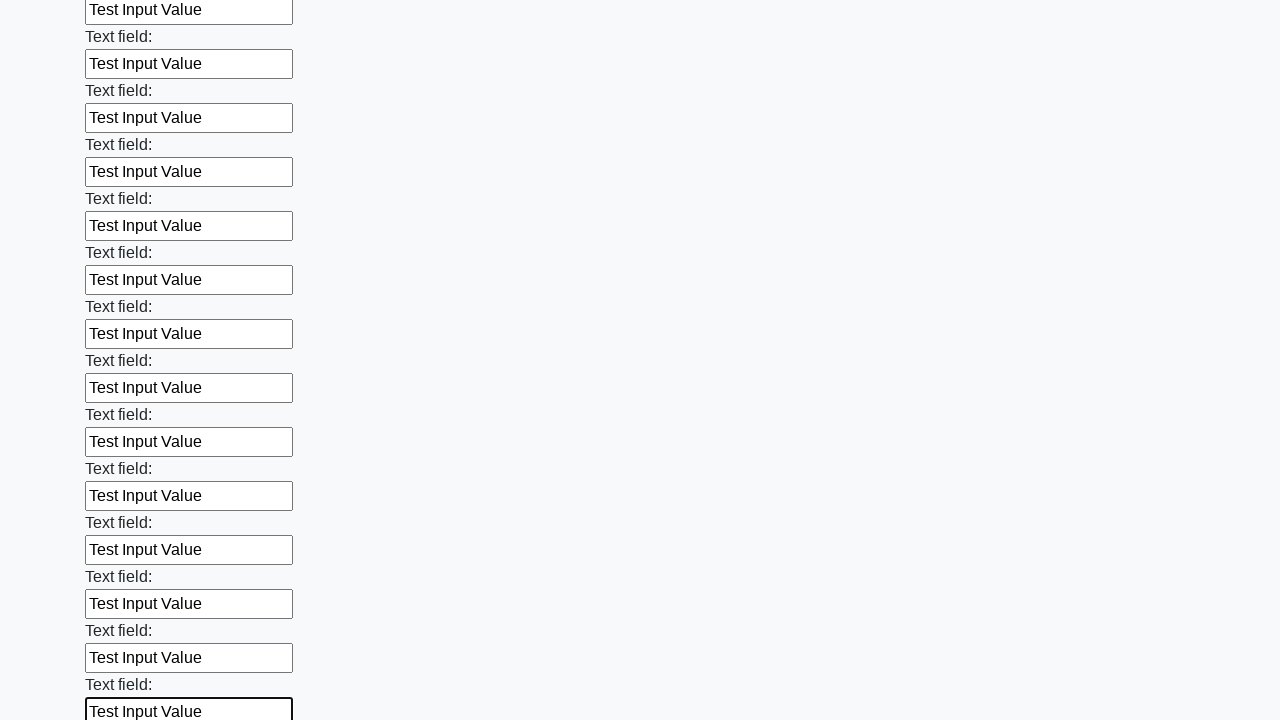

Filled input field with 'Test Input Value' on input >> nth=49
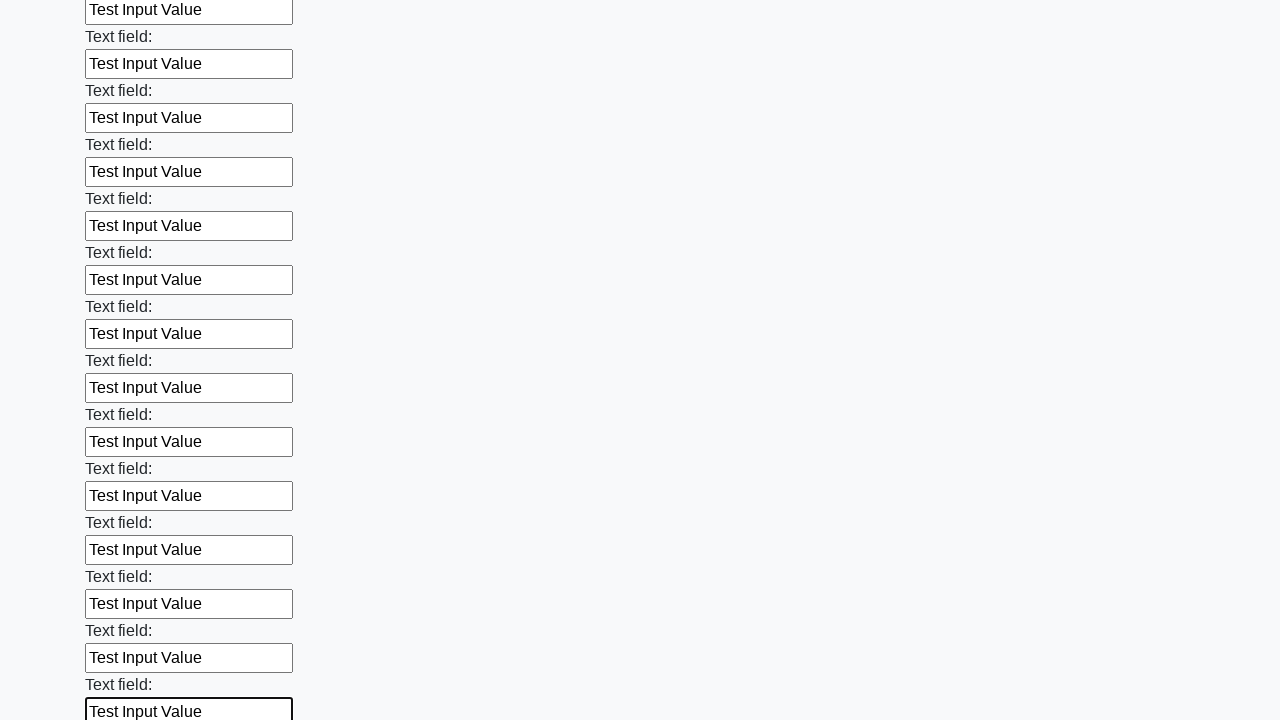

Filled input field with 'Test Input Value' on input >> nth=50
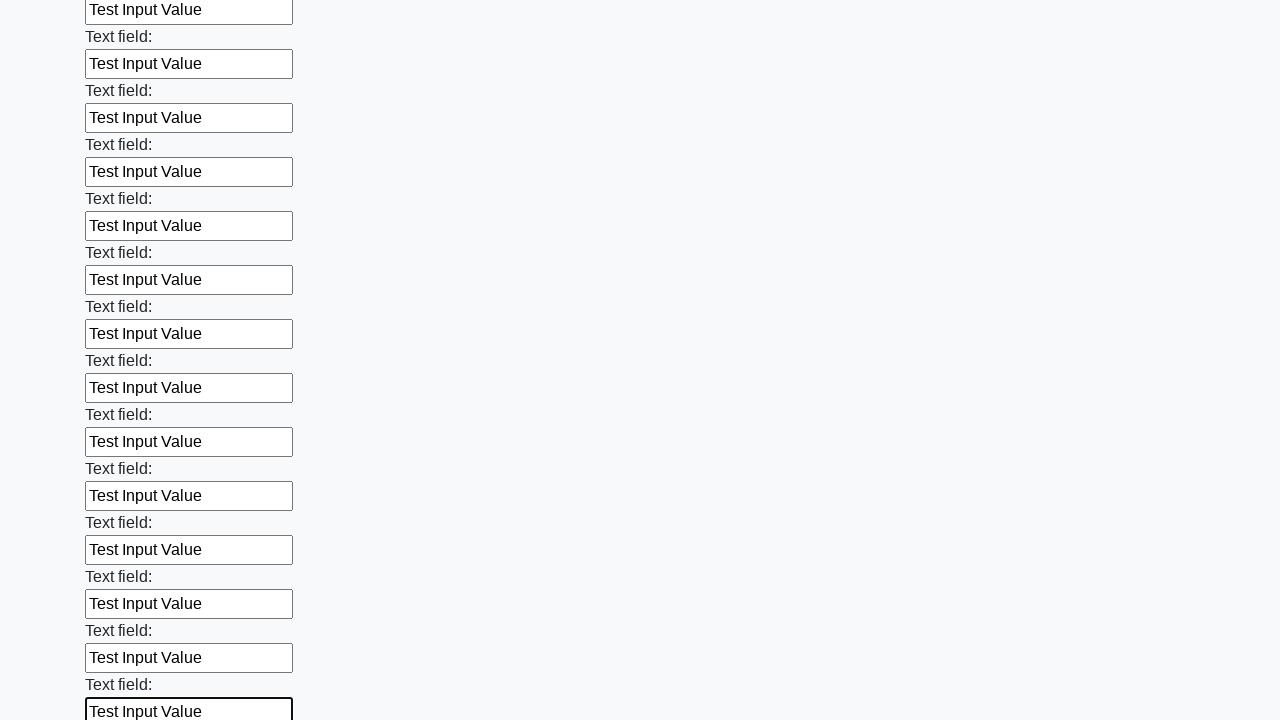

Filled input field with 'Test Input Value' on input >> nth=51
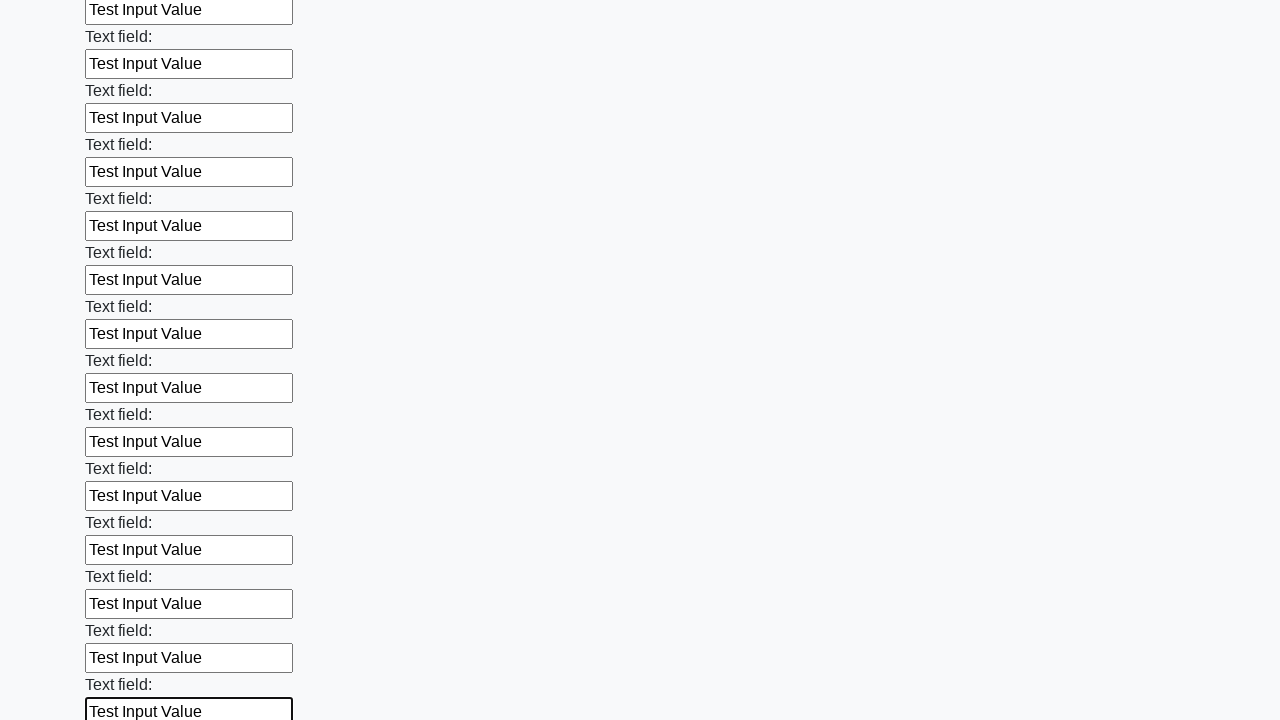

Filled input field with 'Test Input Value' on input >> nth=52
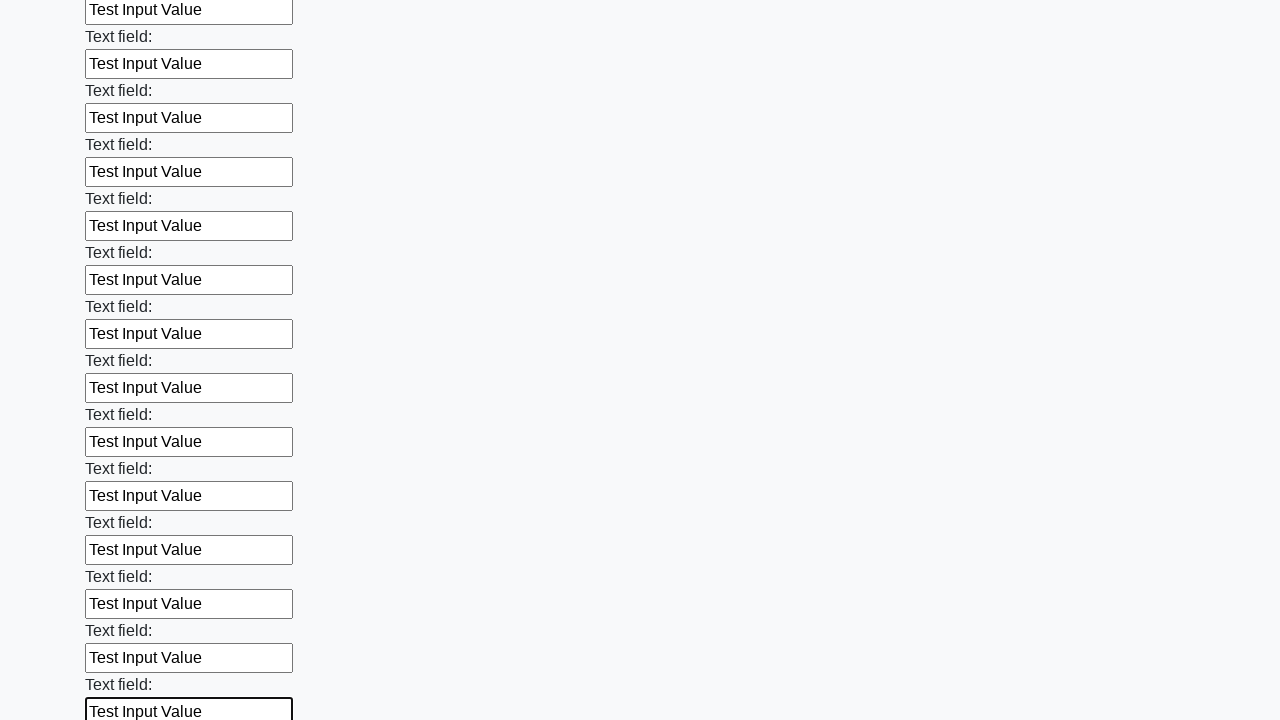

Filled input field with 'Test Input Value' on input >> nth=53
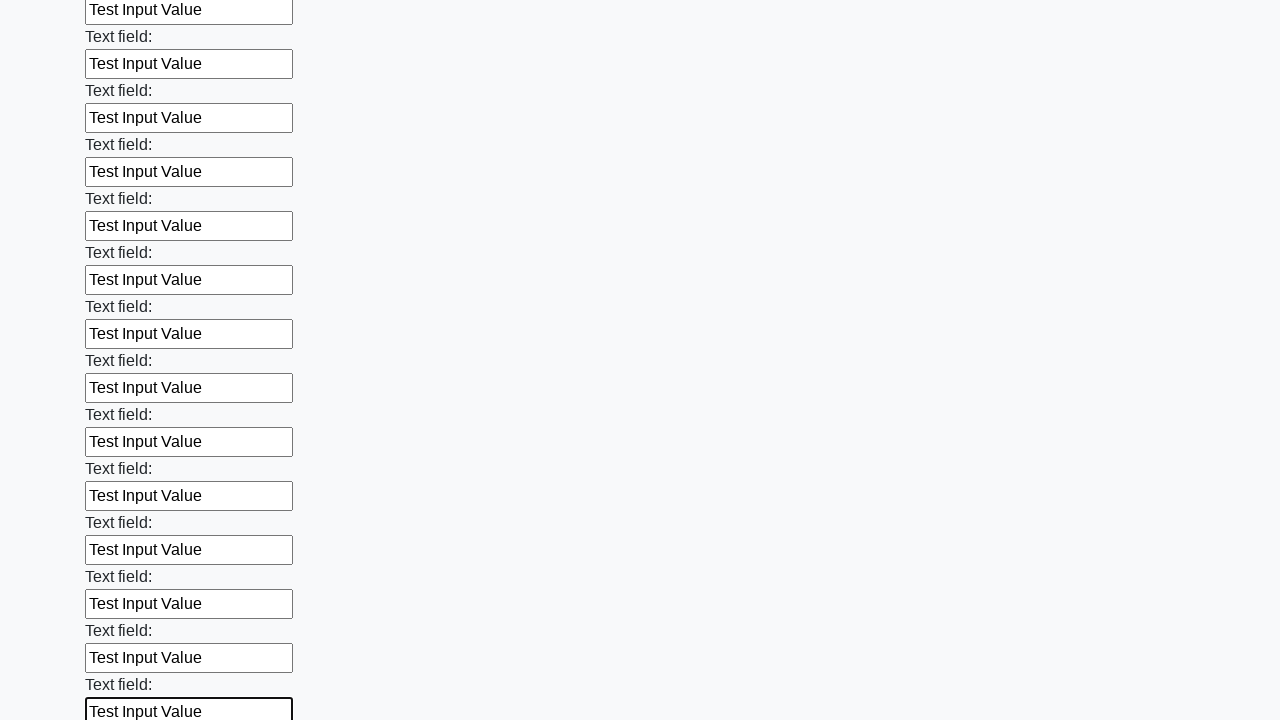

Filled input field with 'Test Input Value' on input >> nth=54
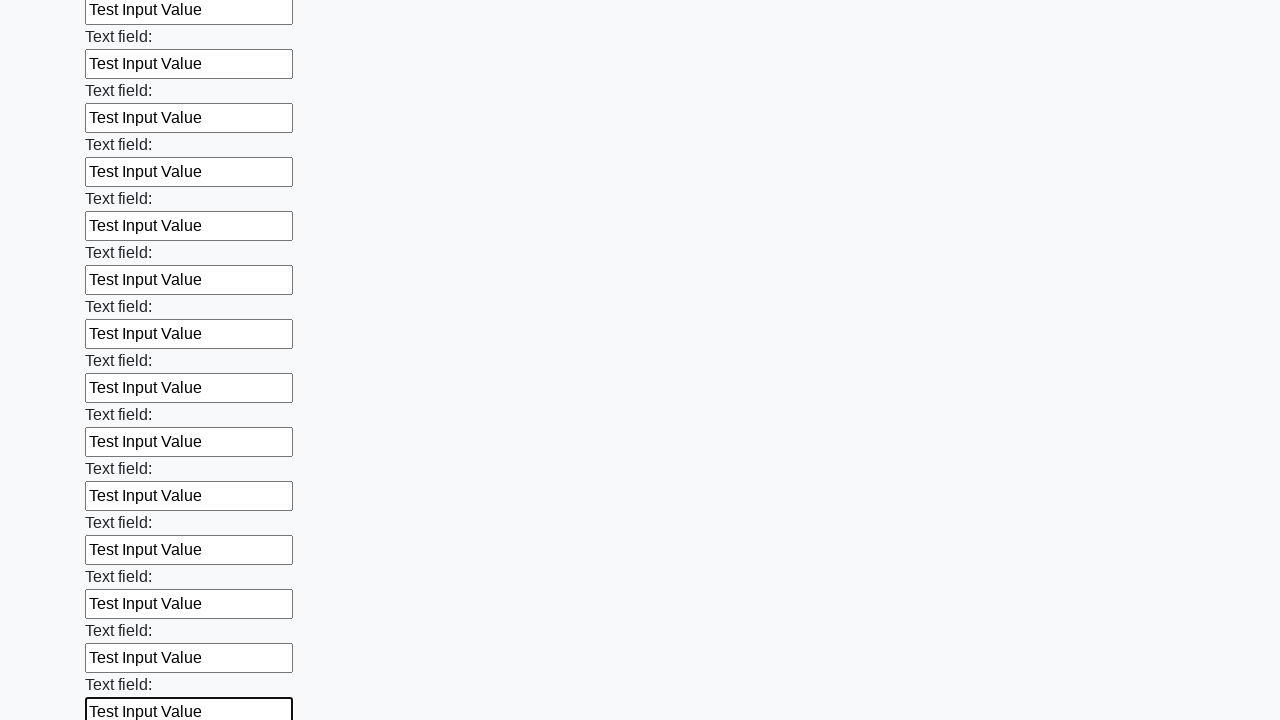

Filled input field with 'Test Input Value' on input >> nth=55
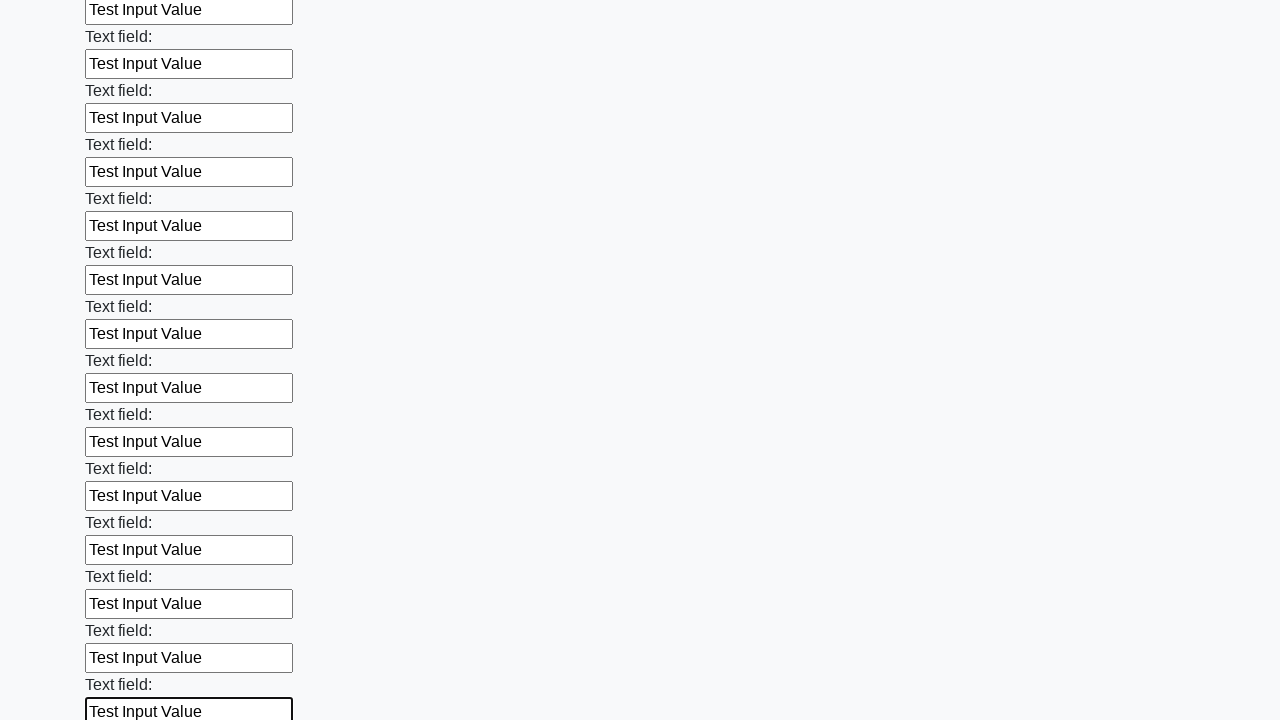

Filled input field with 'Test Input Value' on input >> nth=56
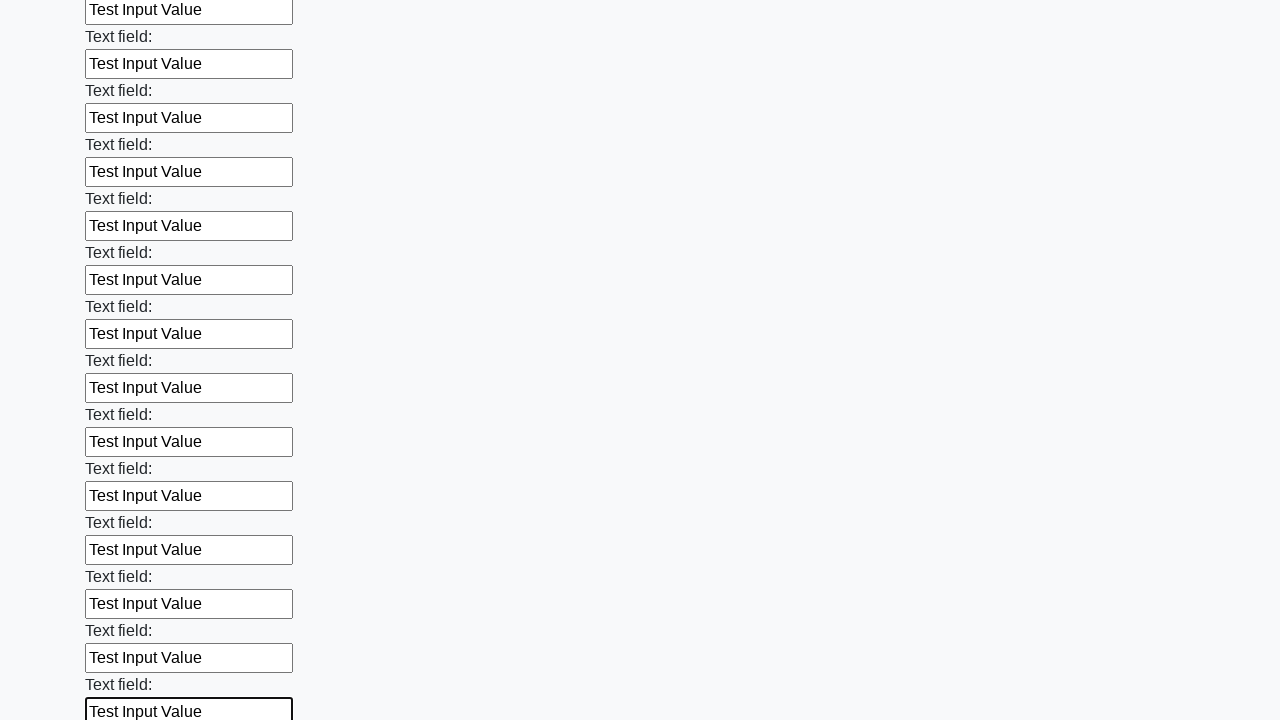

Filled input field with 'Test Input Value' on input >> nth=57
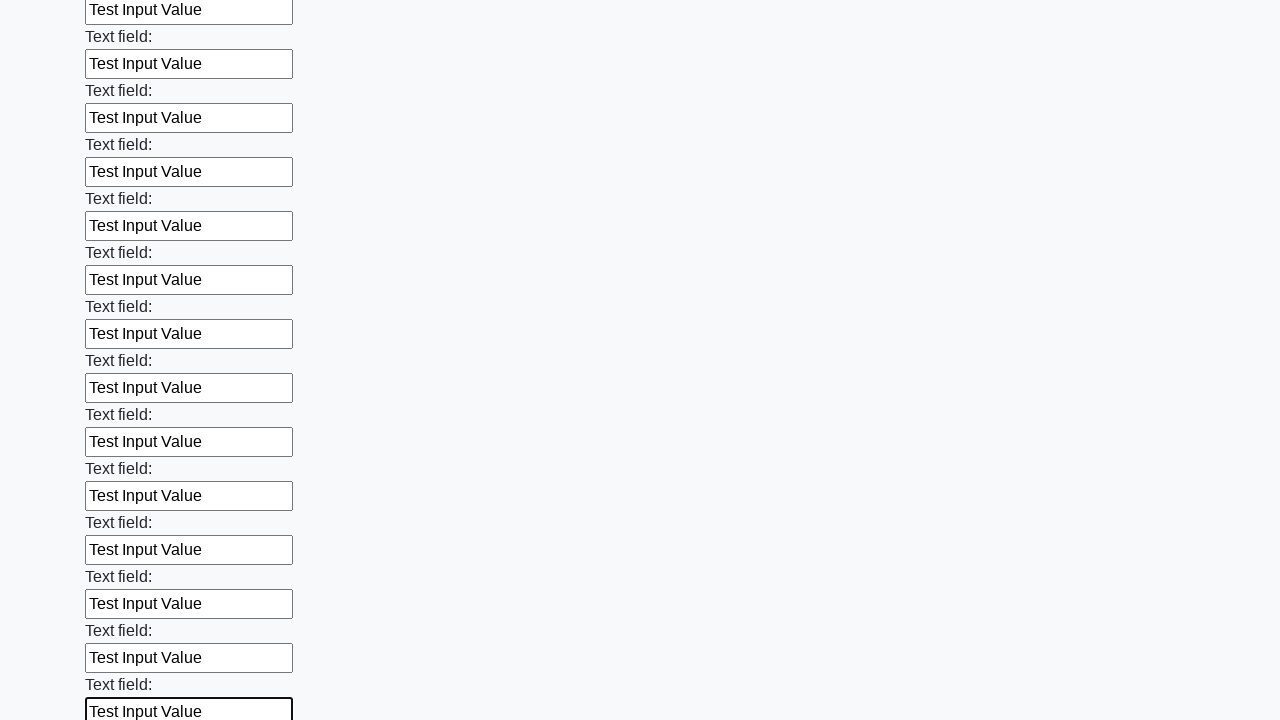

Filled input field with 'Test Input Value' on input >> nth=58
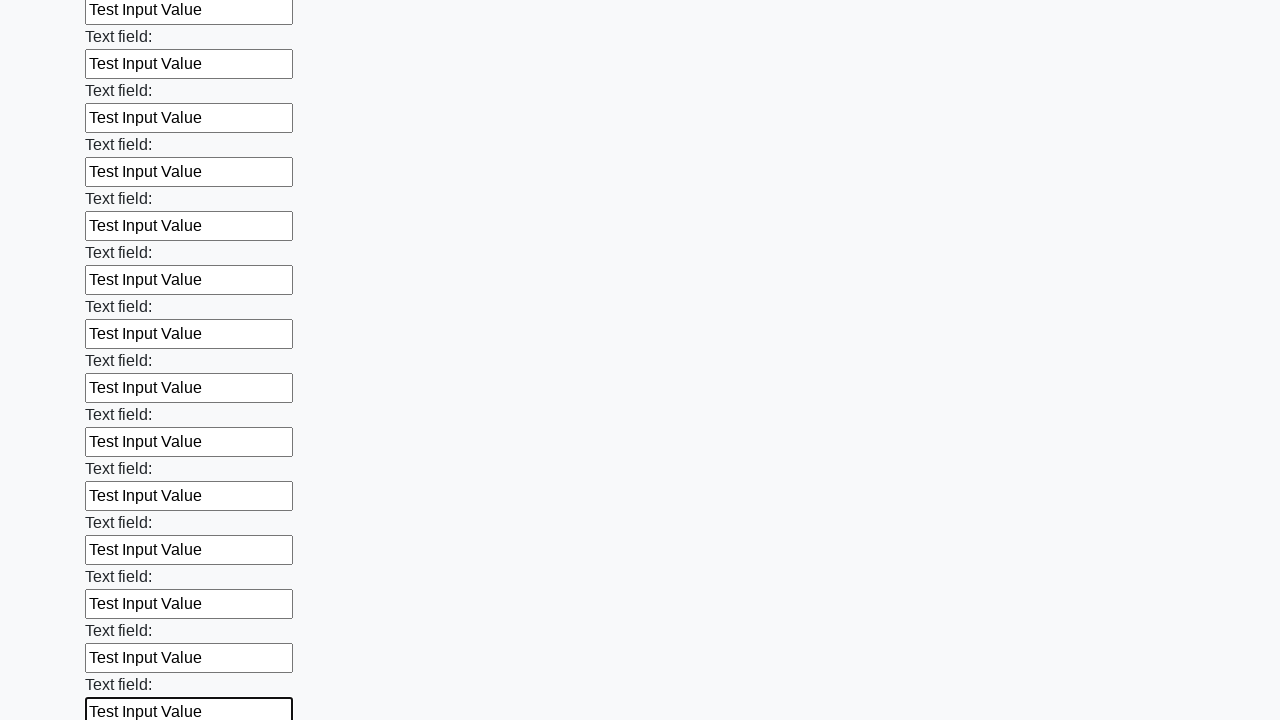

Filled input field with 'Test Input Value' on input >> nth=59
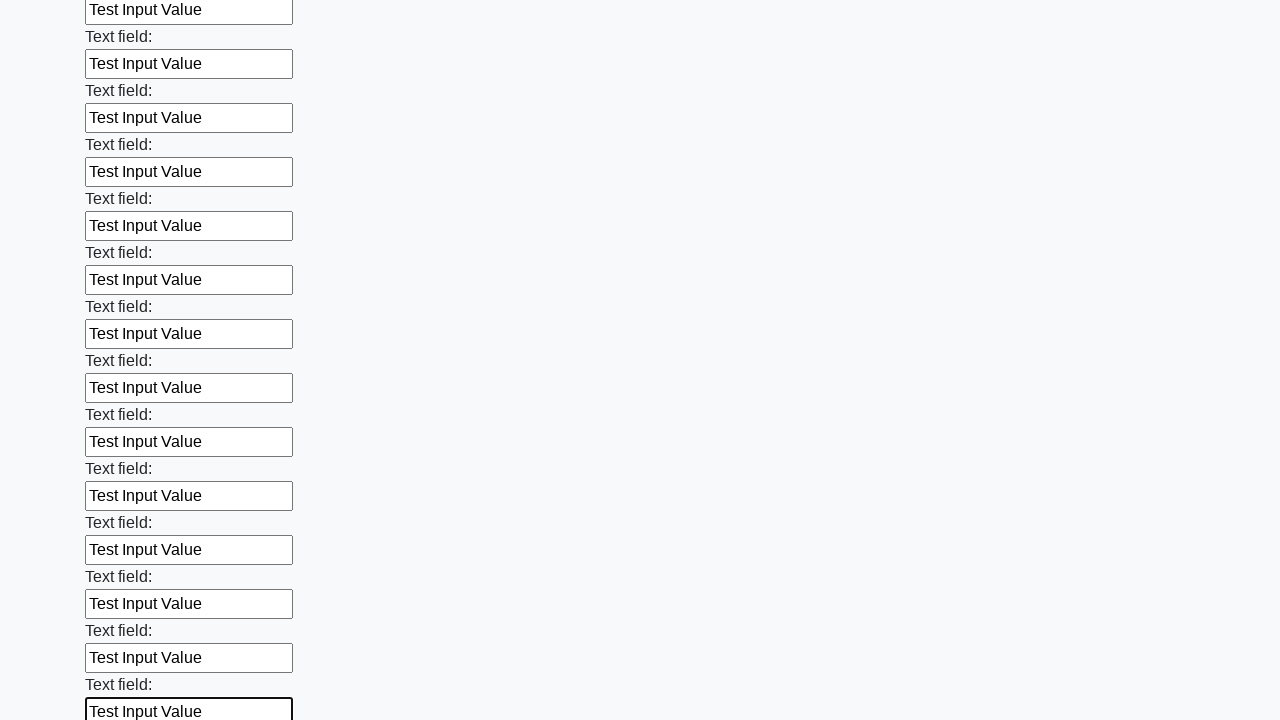

Filled input field with 'Test Input Value' on input >> nth=60
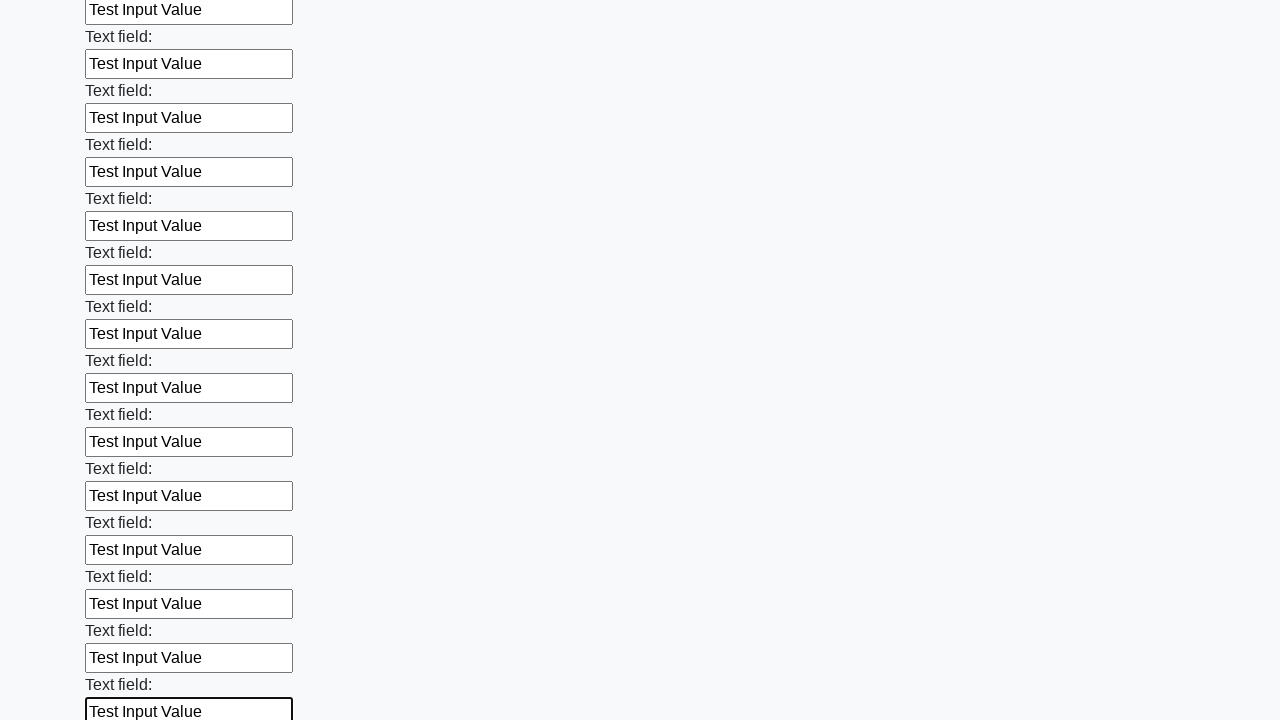

Filled input field with 'Test Input Value' on input >> nth=61
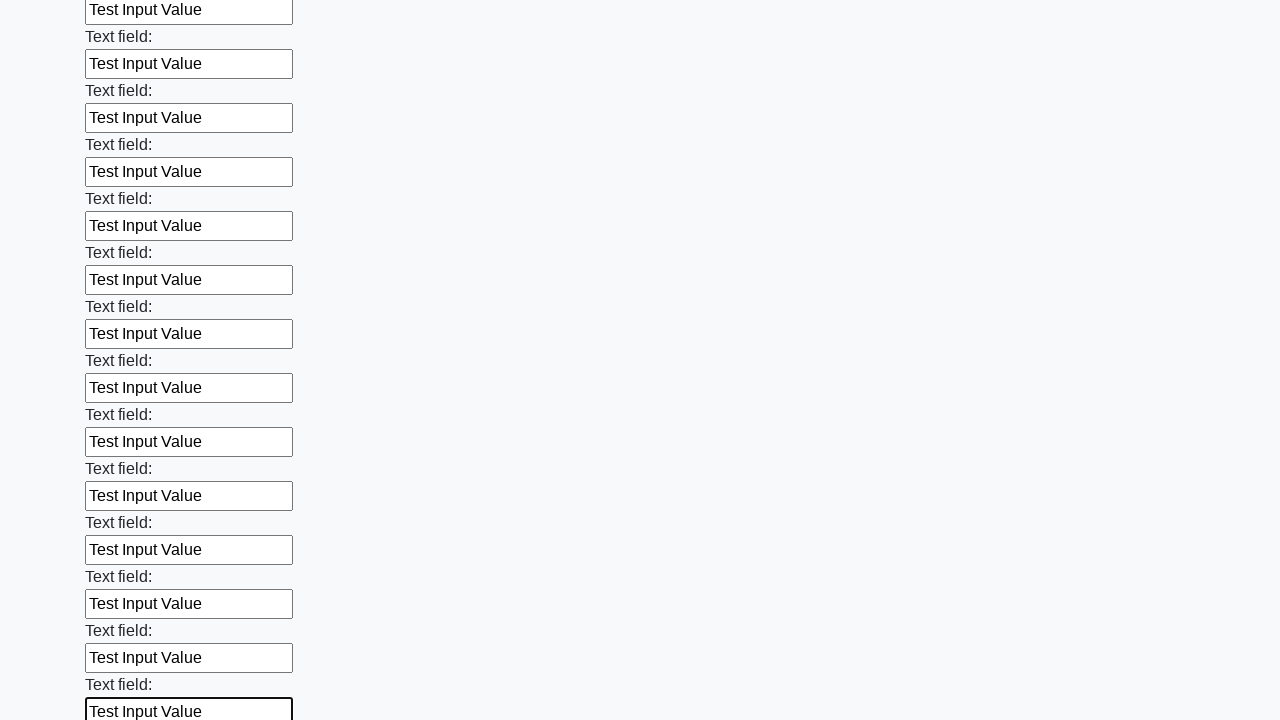

Filled input field with 'Test Input Value' on input >> nth=62
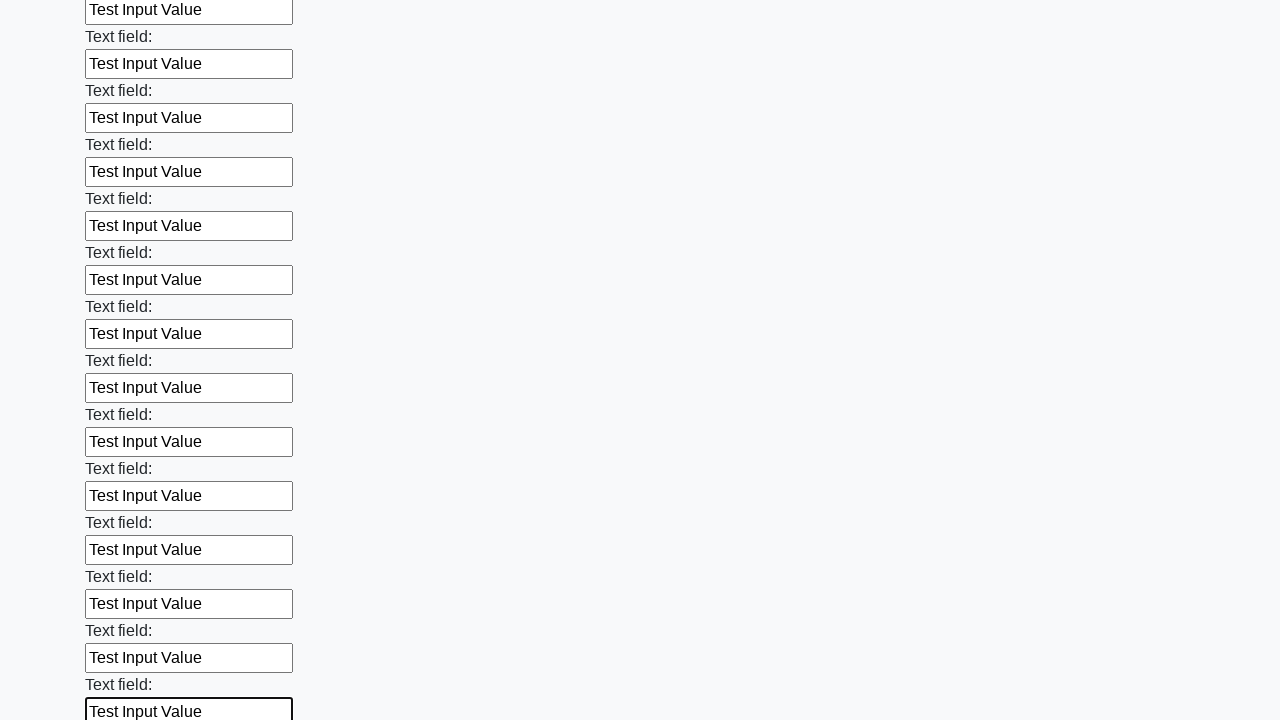

Filled input field with 'Test Input Value' on input >> nth=63
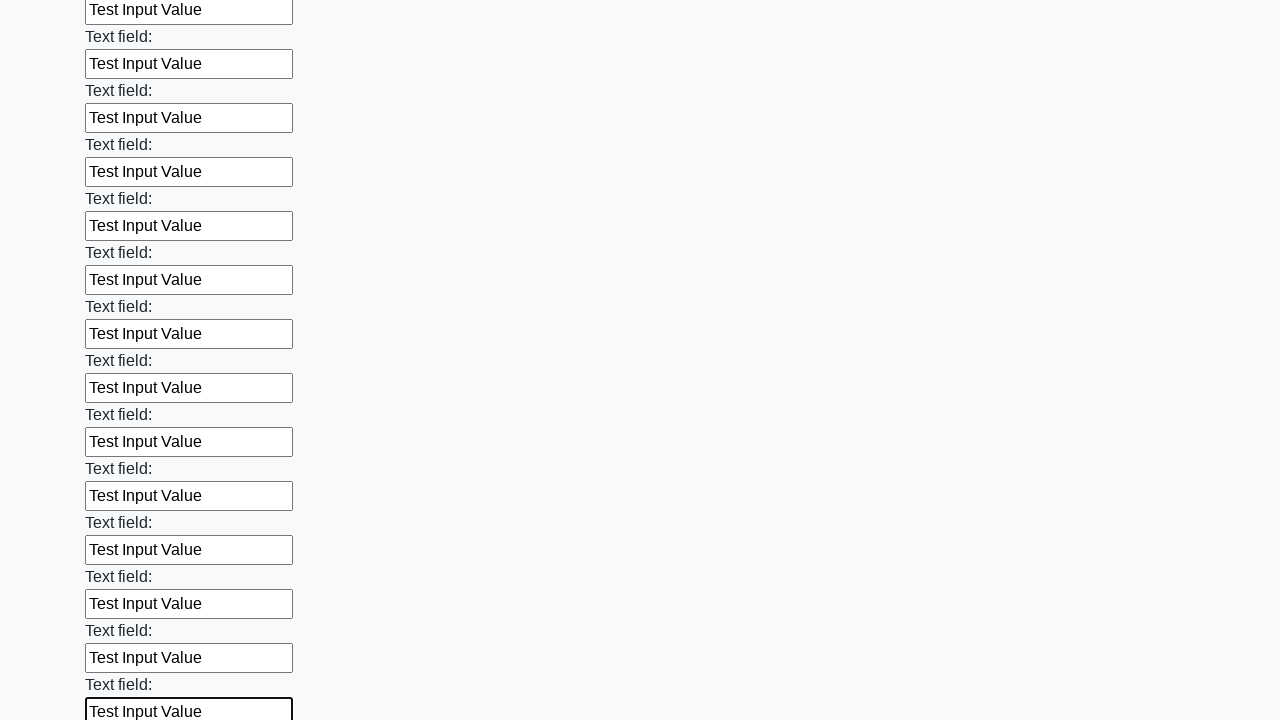

Filled input field with 'Test Input Value' on input >> nth=64
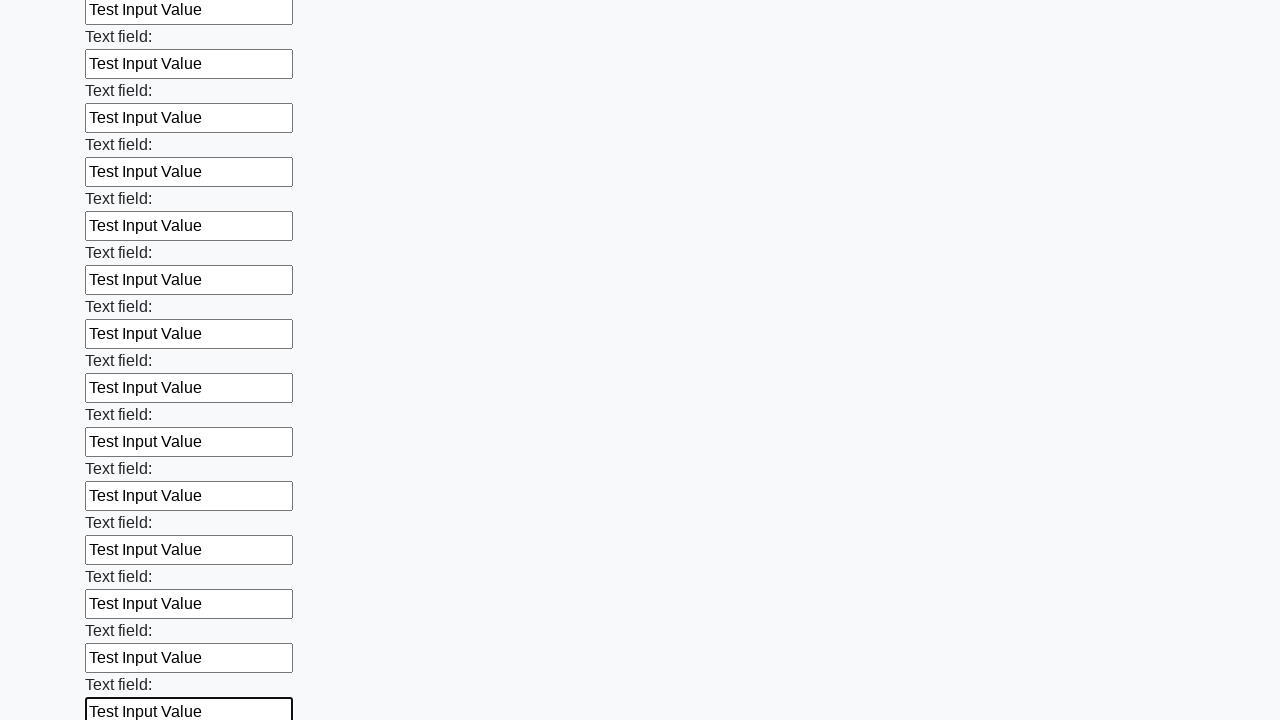

Filled input field with 'Test Input Value' on input >> nth=65
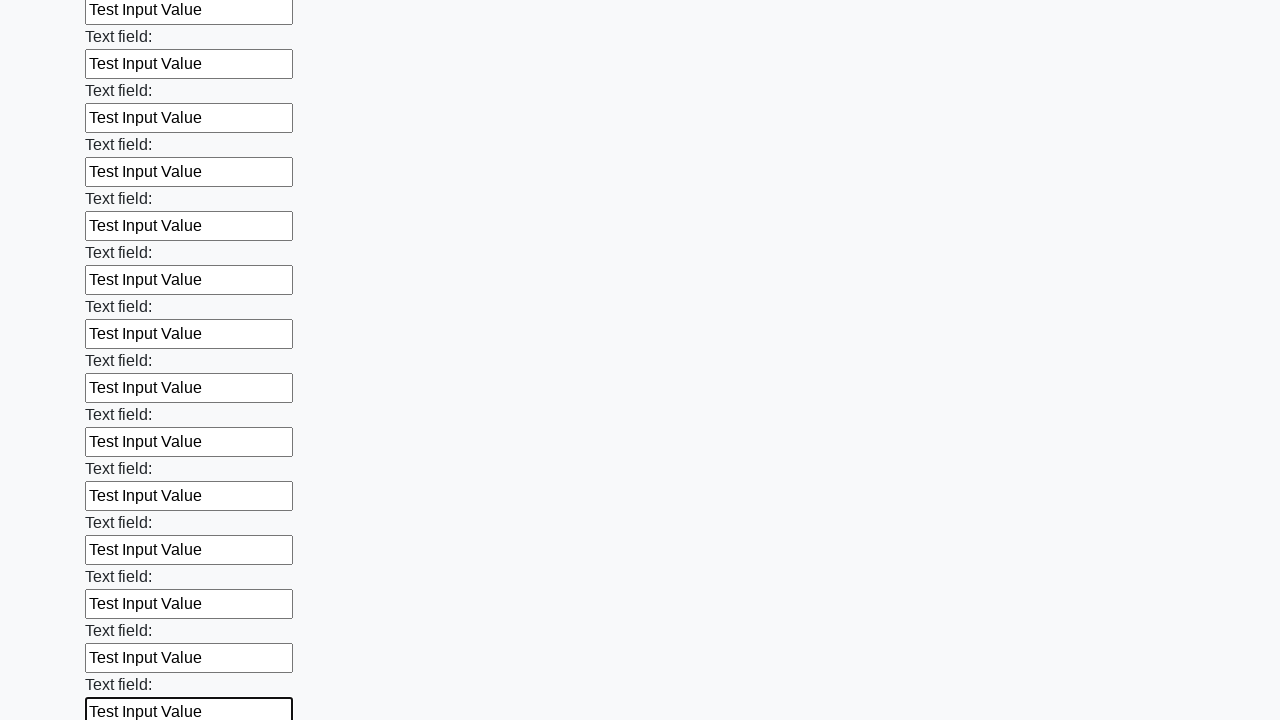

Filled input field with 'Test Input Value' on input >> nth=66
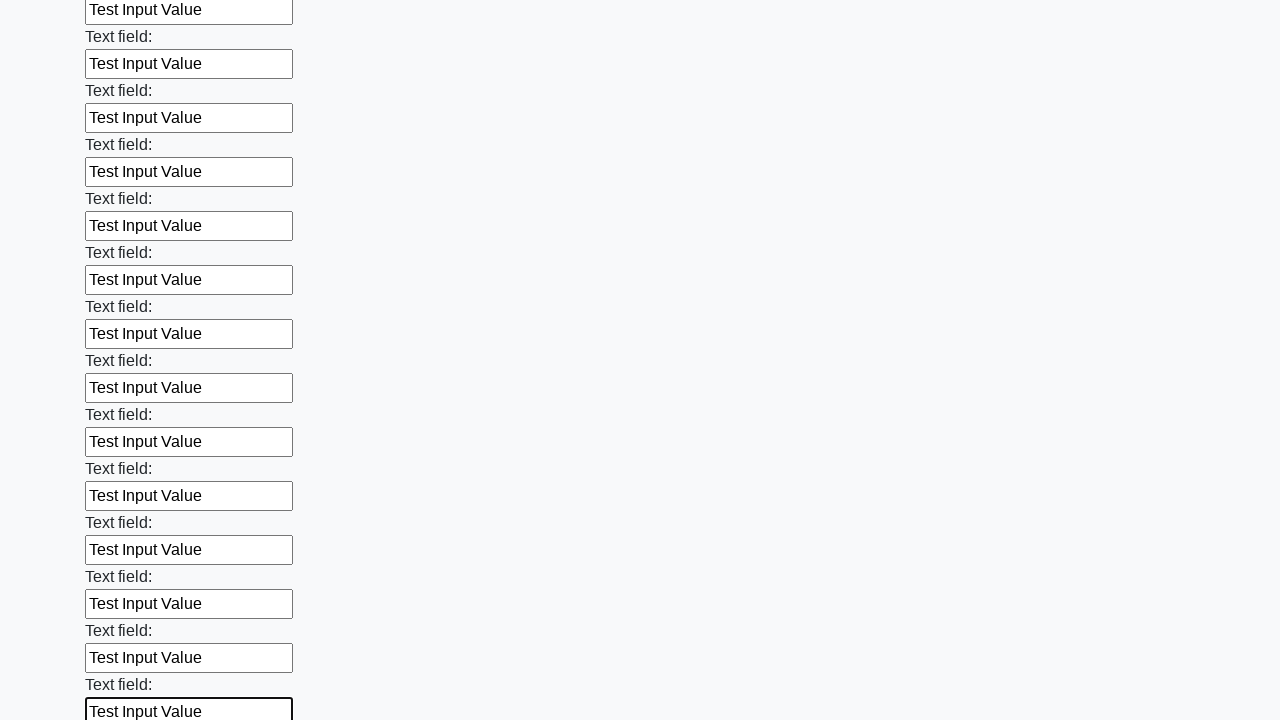

Filled input field with 'Test Input Value' on input >> nth=67
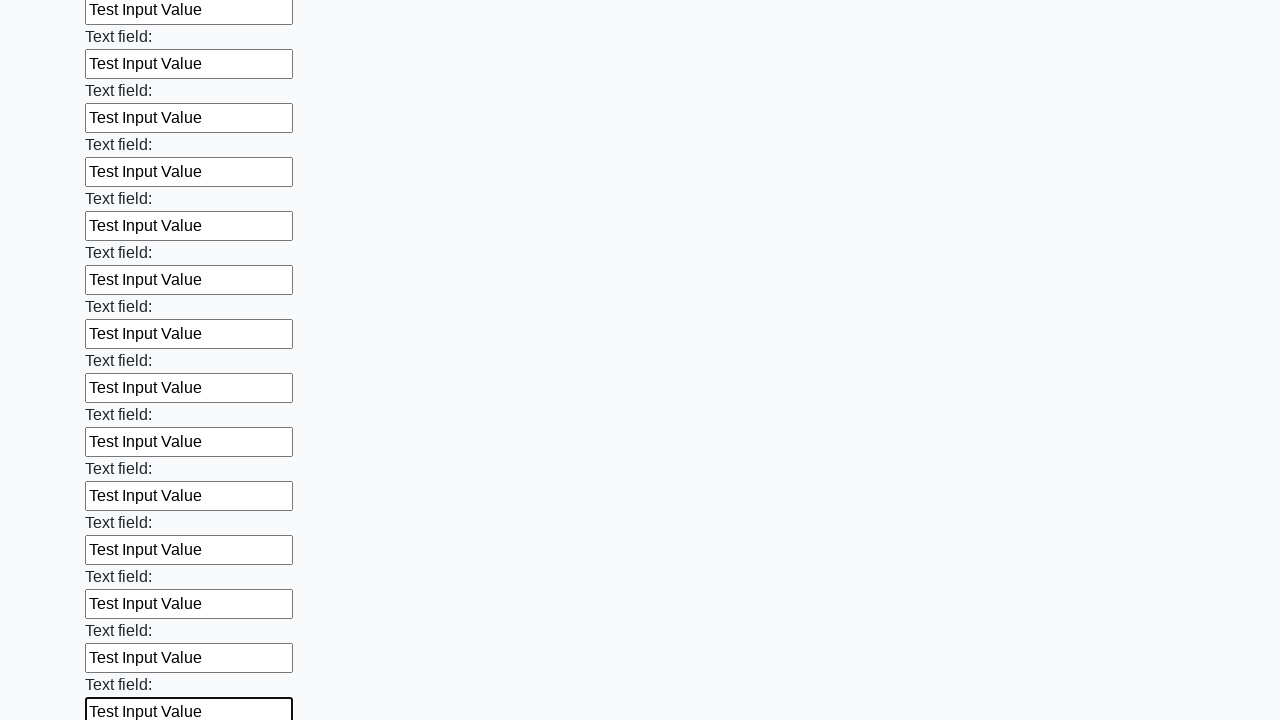

Filled input field with 'Test Input Value' on input >> nth=68
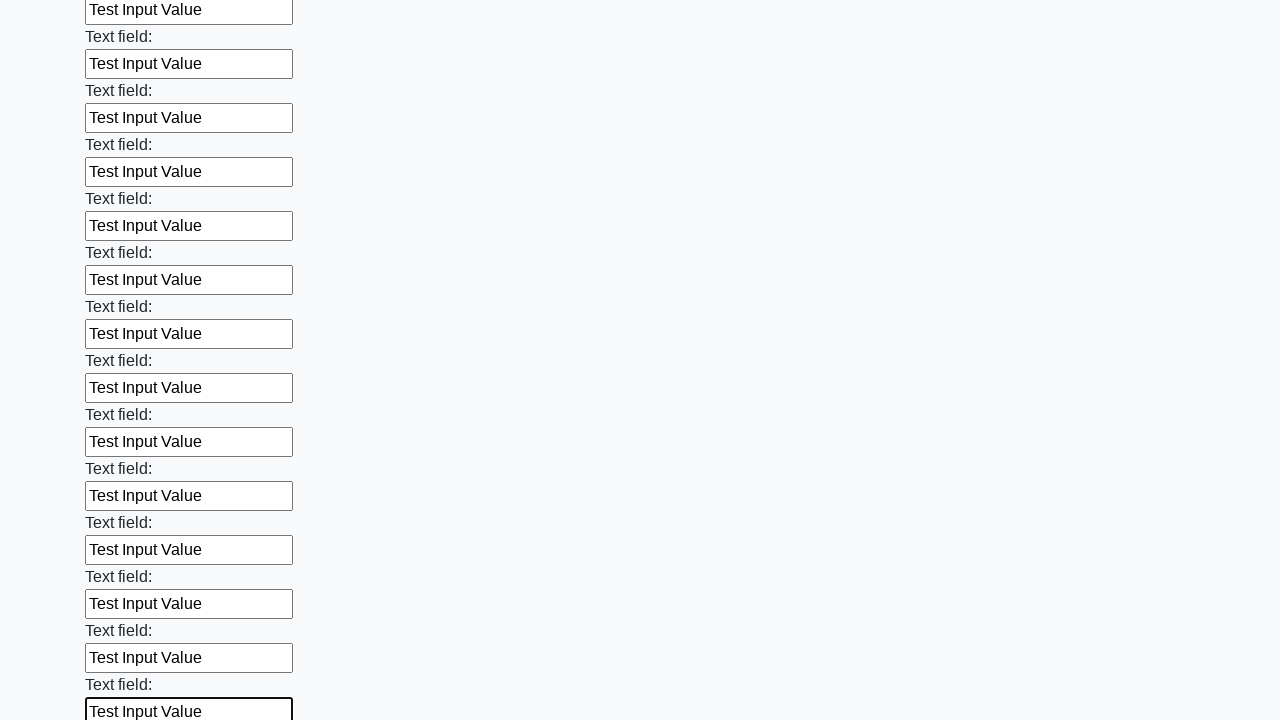

Filled input field with 'Test Input Value' on input >> nth=69
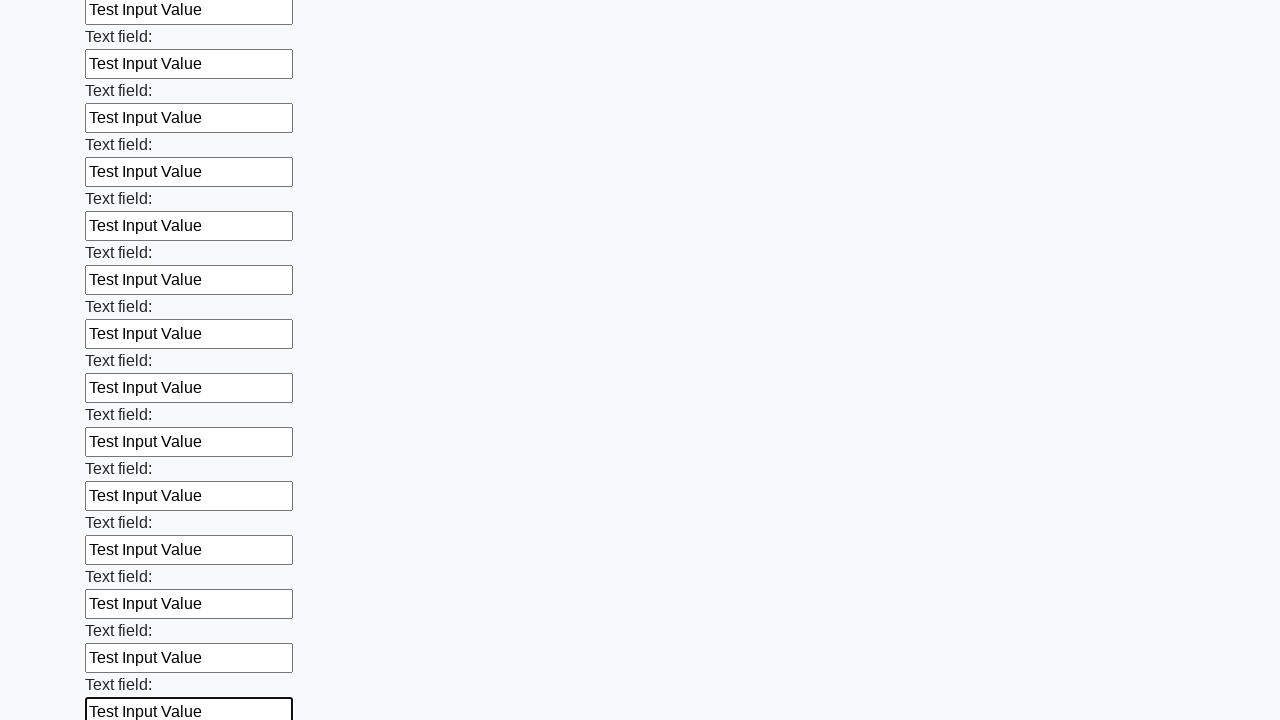

Filled input field with 'Test Input Value' on input >> nth=70
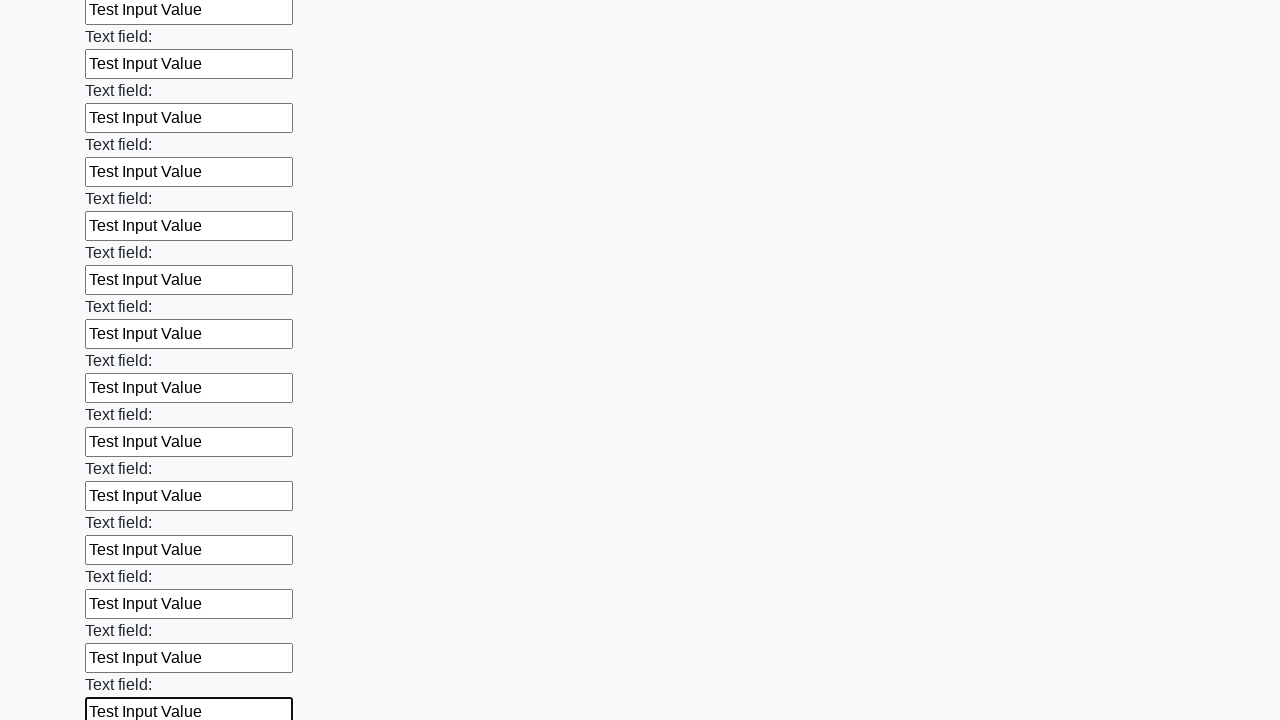

Filled input field with 'Test Input Value' on input >> nth=71
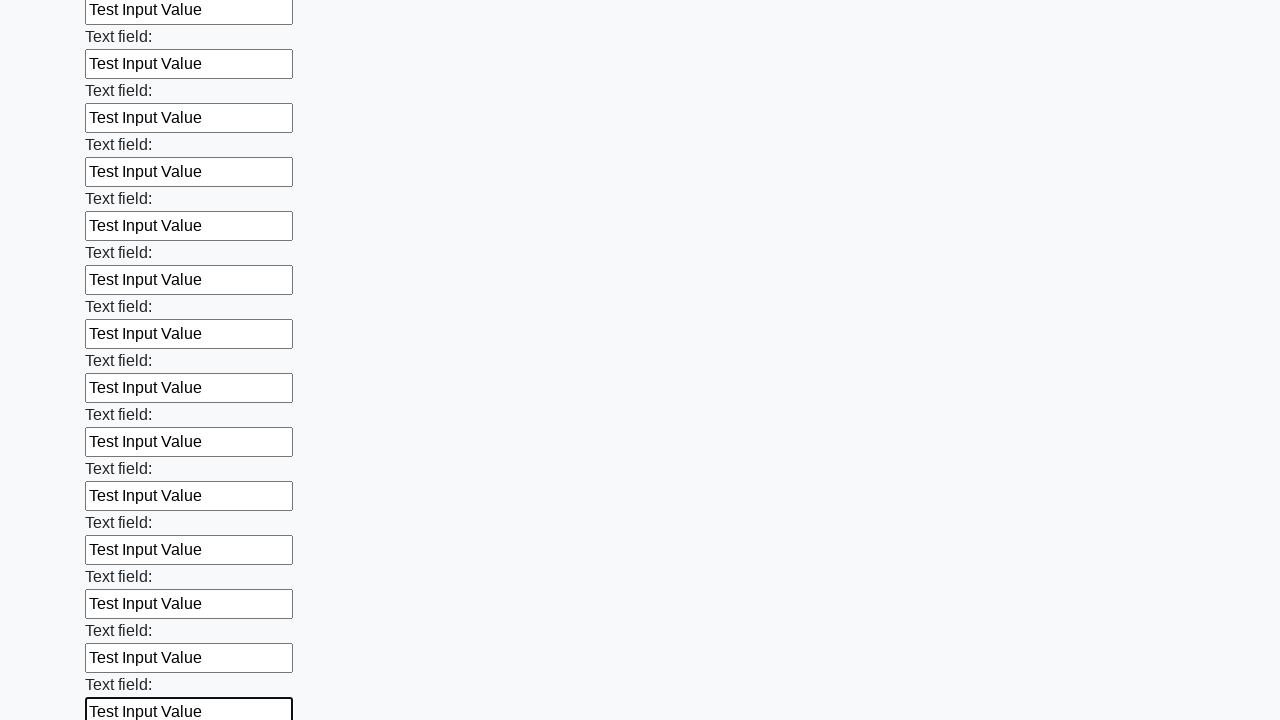

Filled input field with 'Test Input Value' on input >> nth=72
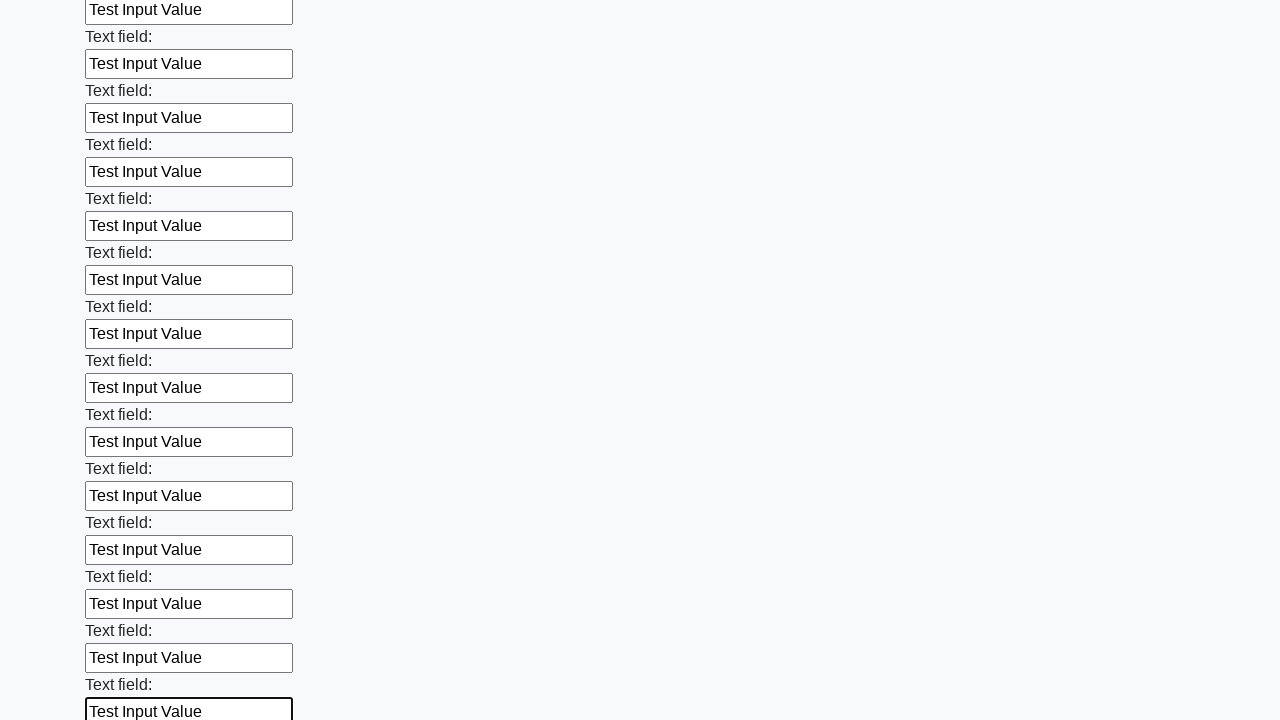

Filled input field with 'Test Input Value' on input >> nth=73
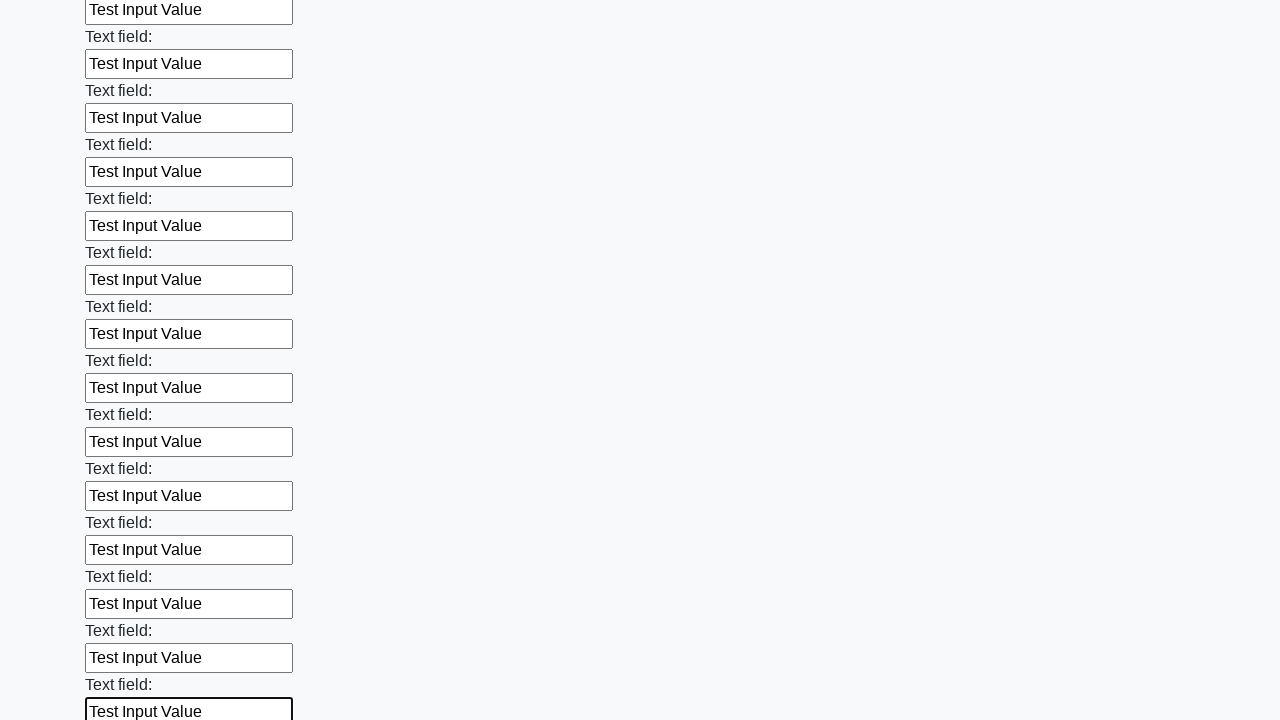

Filled input field with 'Test Input Value' on input >> nth=74
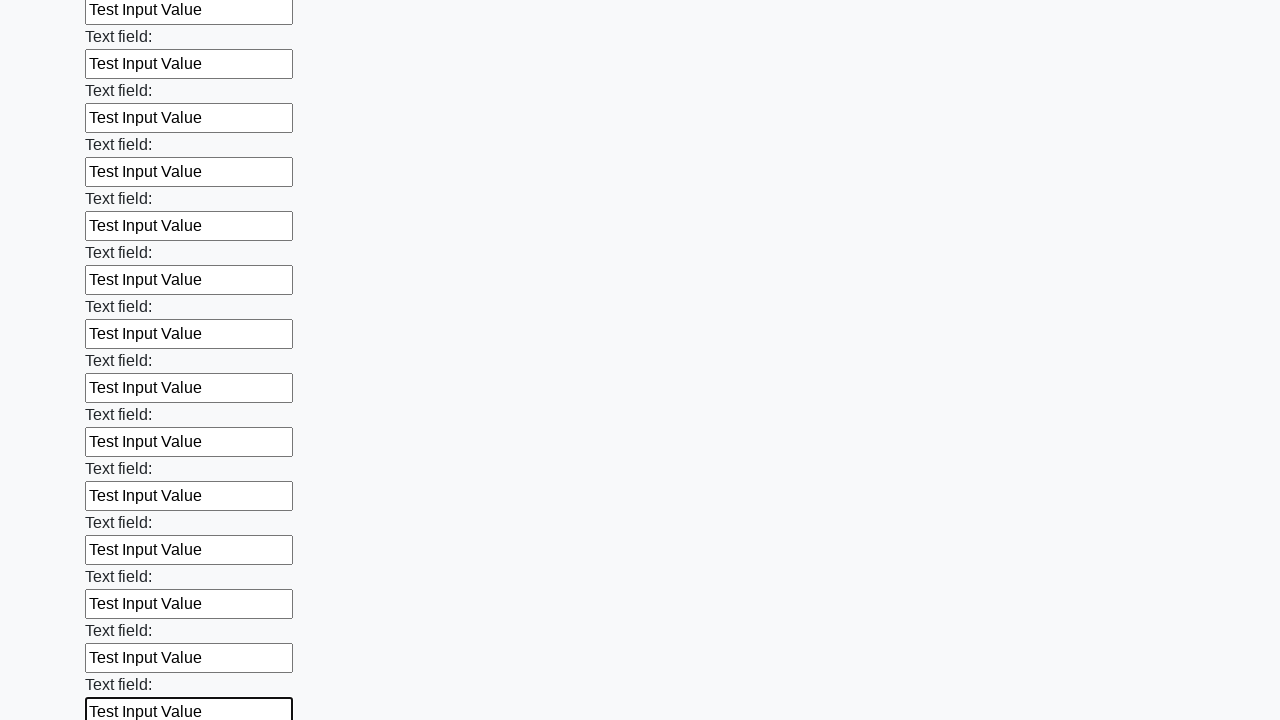

Filled input field with 'Test Input Value' on input >> nth=75
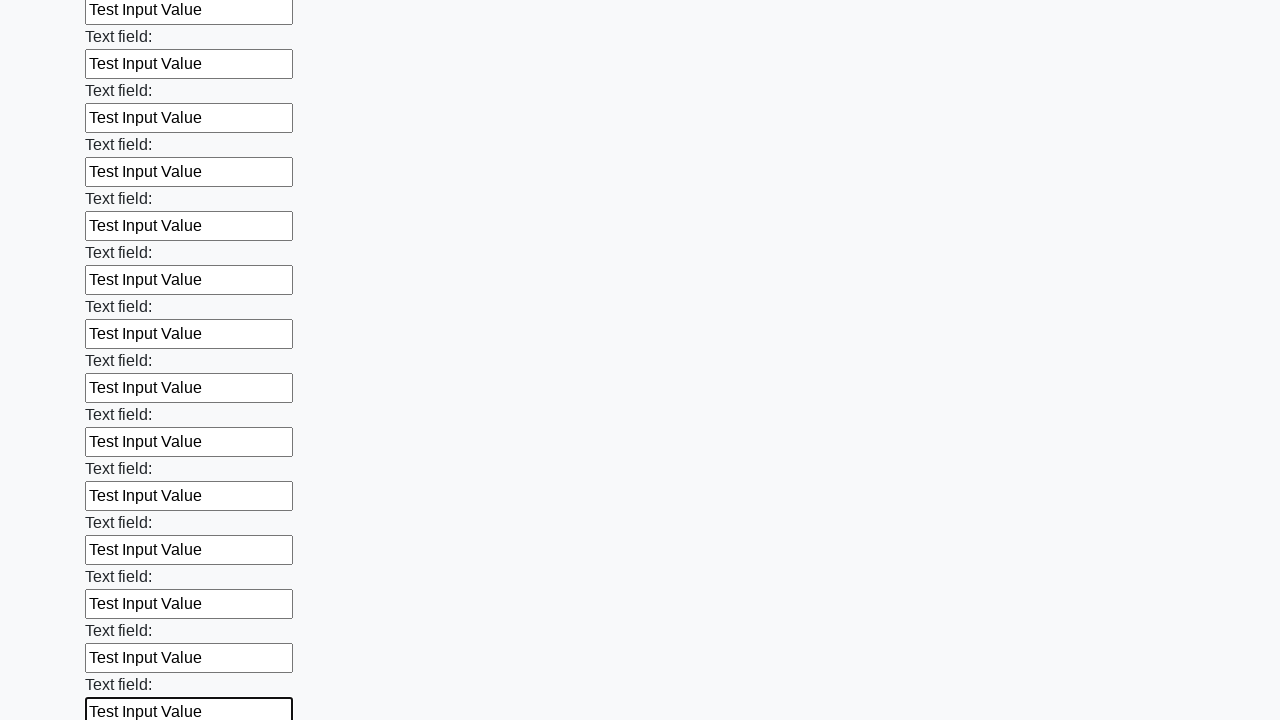

Filled input field with 'Test Input Value' on input >> nth=76
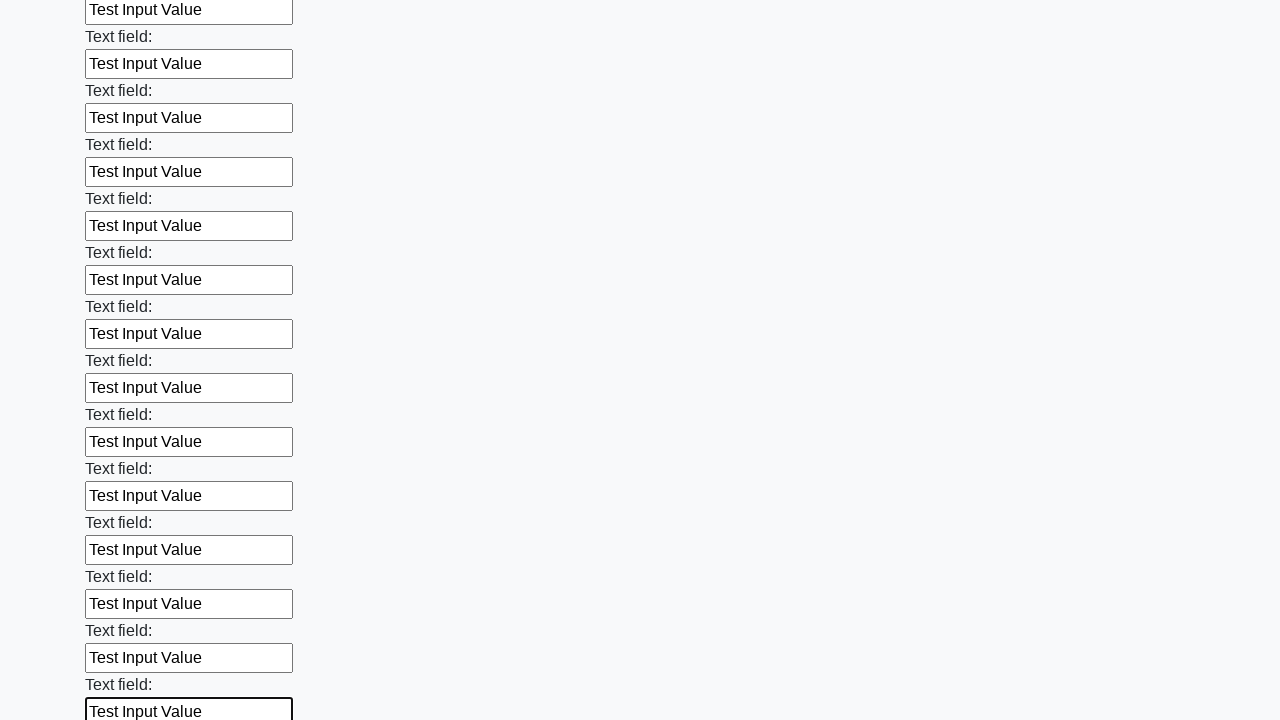

Filled input field with 'Test Input Value' on input >> nth=77
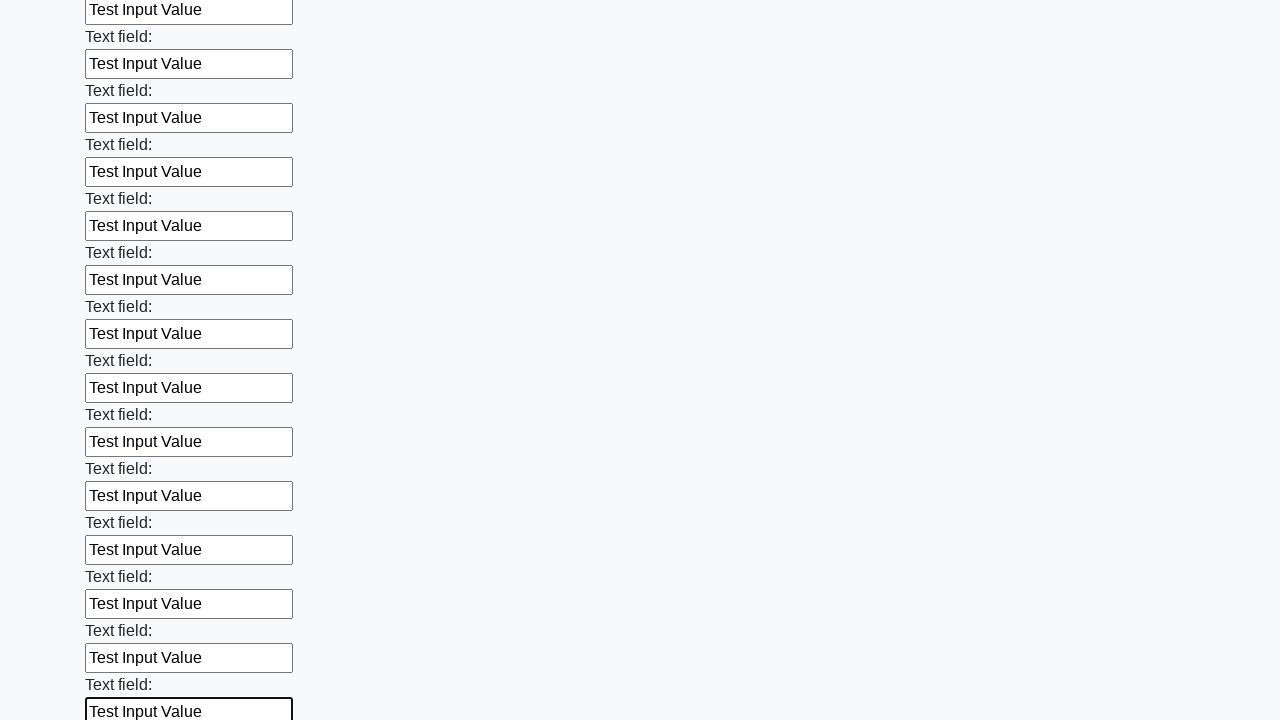

Filled input field with 'Test Input Value' on input >> nth=78
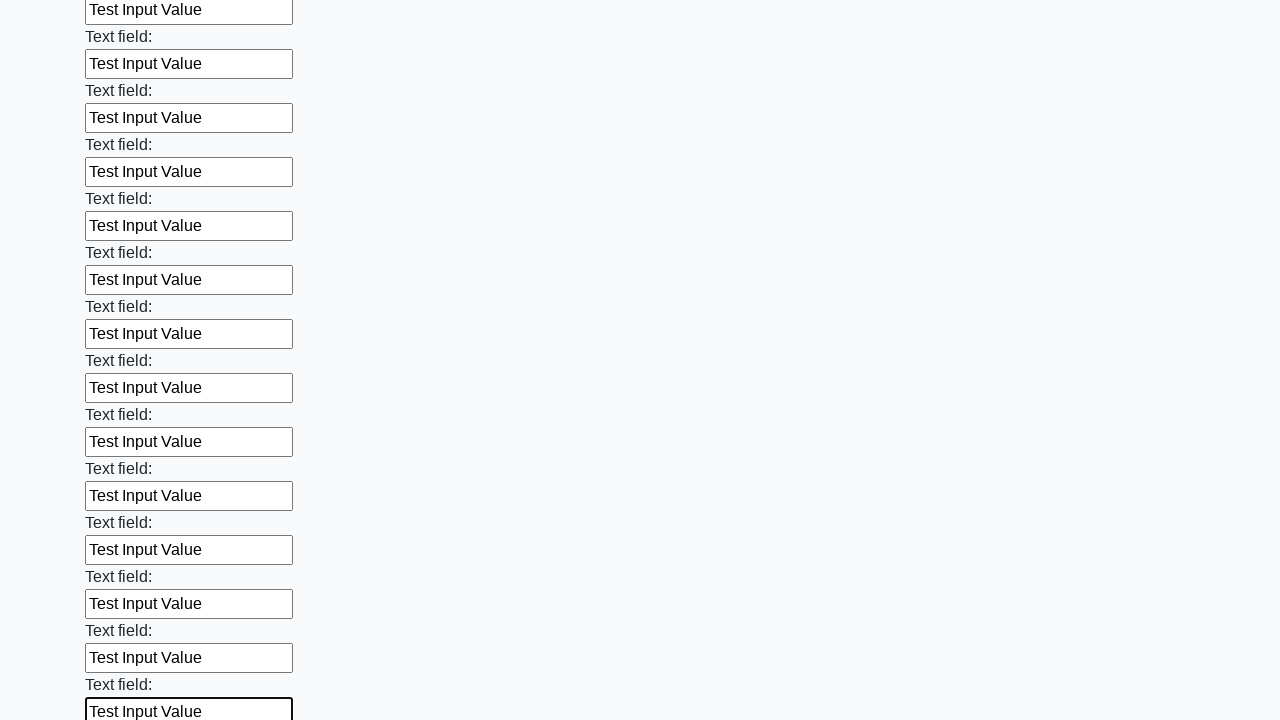

Filled input field with 'Test Input Value' on input >> nth=79
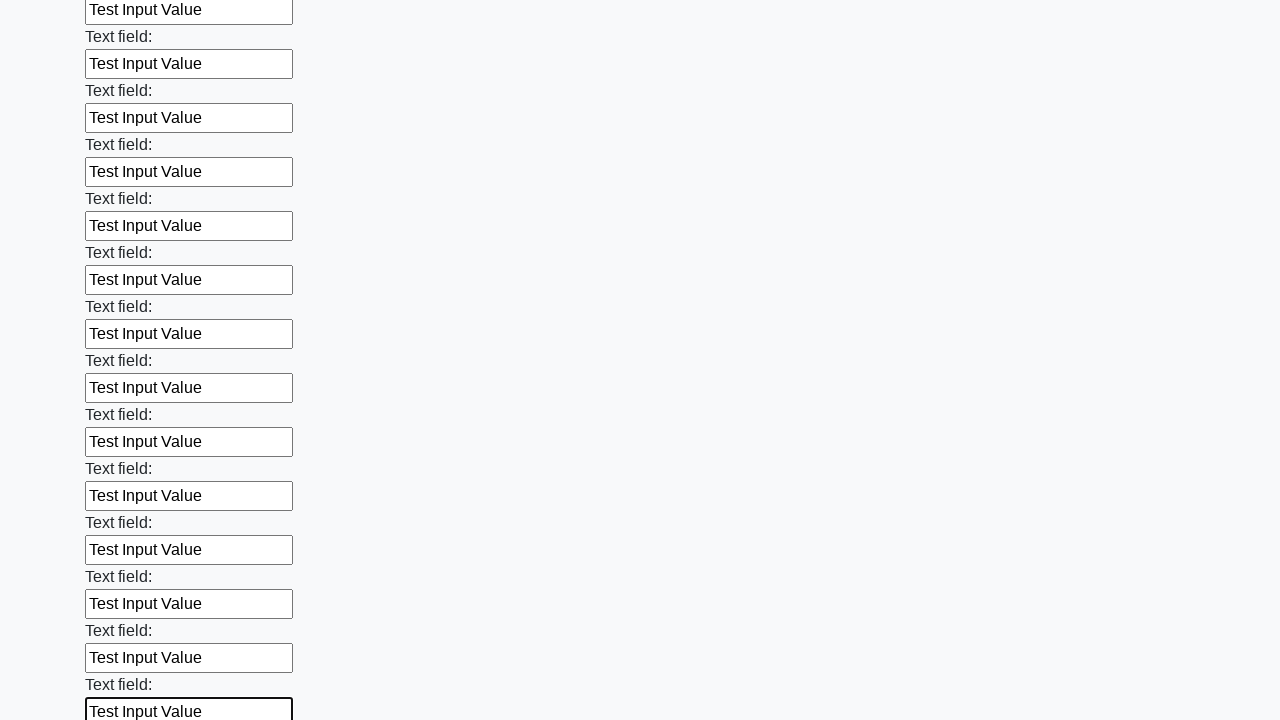

Filled input field with 'Test Input Value' on input >> nth=80
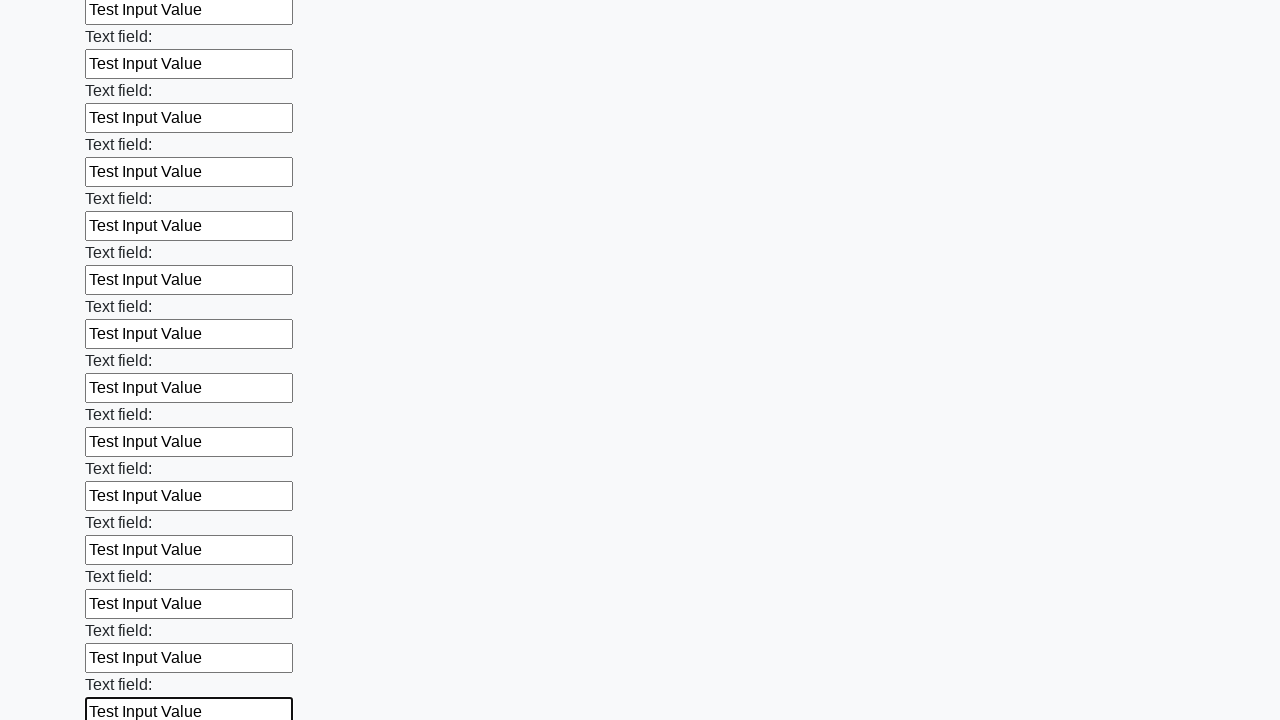

Filled input field with 'Test Input Value' on input >> nth=81
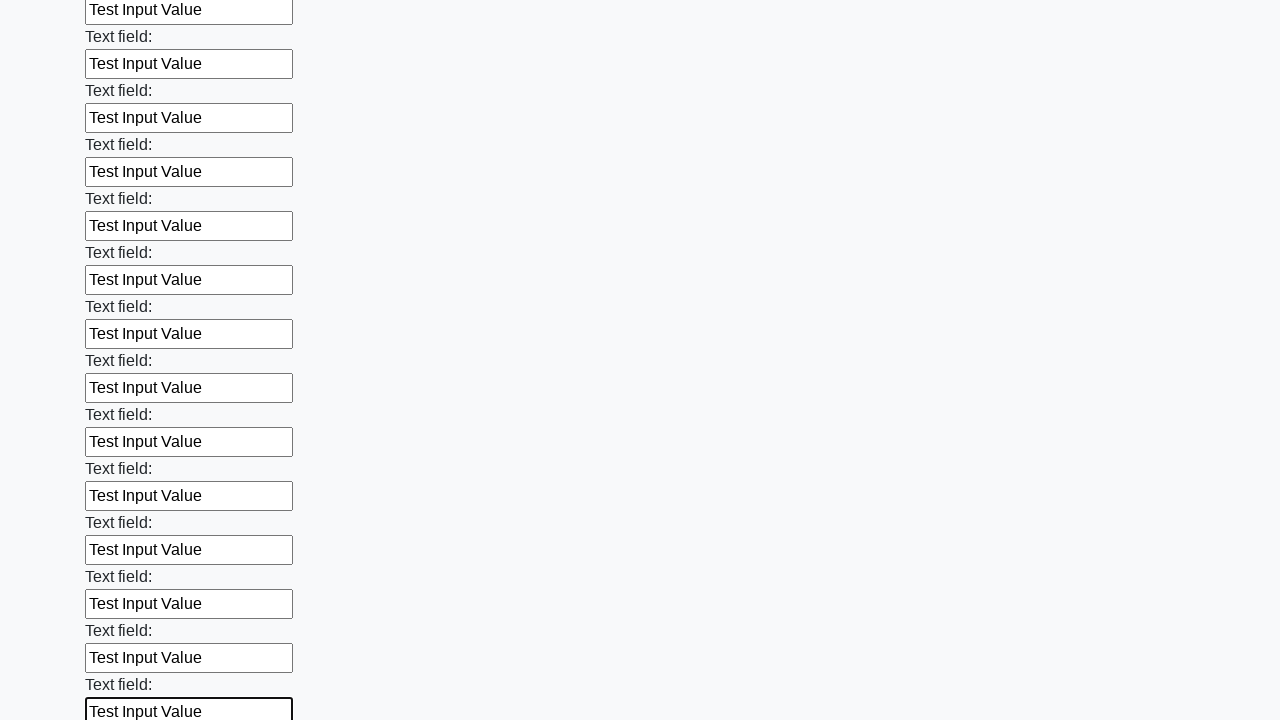

Filled input field with 'Test Input Value' on input >> nth=82
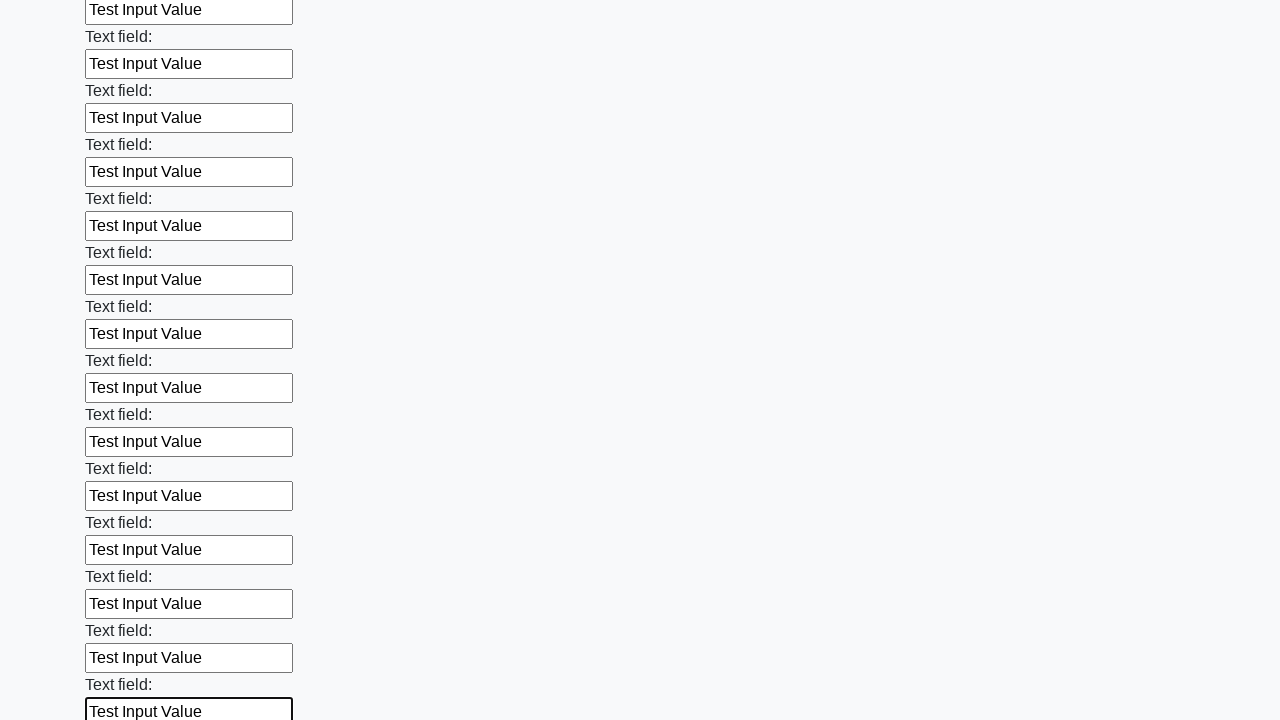

Filled input field with 'Test Input Value' on input >> nth=83
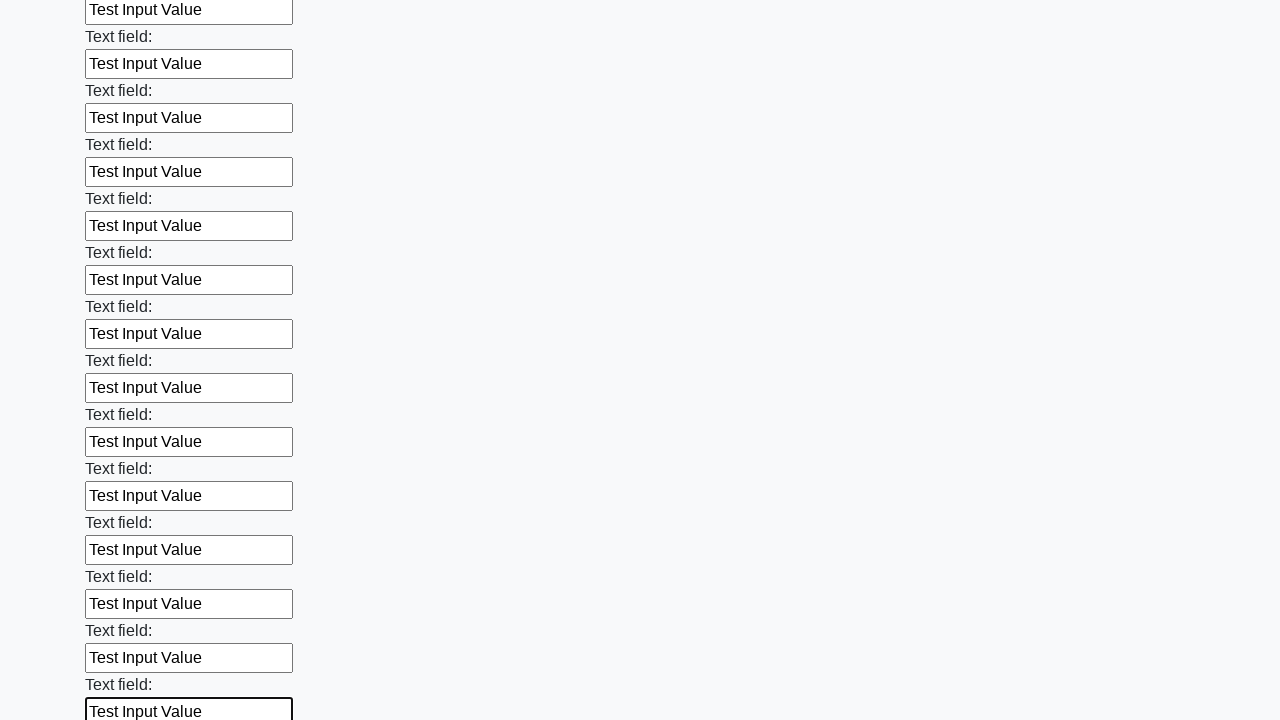

Filled input field with 'Test Input Value' on input >> nth=84
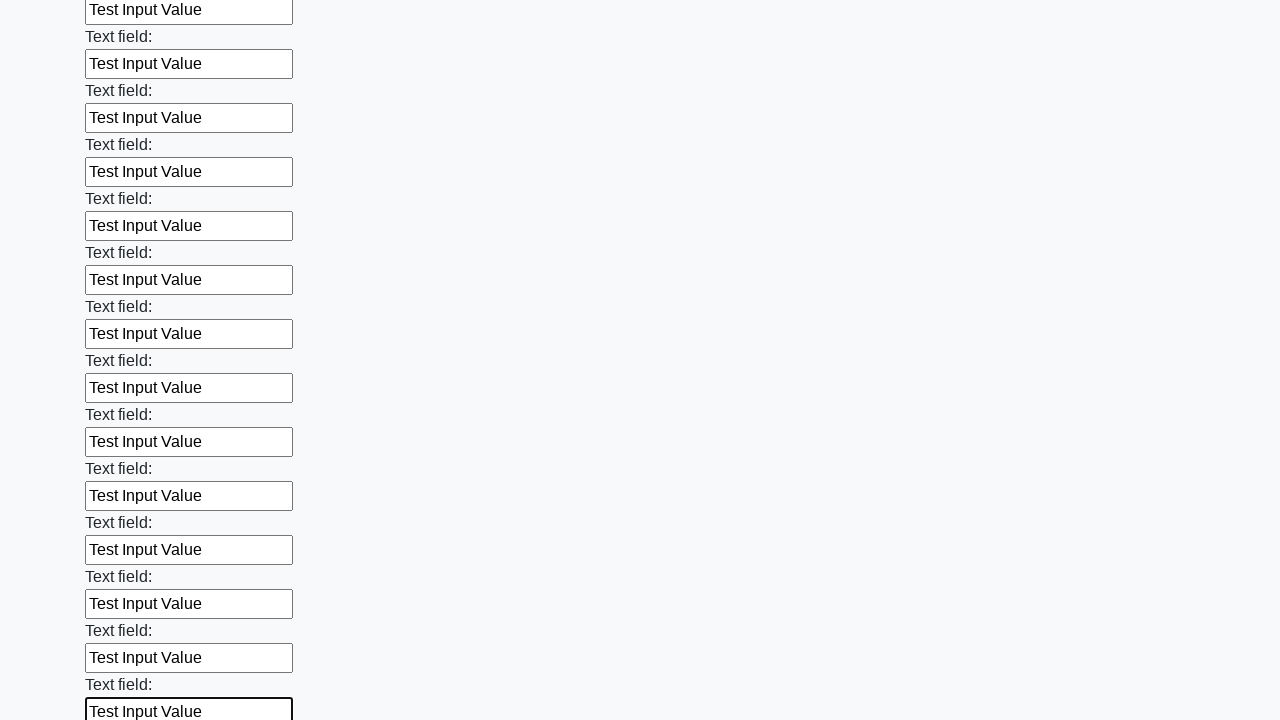

Filled input field with 'Test Input Value' on input >> nth=85
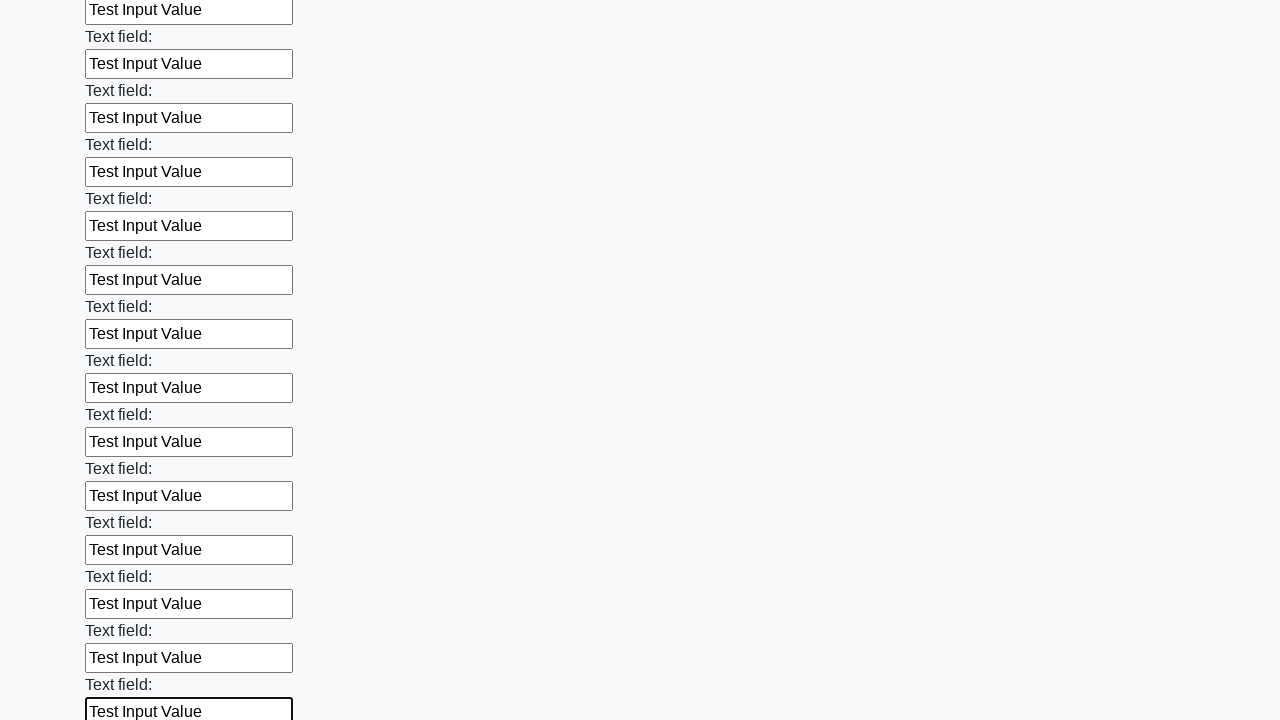

Filled input field with 'Test Input Value' on input >> nth=86
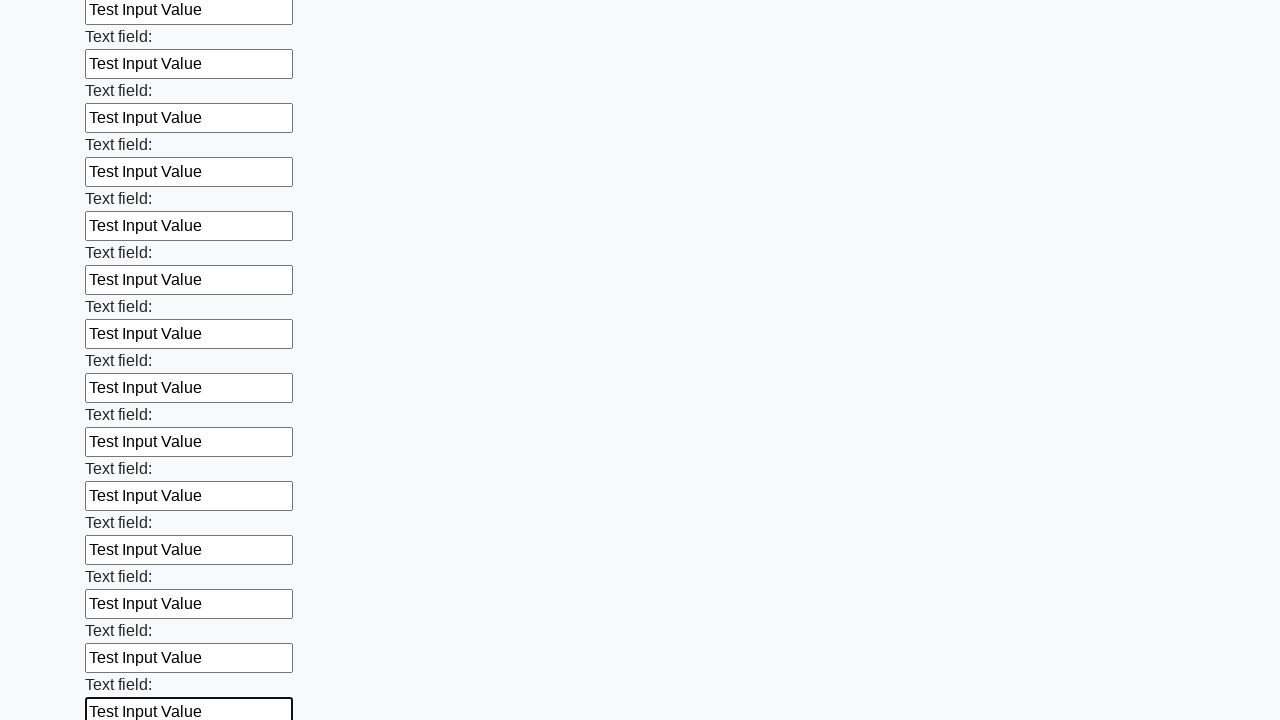

Filled input field with 'Test Input Value' on input >> nth=87
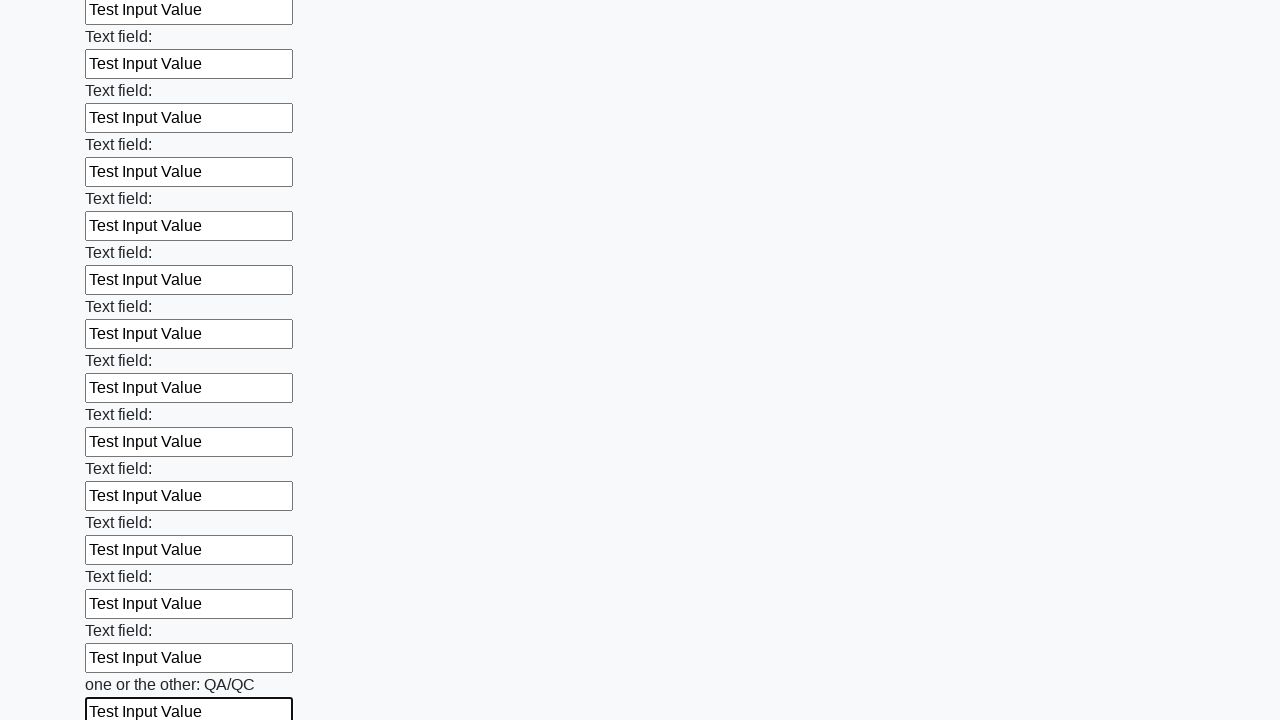

Filled input field with 'Test Input Value' on input >> nth=88
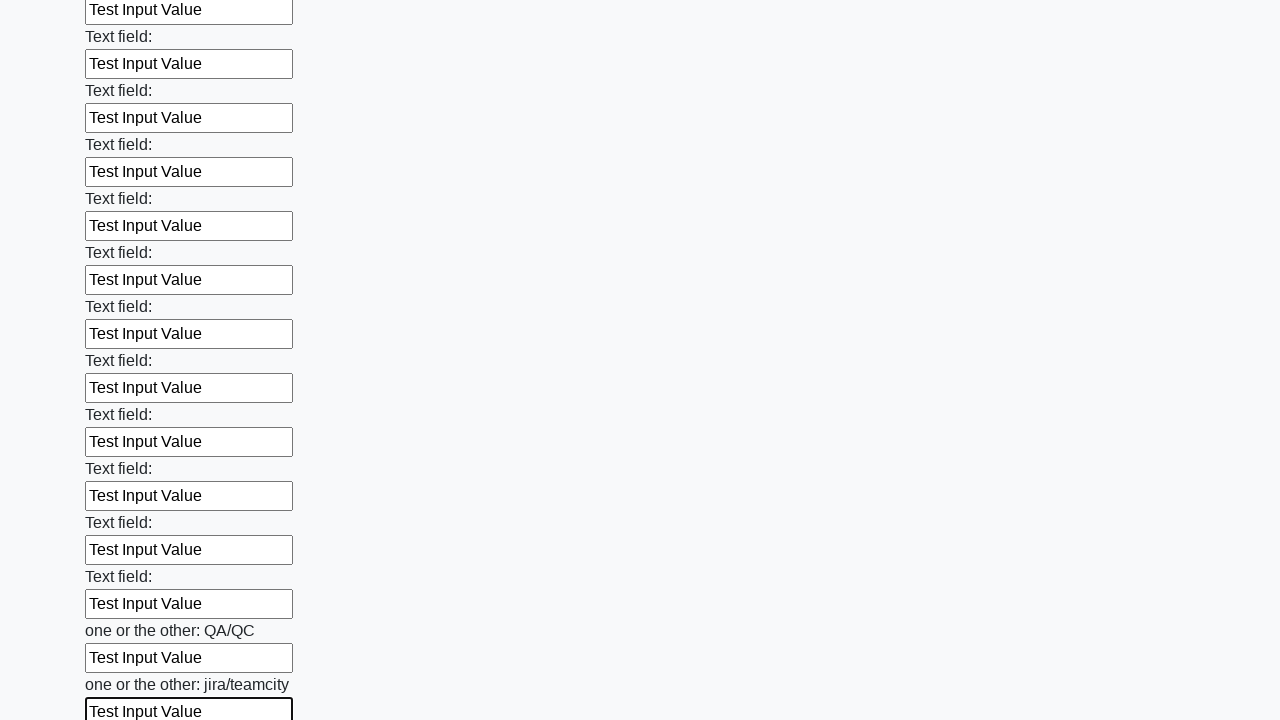

Filled input field with 'Test Input Value' on input >> nth=89
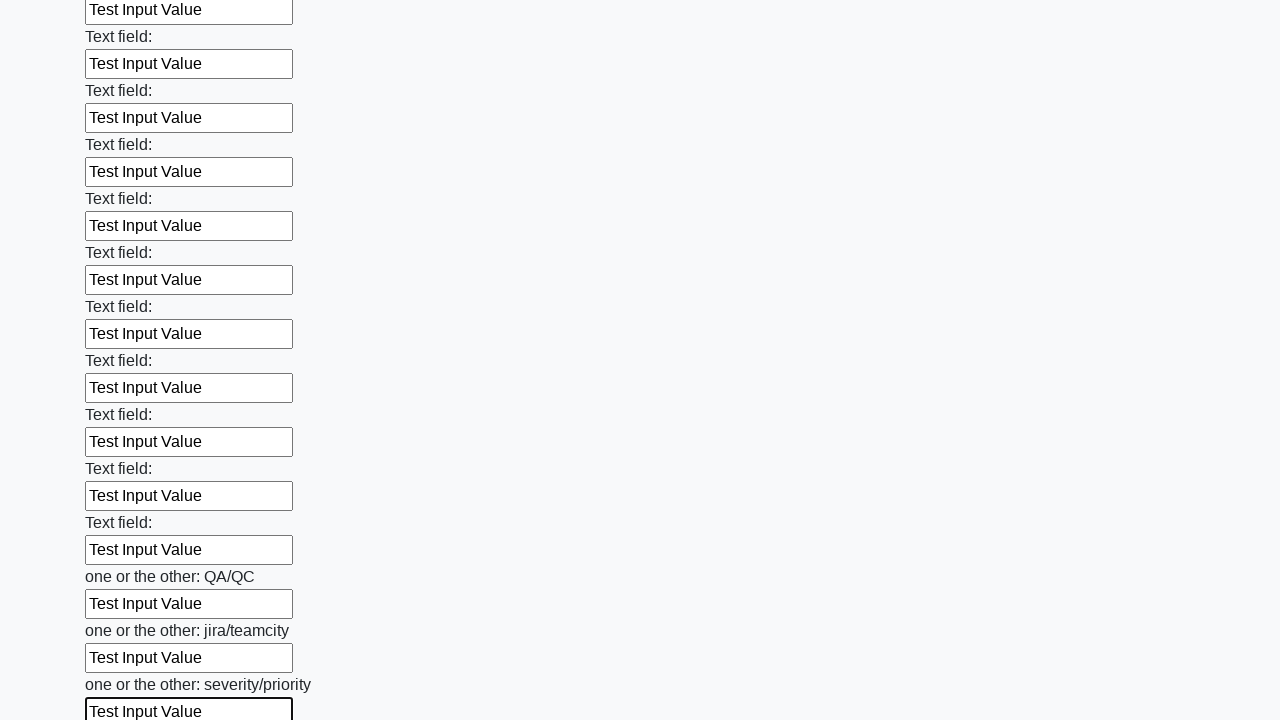

Filled input field with 'Test Input Value' on input >> nth=90
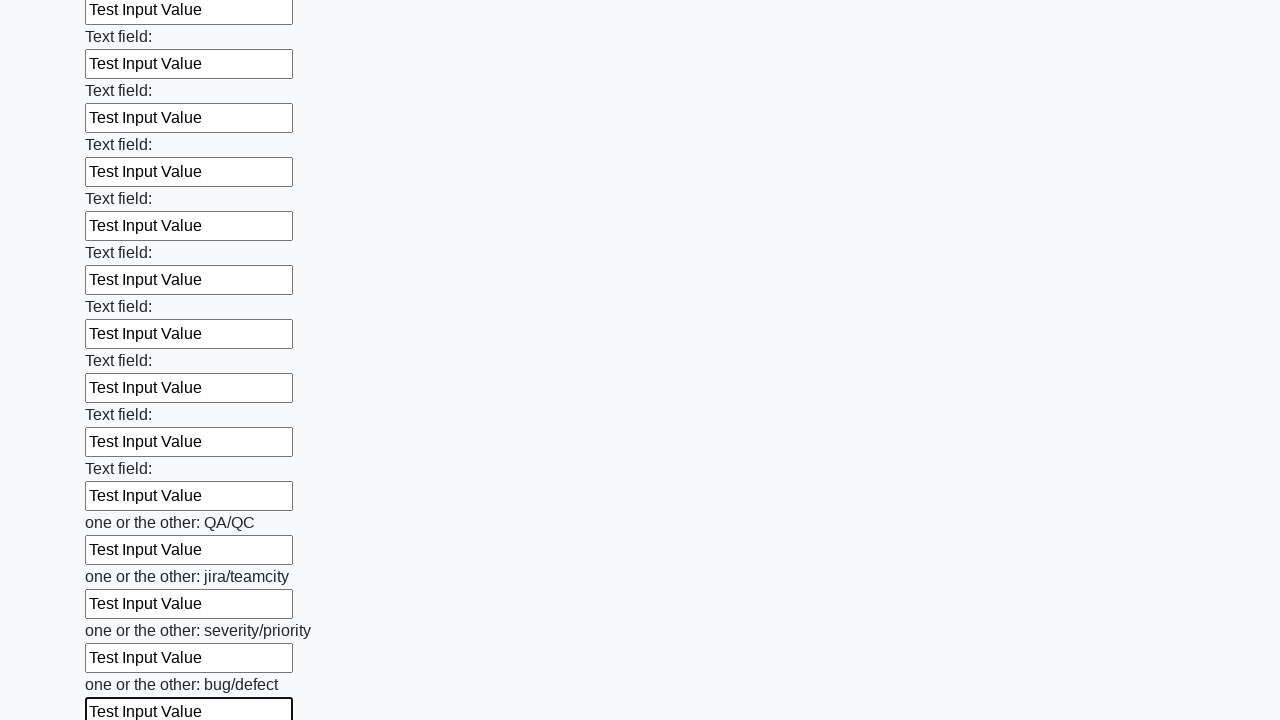

Filled input field with 'Test Input Value' on input >> nth=91
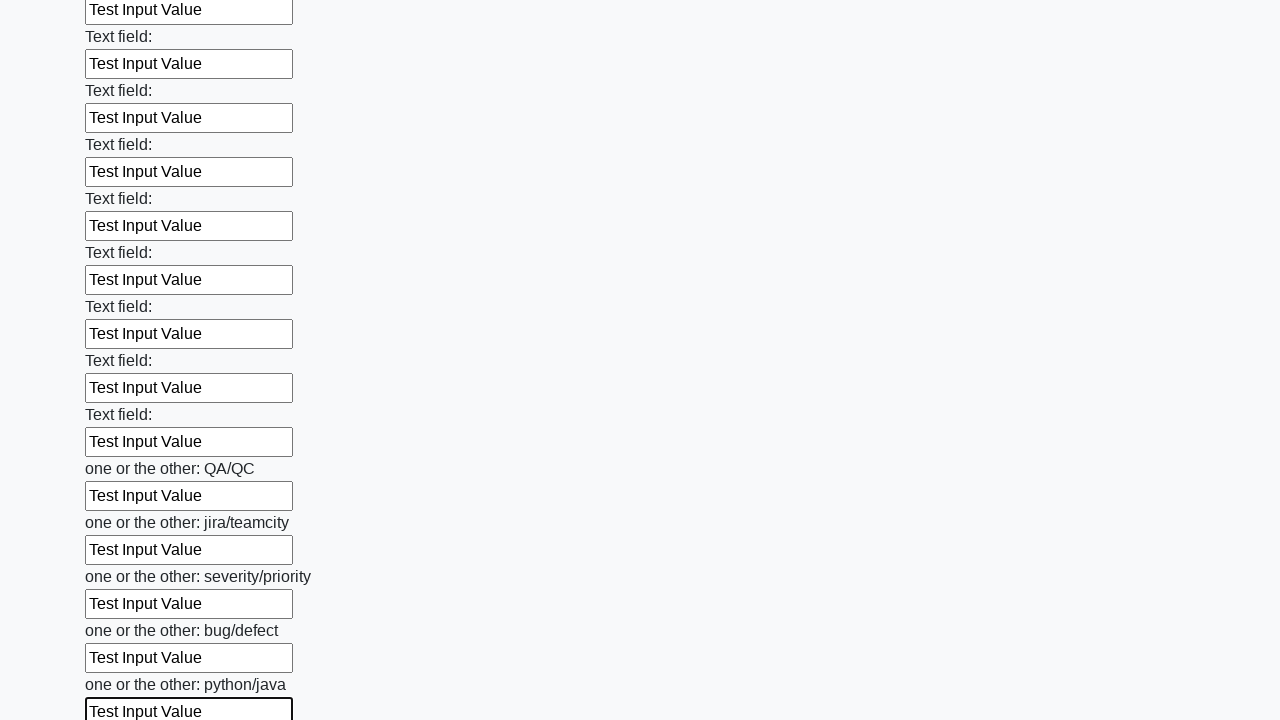

Filled input field with 'Test Input Value' on input >> nth=92
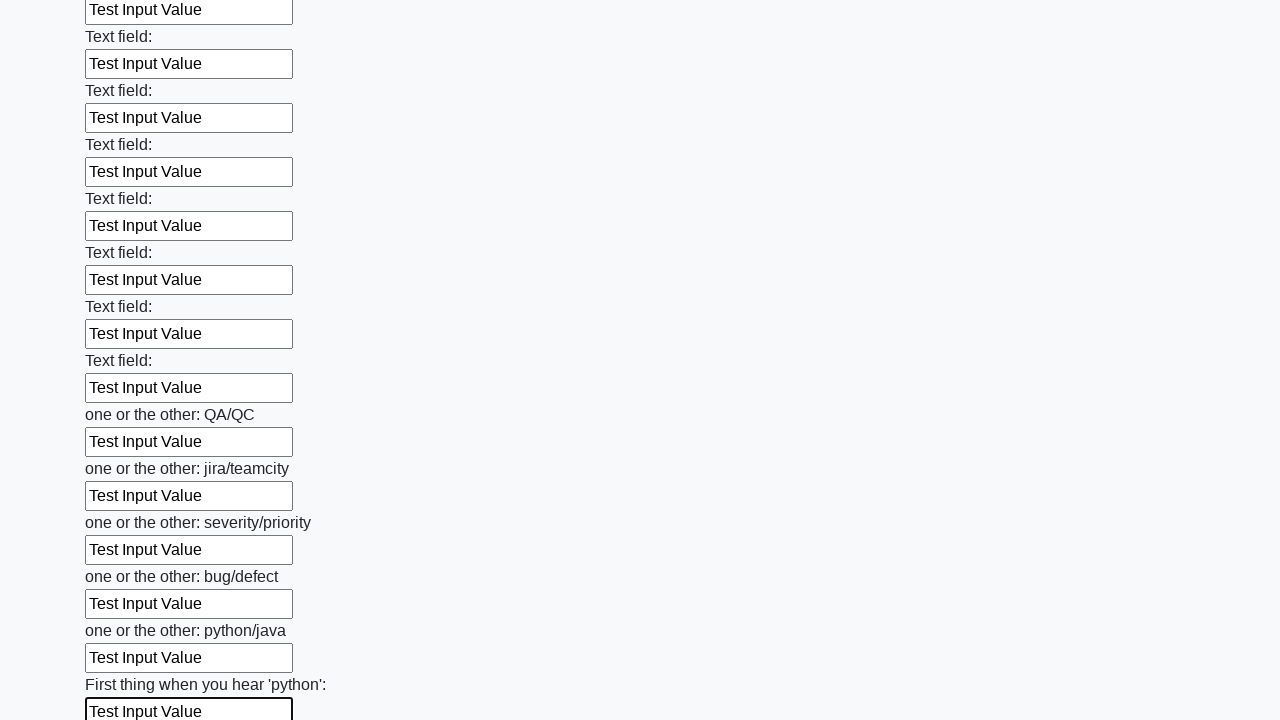

Filled input field with 'Test Input Value' on input >> nth=93
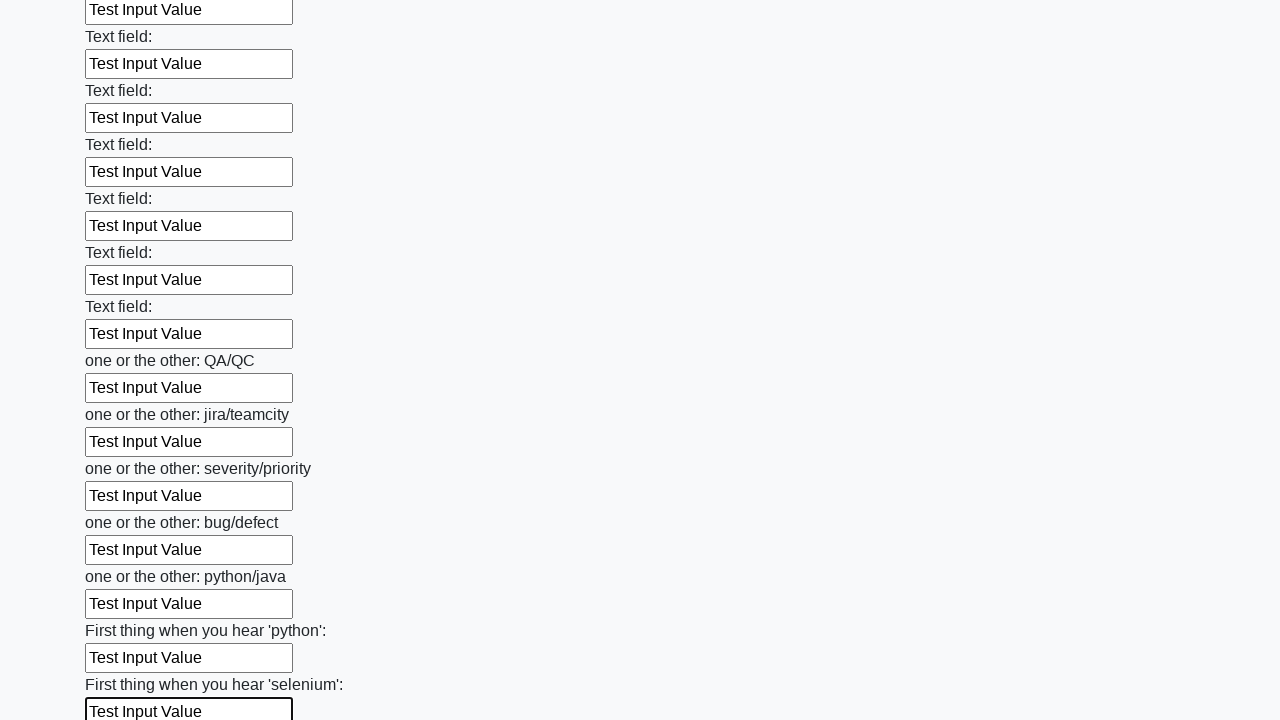

Filled input field with 'Test Input Value' on input >> nth=94
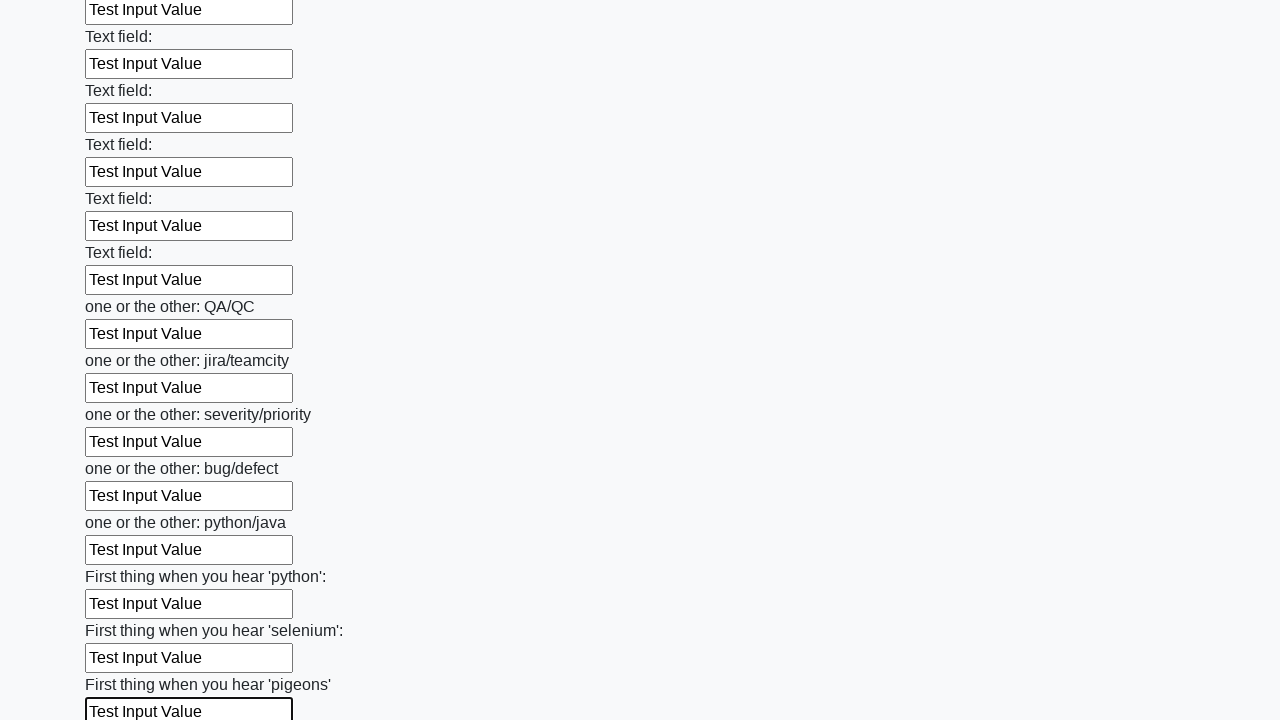

Filled input field with 'Test Input Value' on input >> nth=95
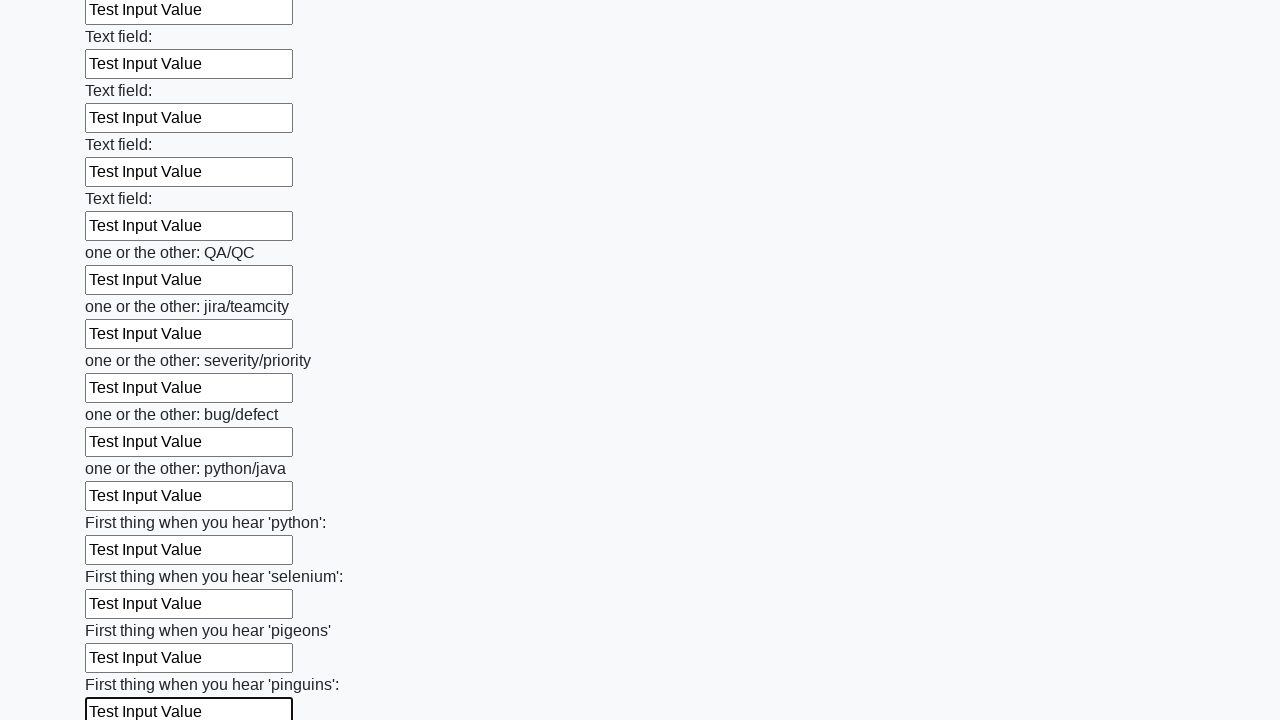

Filled input field with 'Test Input Value' on input >> nth=96
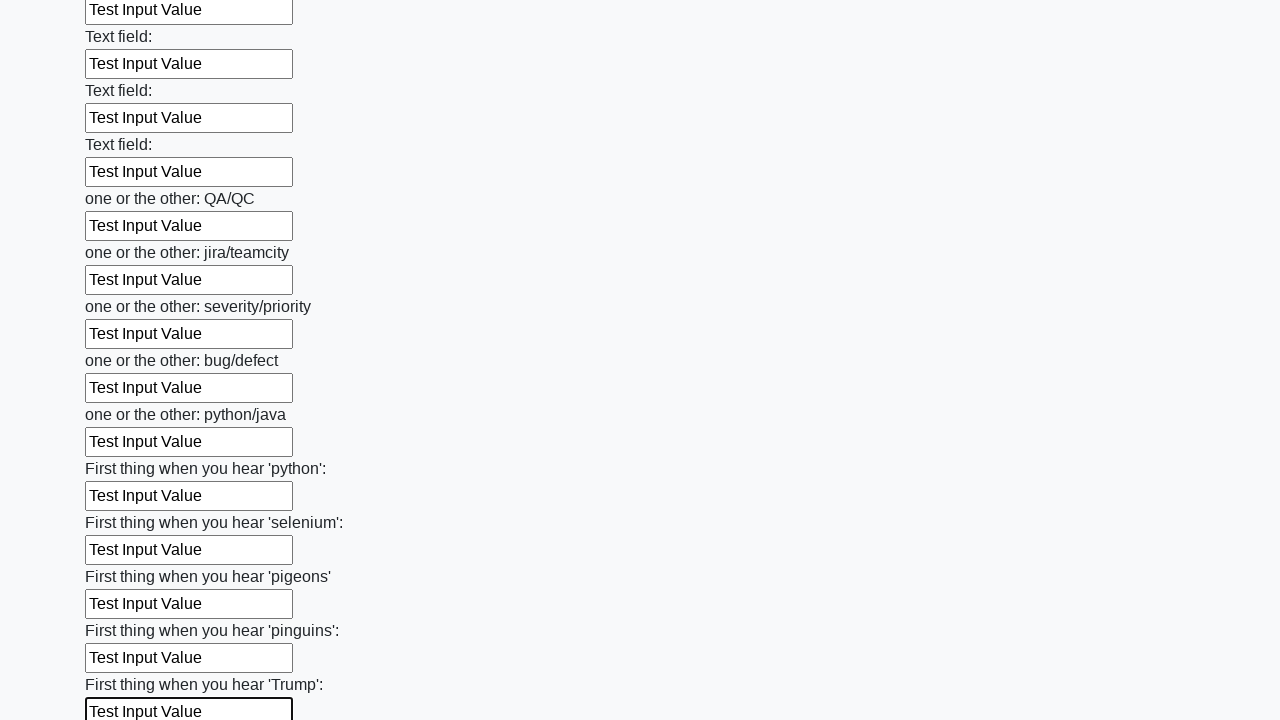

Filled input field with 'Test Input Value' on input >> nth=97
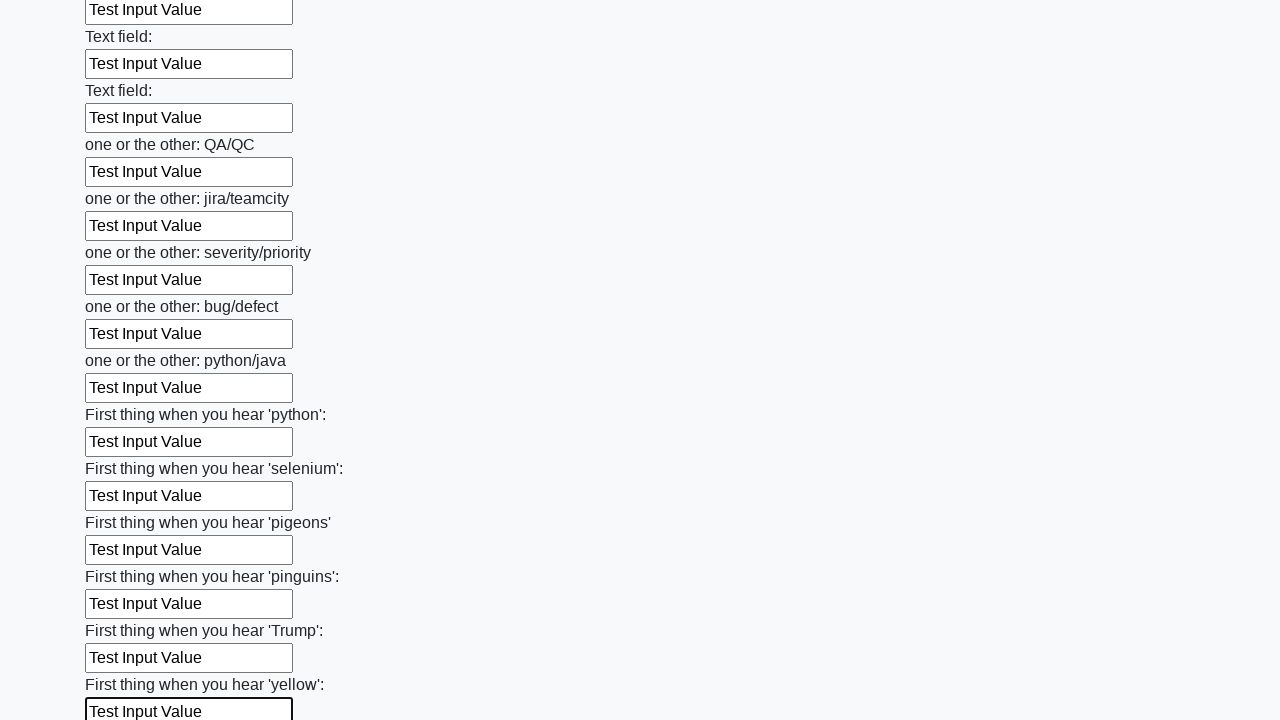

Filled input field with 'Test Input Value' on input >> nth=98
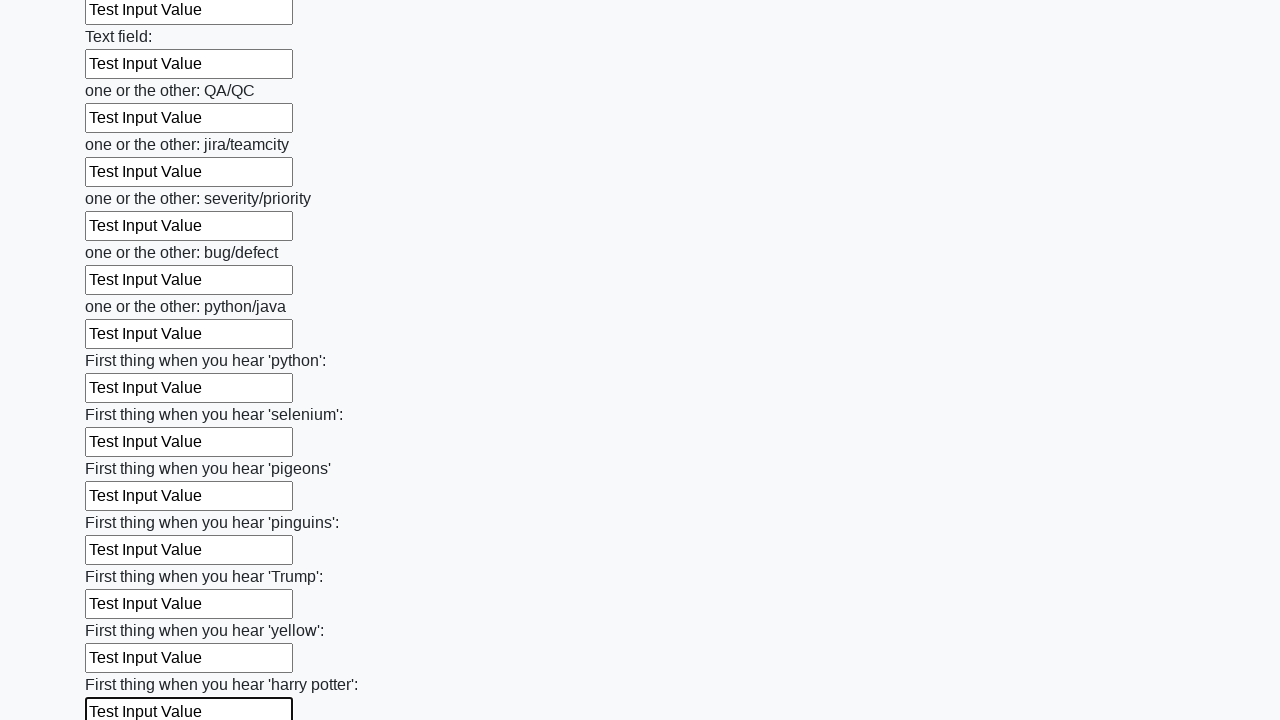

Filled input field with 'Test Input Value' on input >> nth=99
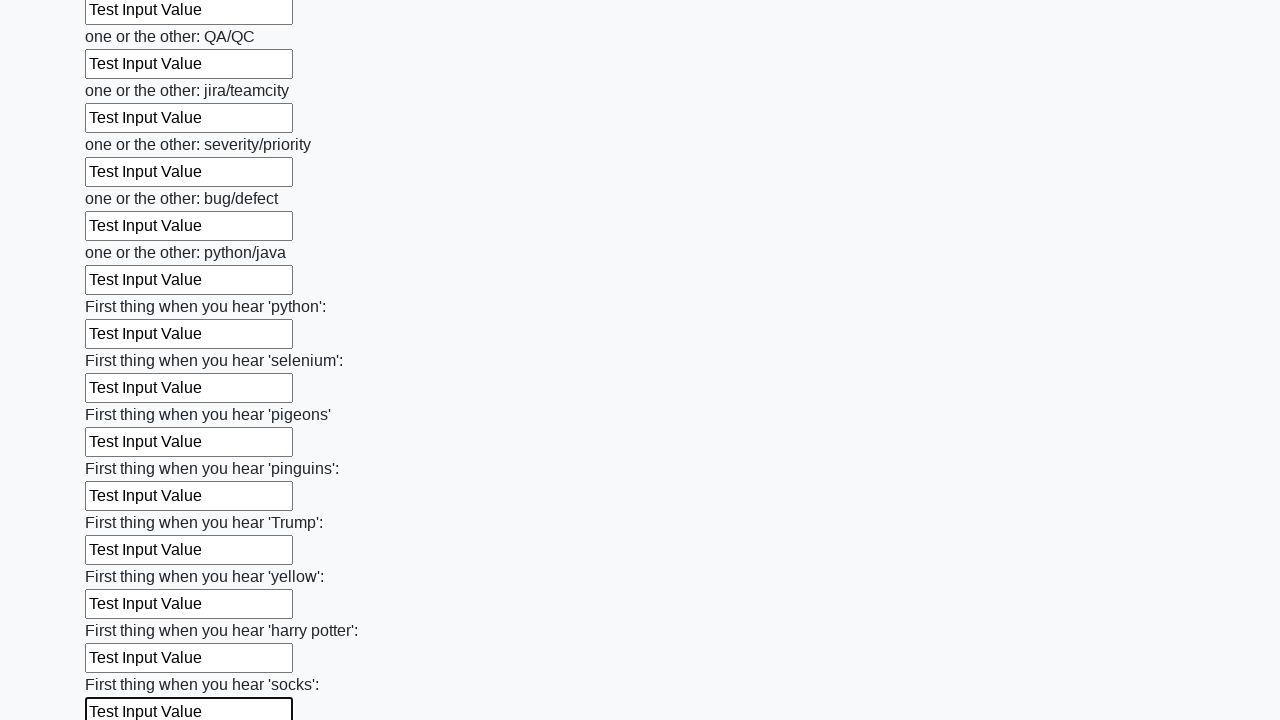

Clicked the submit button at (123, 611) on button.btn
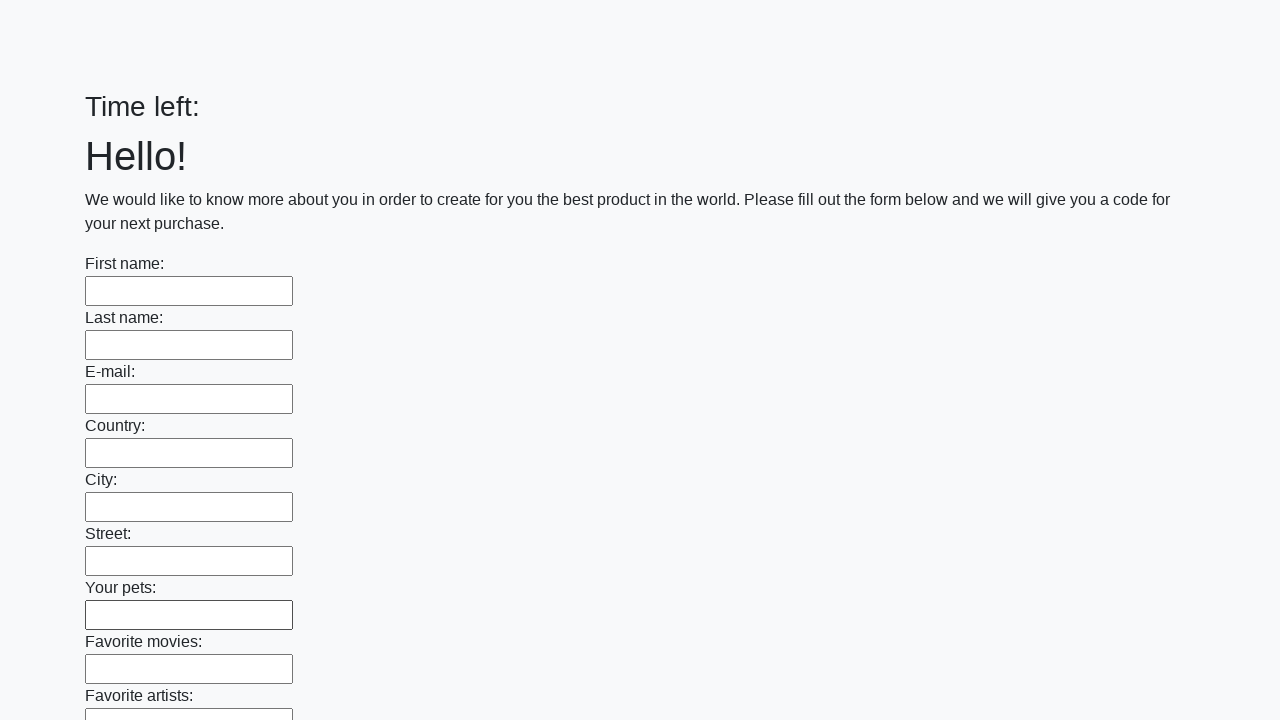

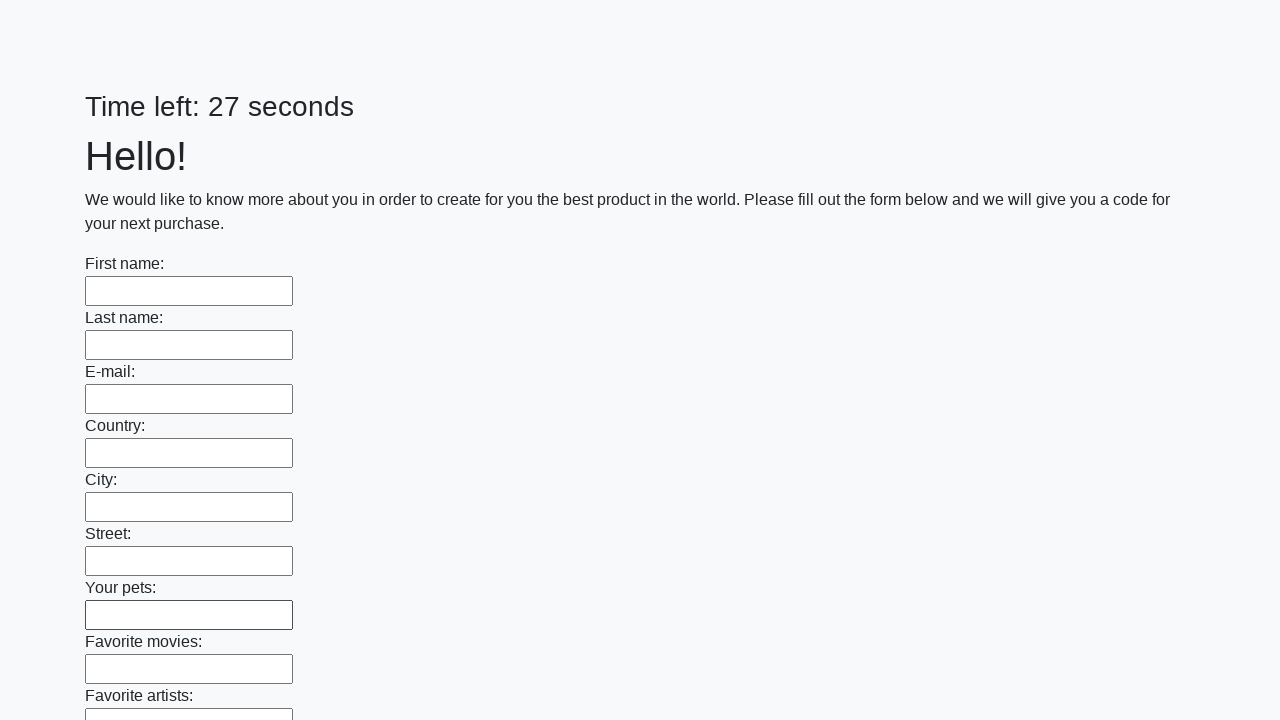